Tests filling a large form by entering text into all text input fields and clicking the submit button

Starting URL: http://suninjuly.github.io/huge_form.html

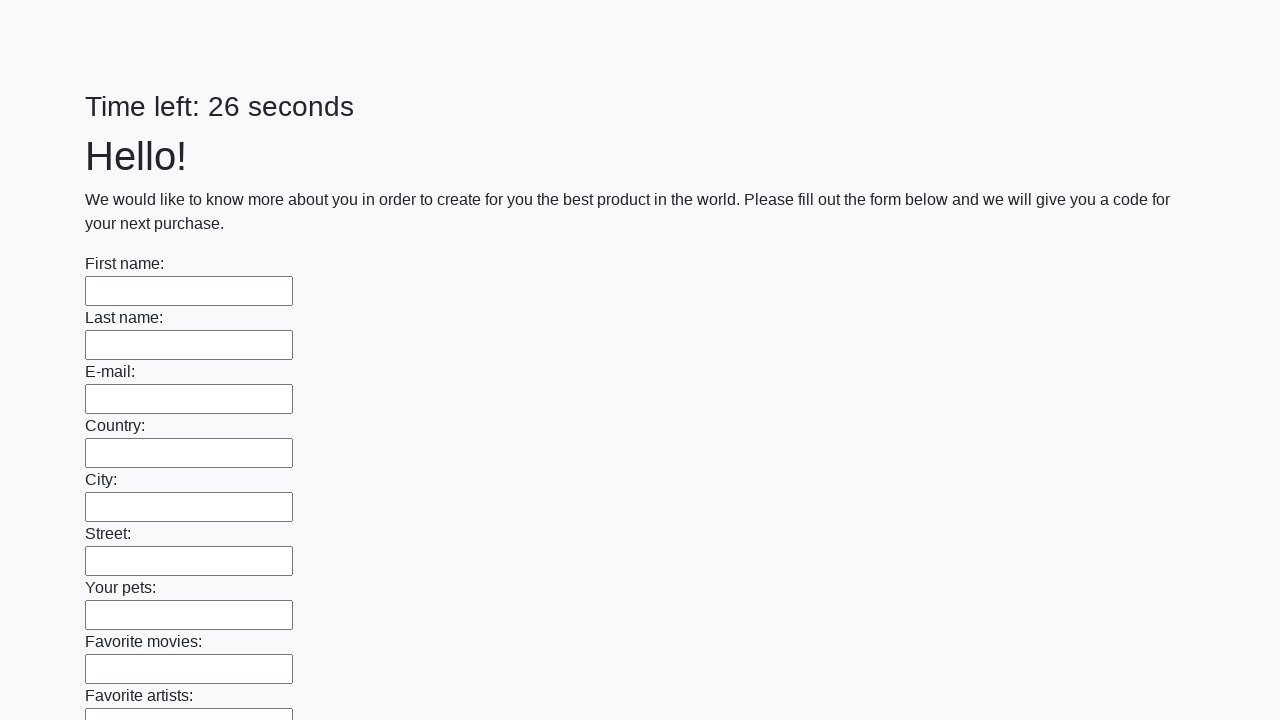

Filled text input field 1 with 'qwe' on [type='text'] >> nth=0
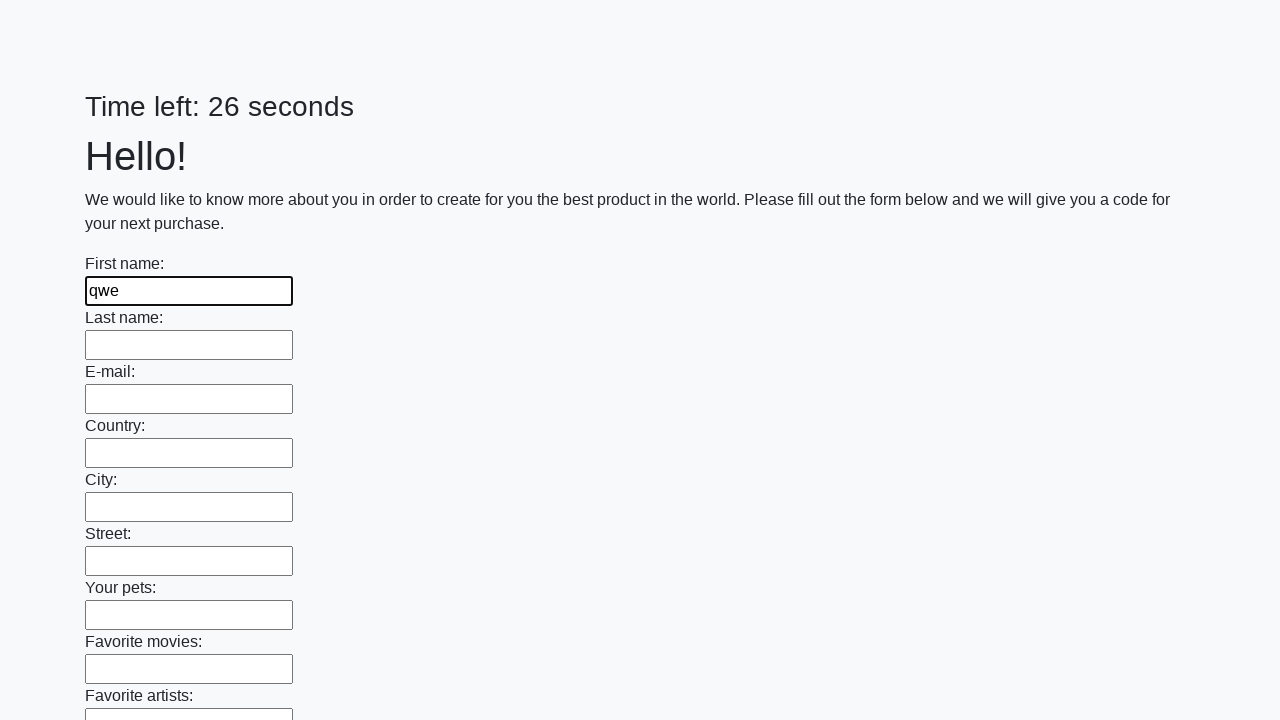

Filled text input field 2 with 'qwe' on [type='text'] >> nth=1
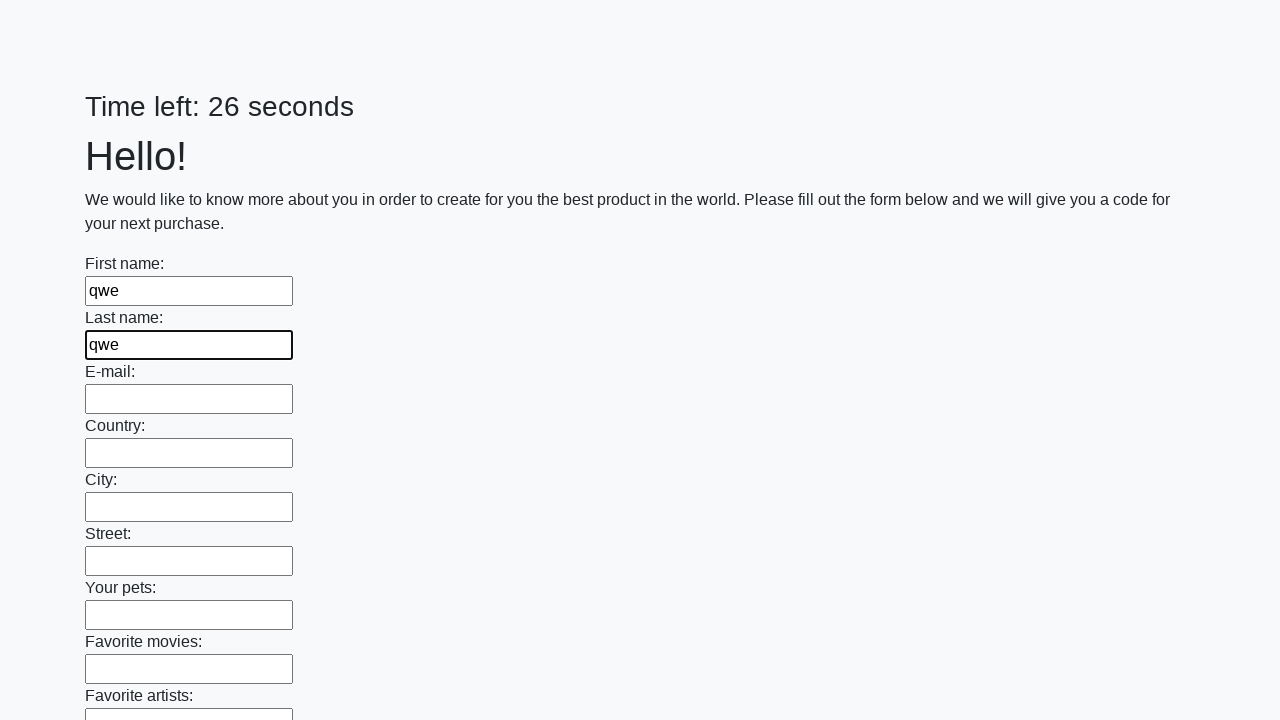

Filled text input field 3 with 'qwe' on [type='text'] >> nth=2
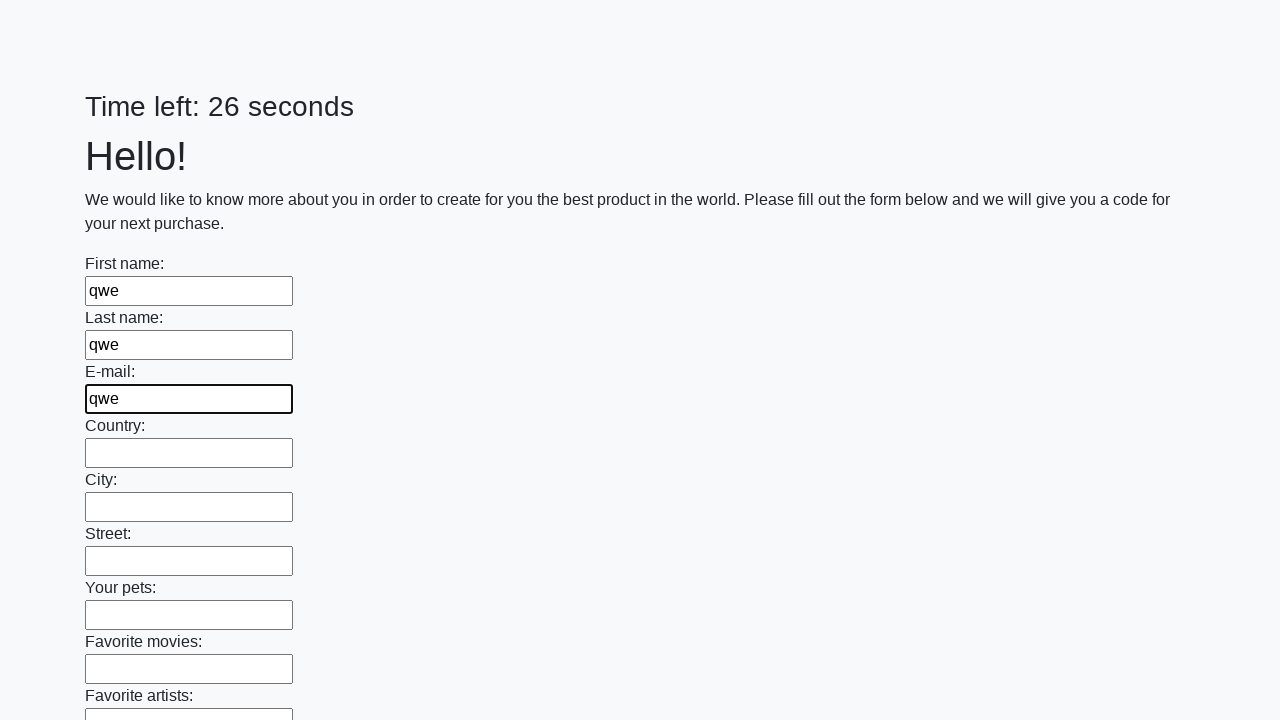

Filled text input field 4 with 'qwe' on [type='text'] >> nth=3
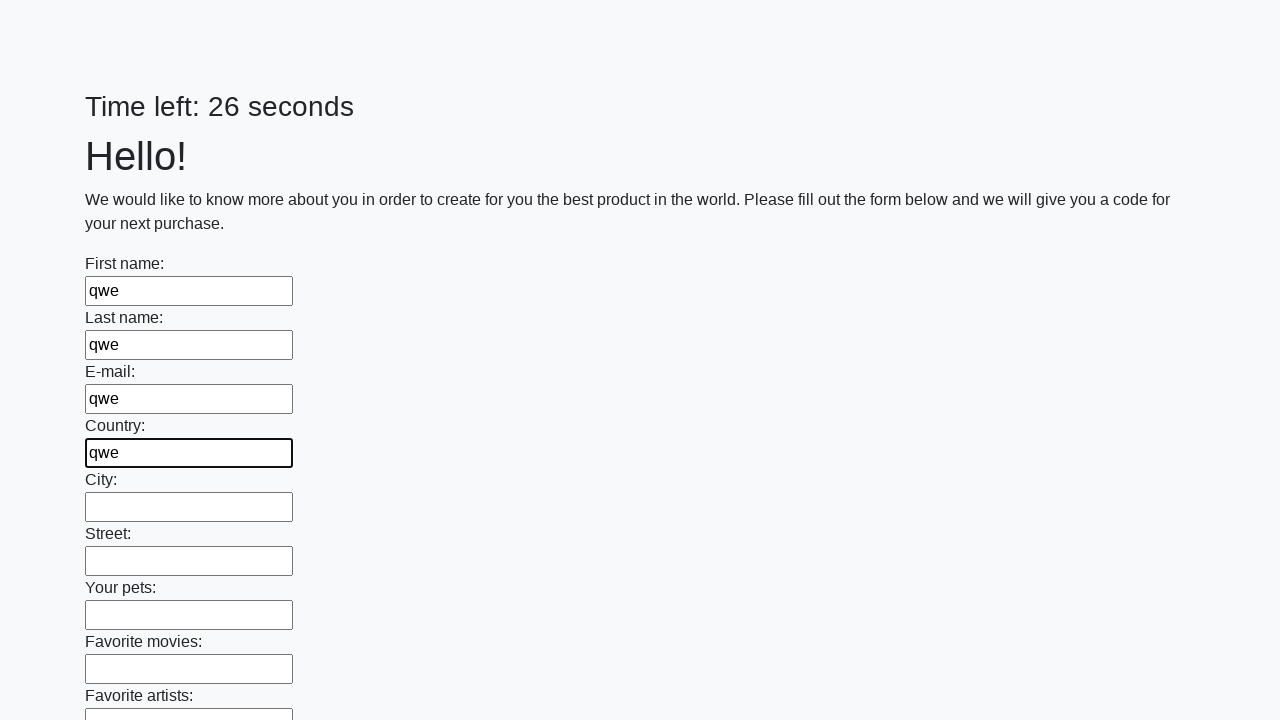

Filled text input field 5 with 'qwe' on [type='text'] >> nth=4
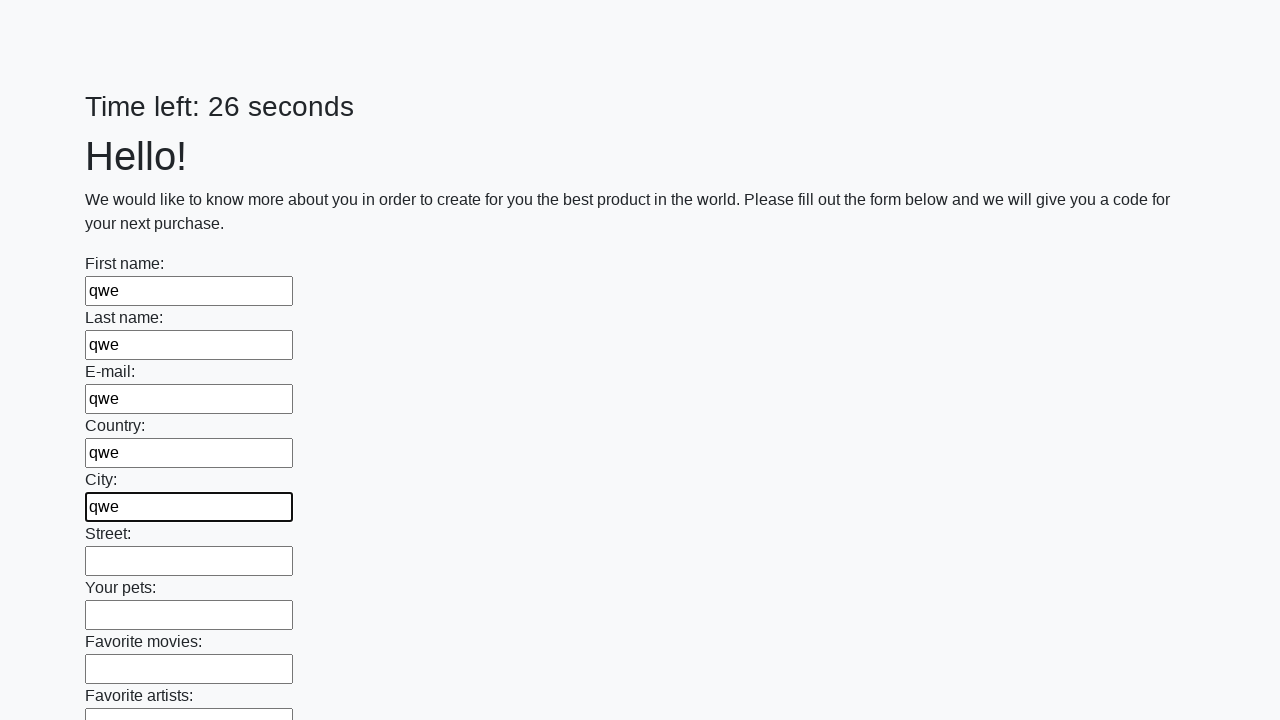

Filled text input field 6 with 'qwe' on [type='text'] >> nth=5
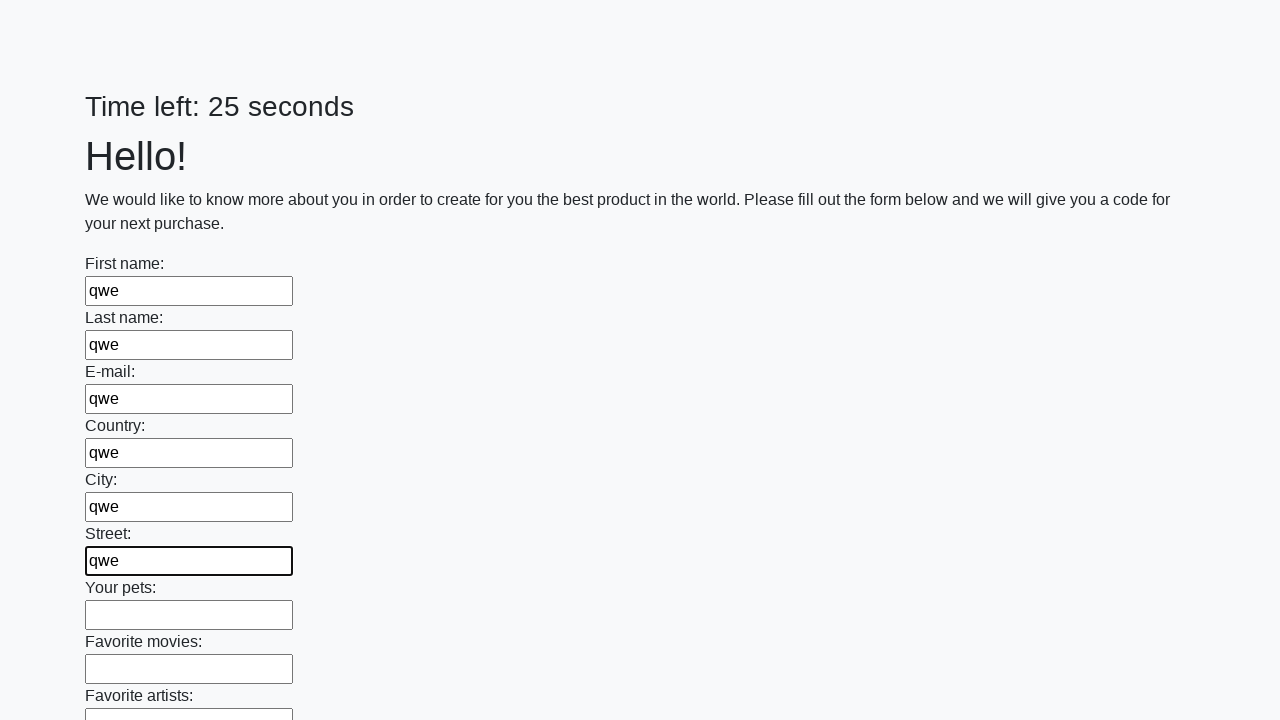

Filled text input field 7 with 'qwe' on [type='text'] >> nth=6
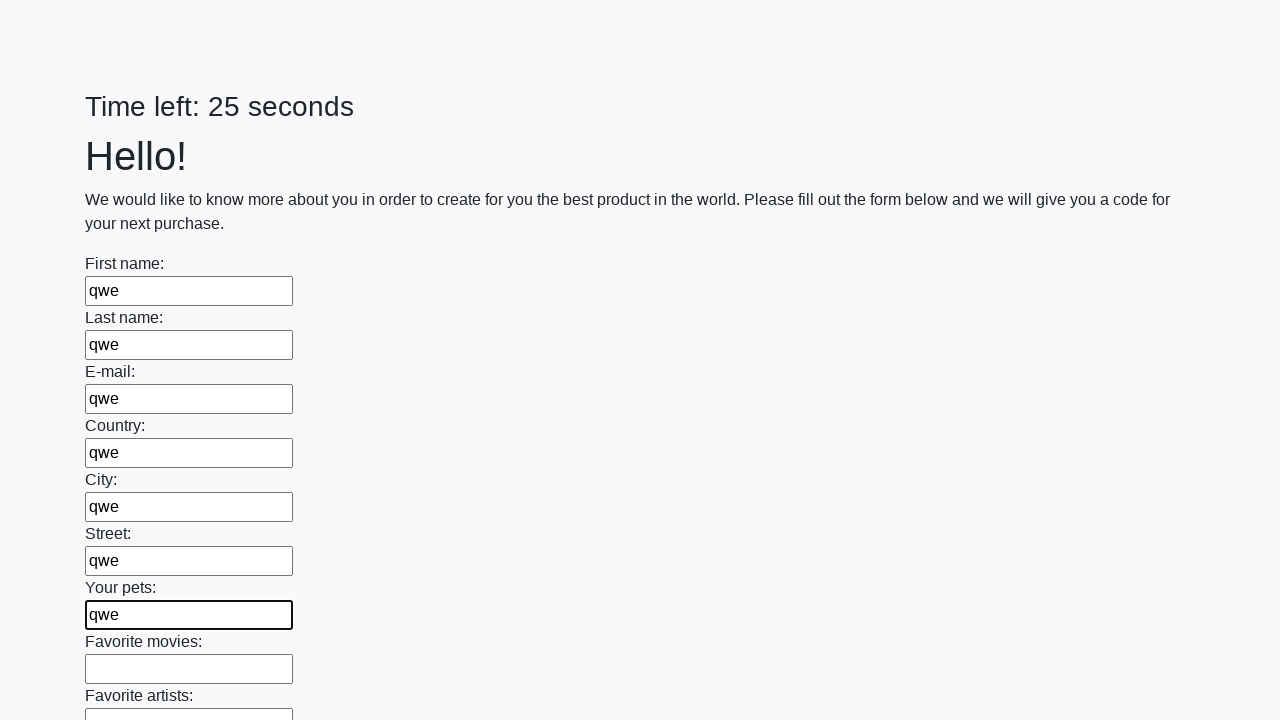

Filled text input field 8 with 'qwe' on [type='text'] >> nth=7
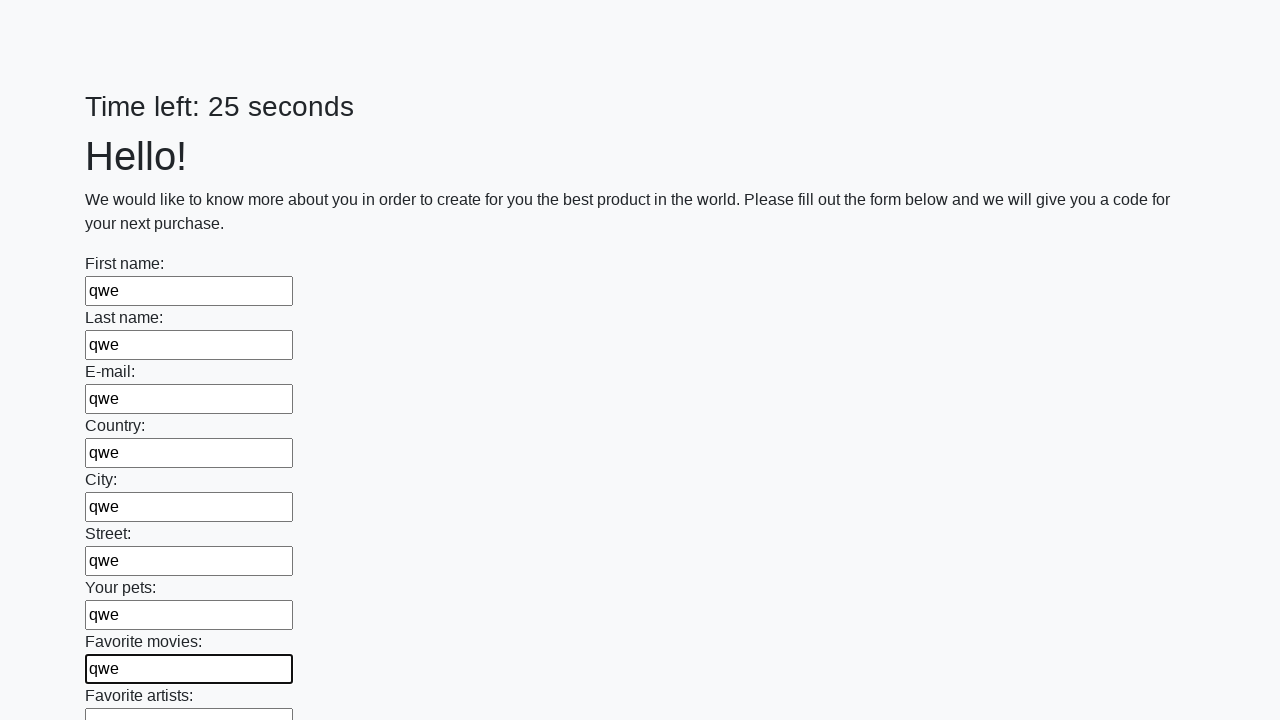

Filled text input field 9 with 'qwe' on [type='text'] >> nth=8
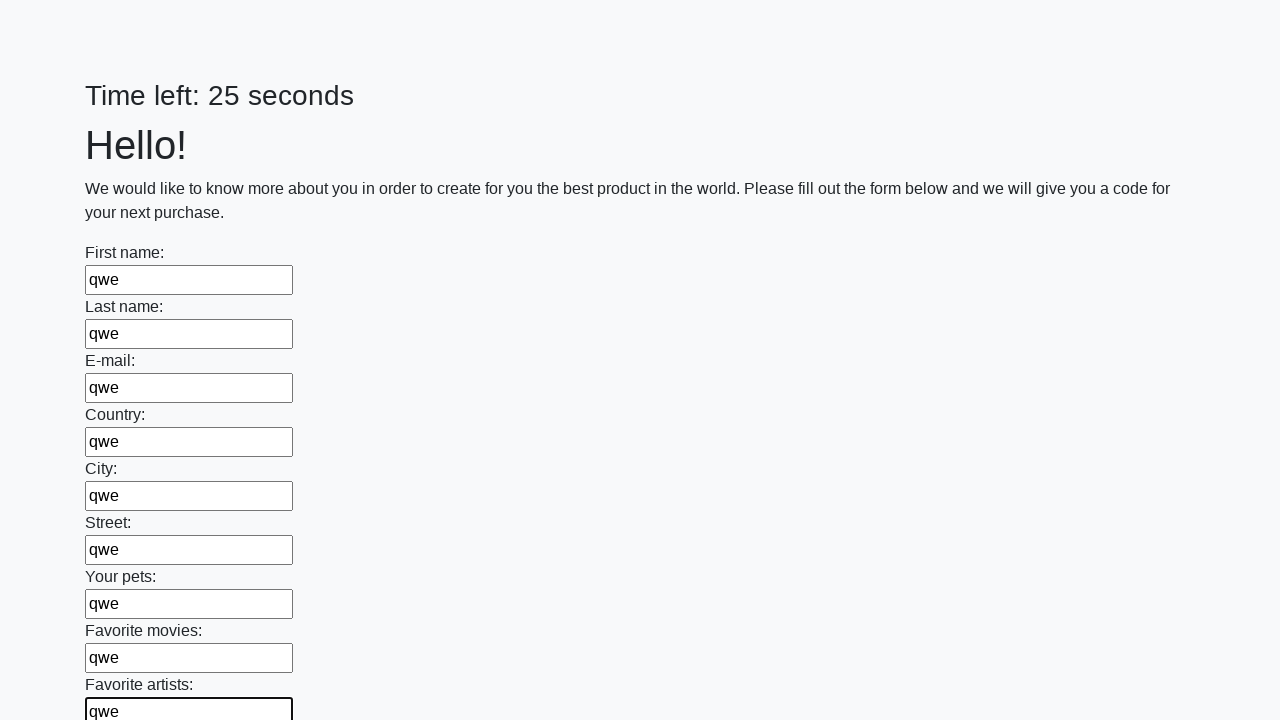

Filled text input field 10 with 'qwe' on [type='text'] >> nth=9
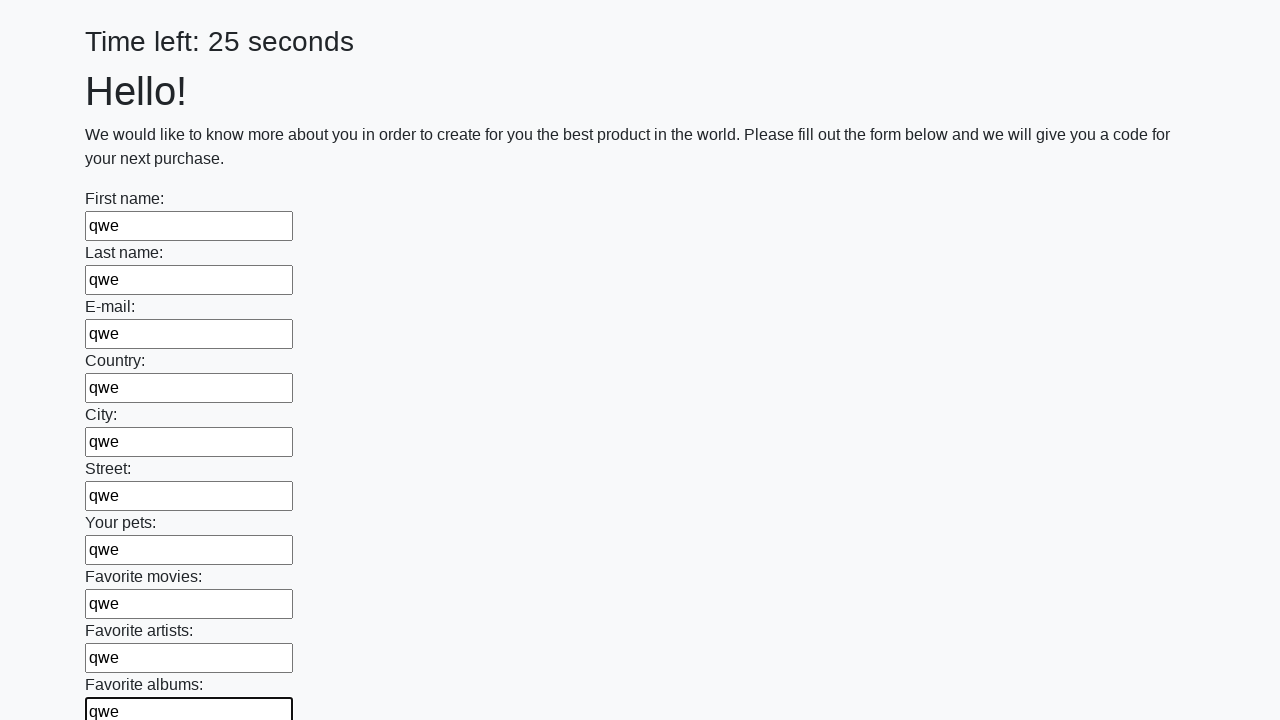

Filled text input field 11 with 'qwe' on [type='text'] >> nth=10
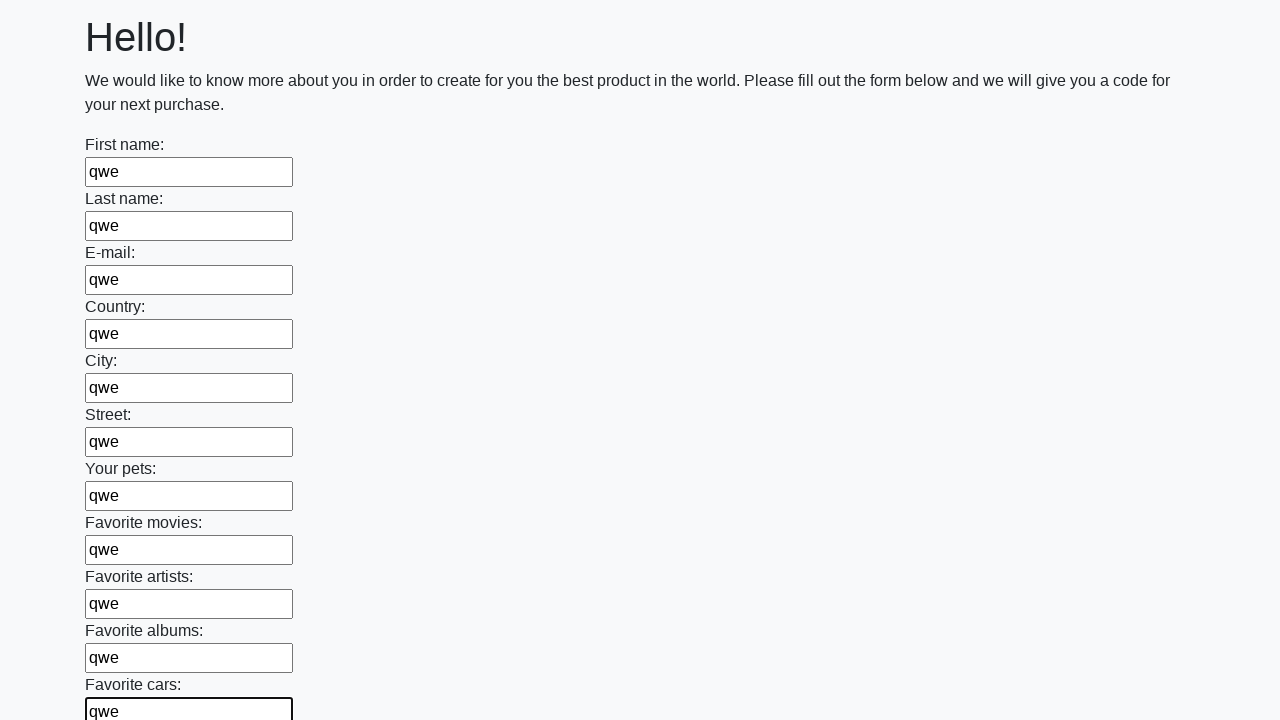

Filled text input field 12 with 'qwe' on [type='text'] >> nth=11
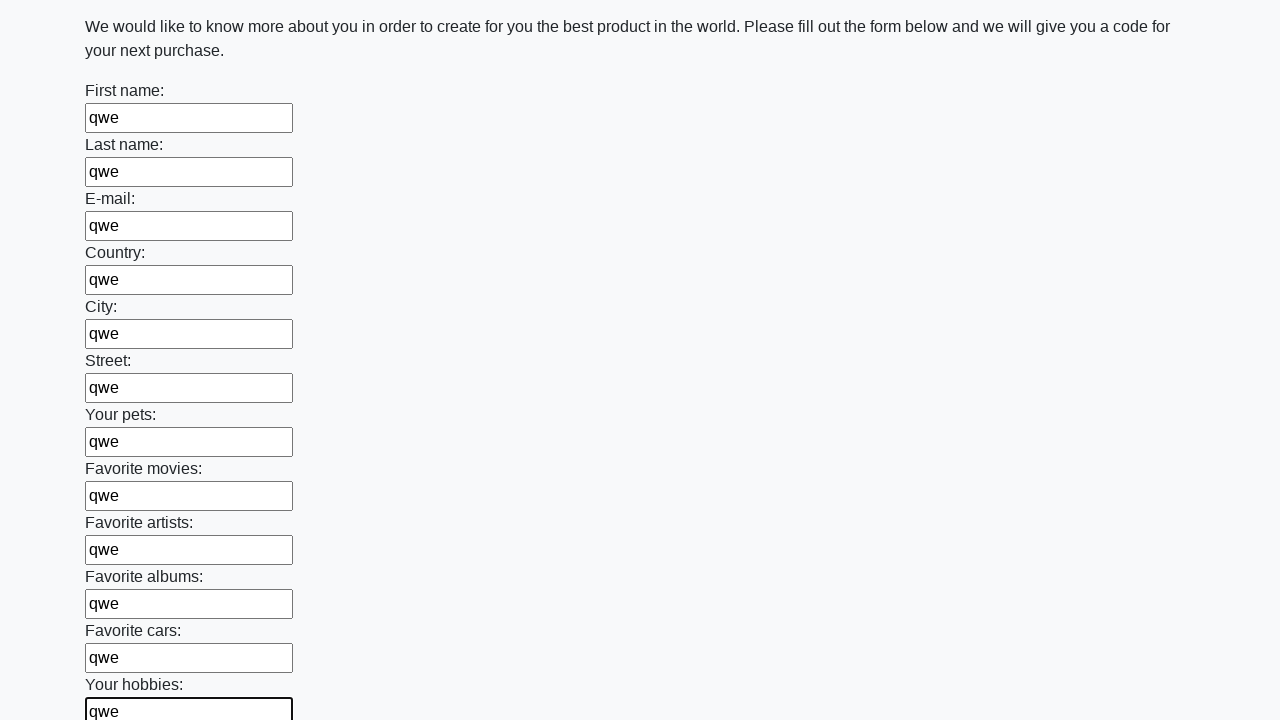

Filled text input field 13 with 'qwe' on [type='text'] >> nth=12
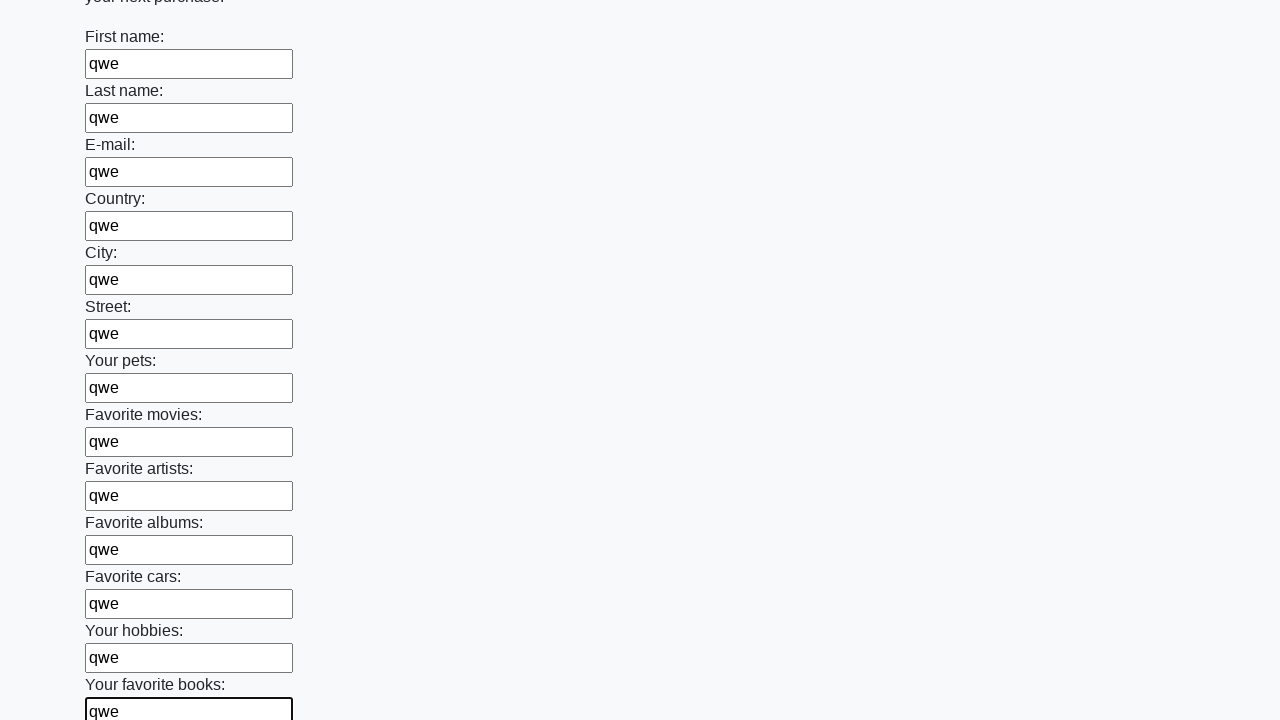

Filled text input field 14 with 'qwe' on [type='text'] >> nth=13
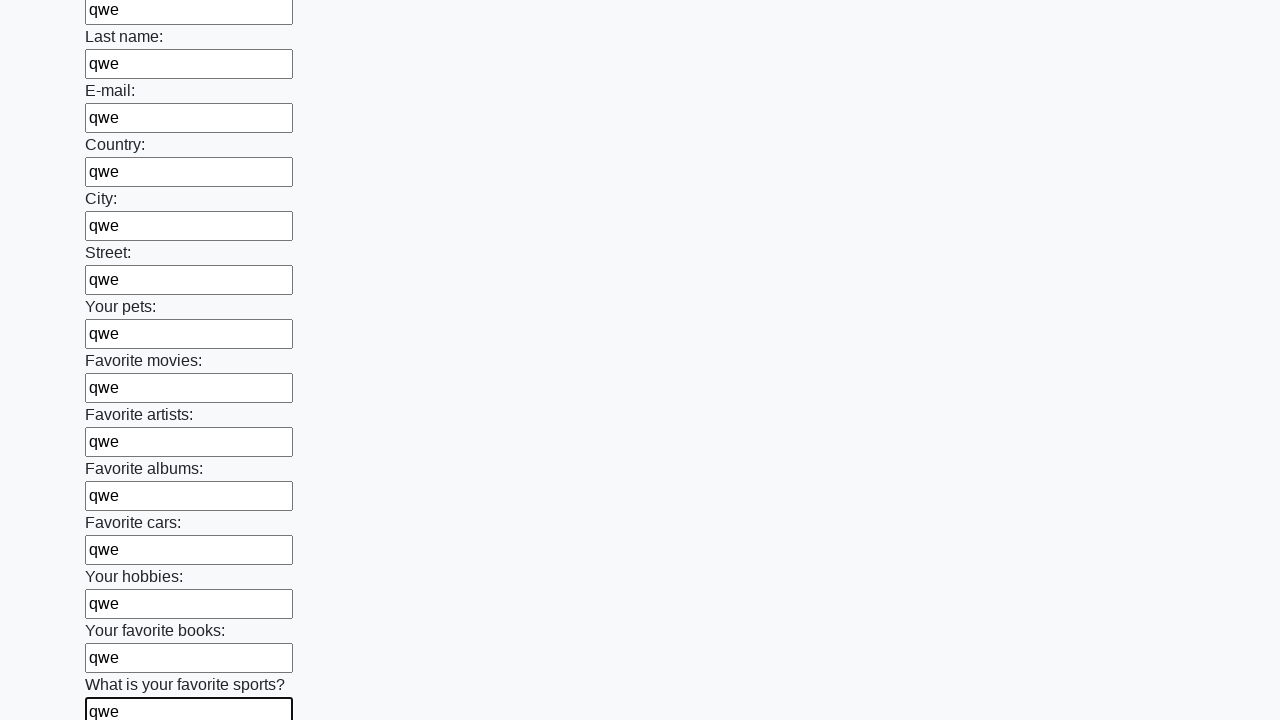

Filled text input field 15 with 'qwe' on [type='text'] >> nth=14
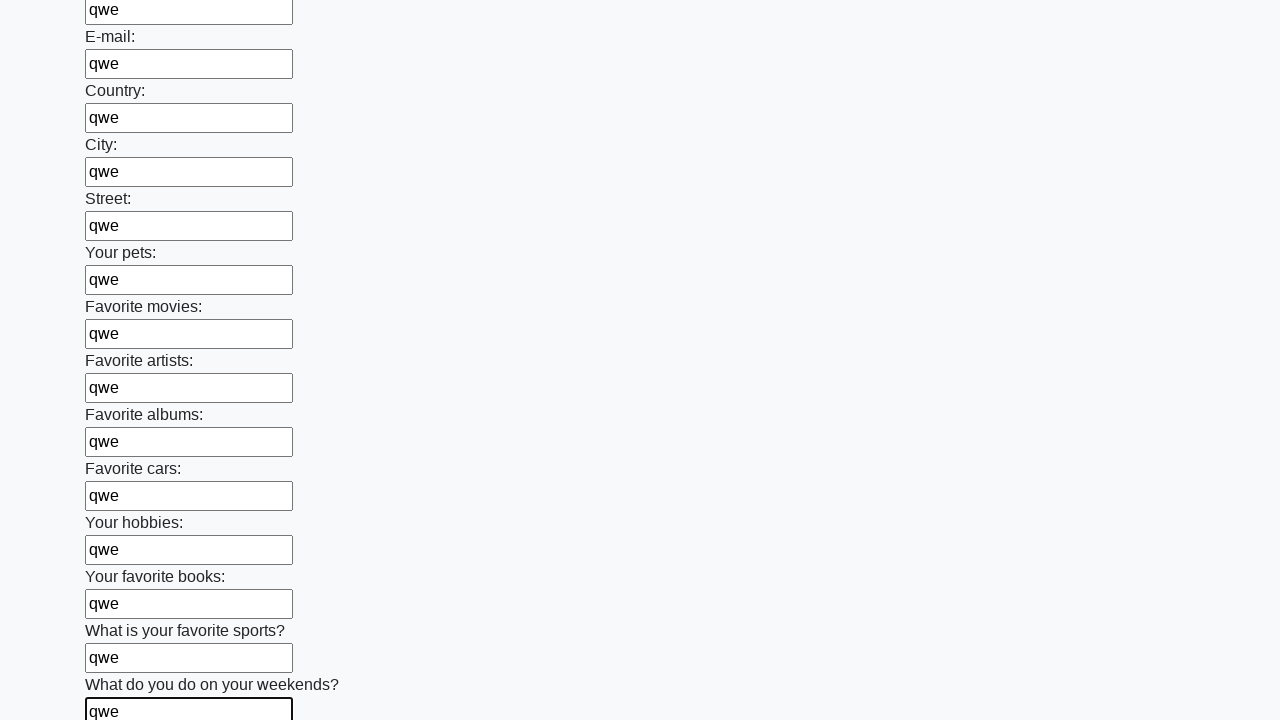

Filled text input field 16 with 'qwe' on [type='text'] >> nth=15
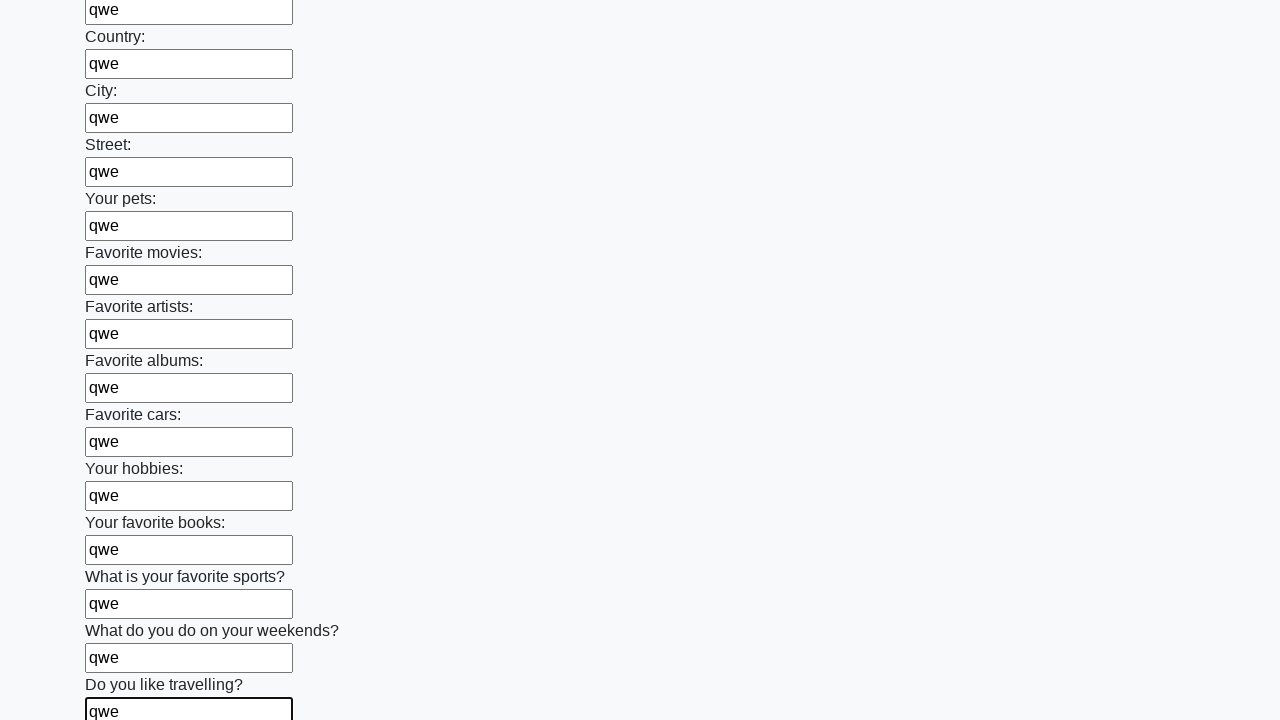

Filled text input field 17 with 'qwe' on [type='text'] >> nth=16
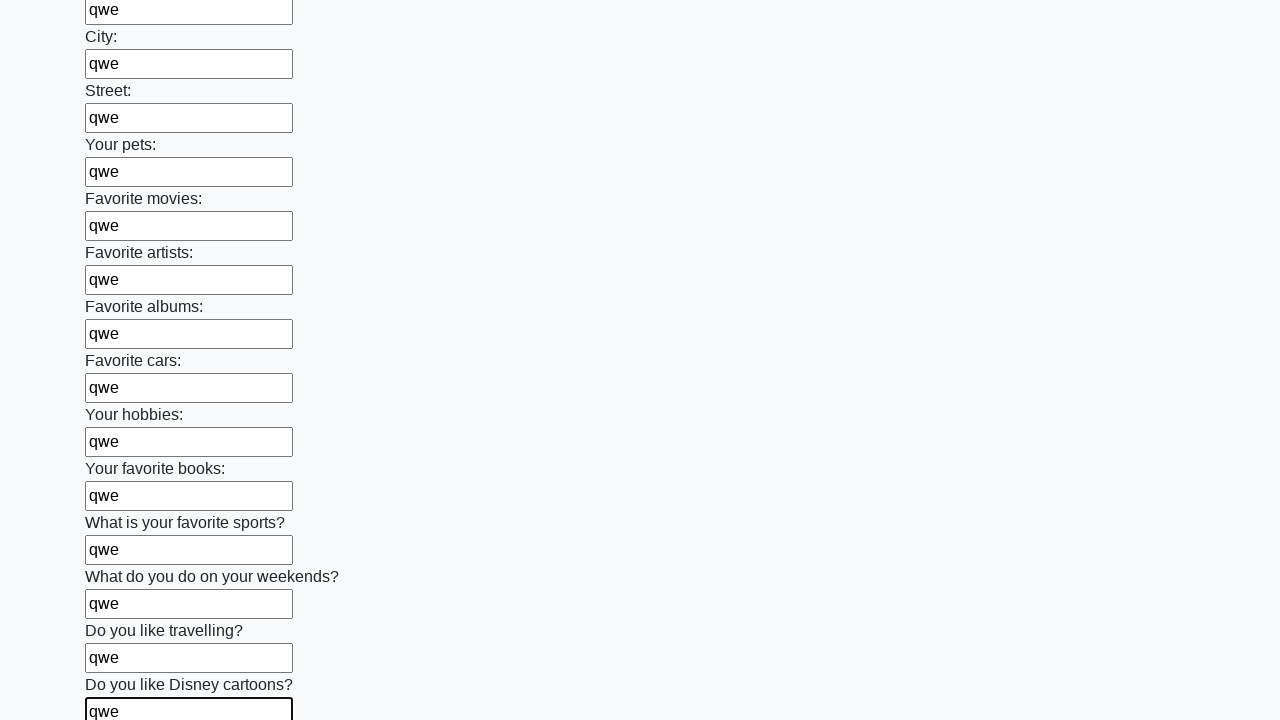

Filled text input field 18 with 'qwe' on [type='text'] >> nth=17
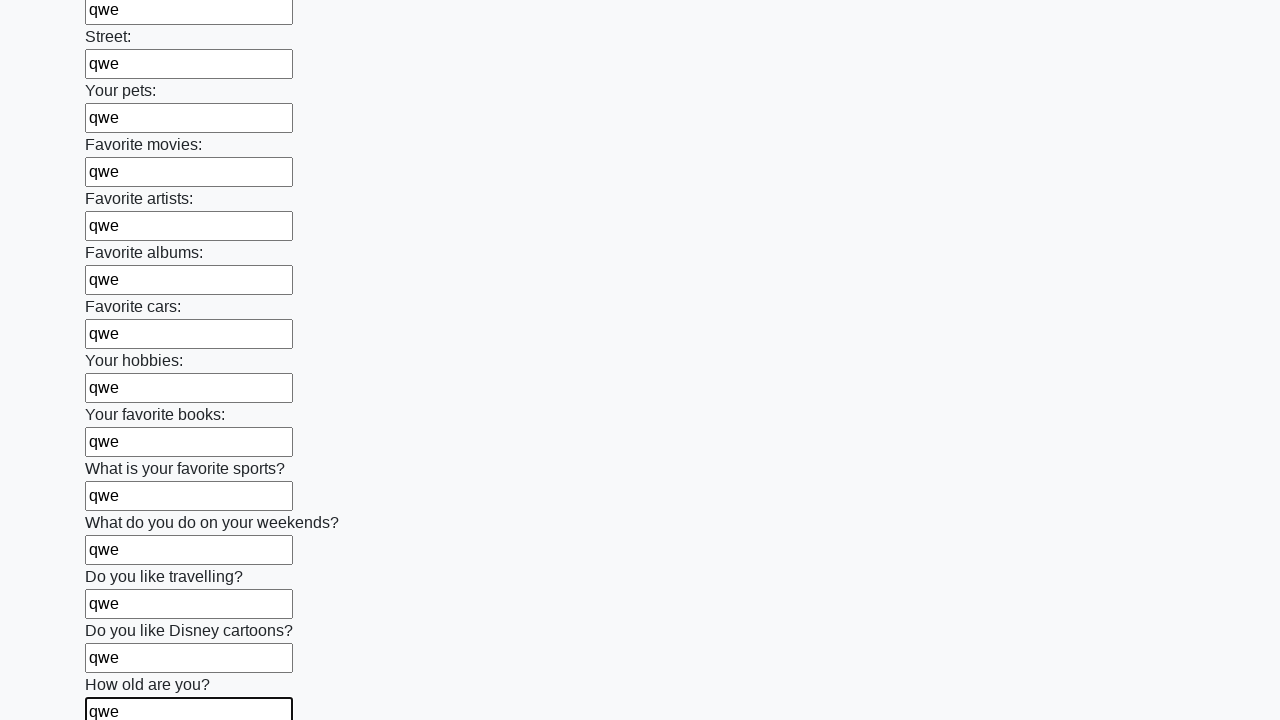

Filled text input field 19 with 'qwe' on [type='text'] >> nth=18
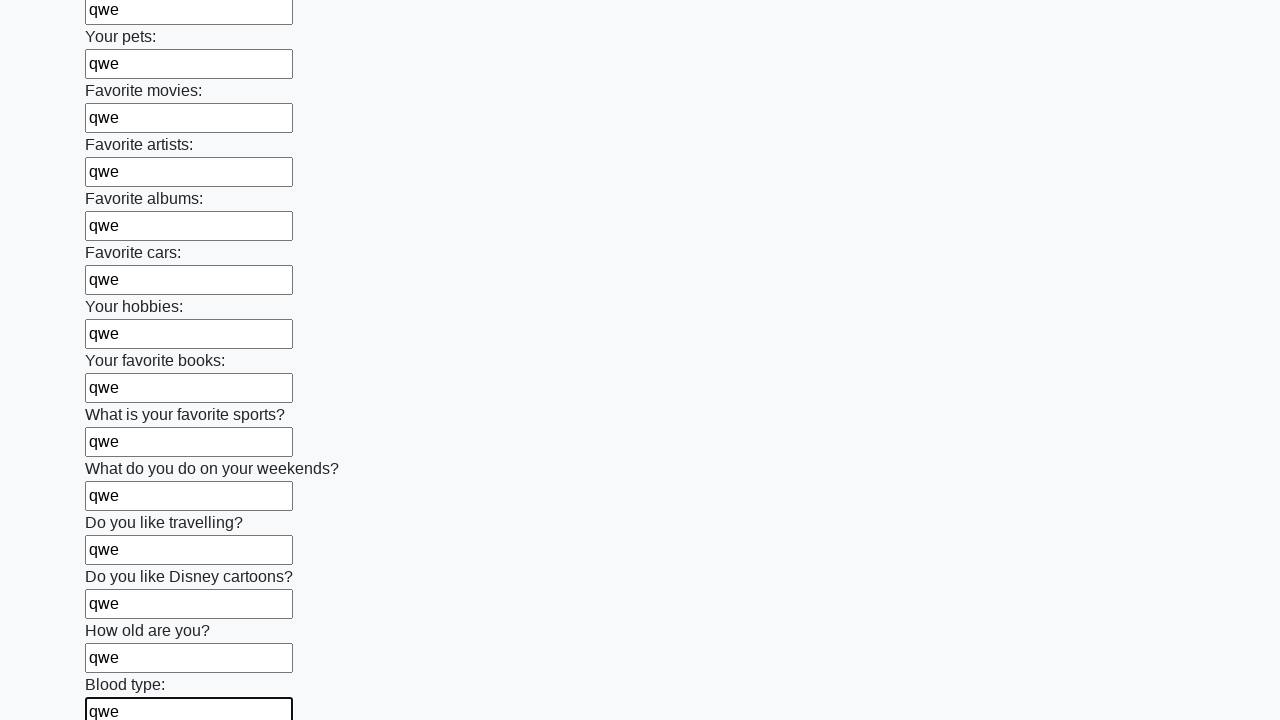

Filled text input field 20 with 'qwe' on [type='text'] >> nth=19
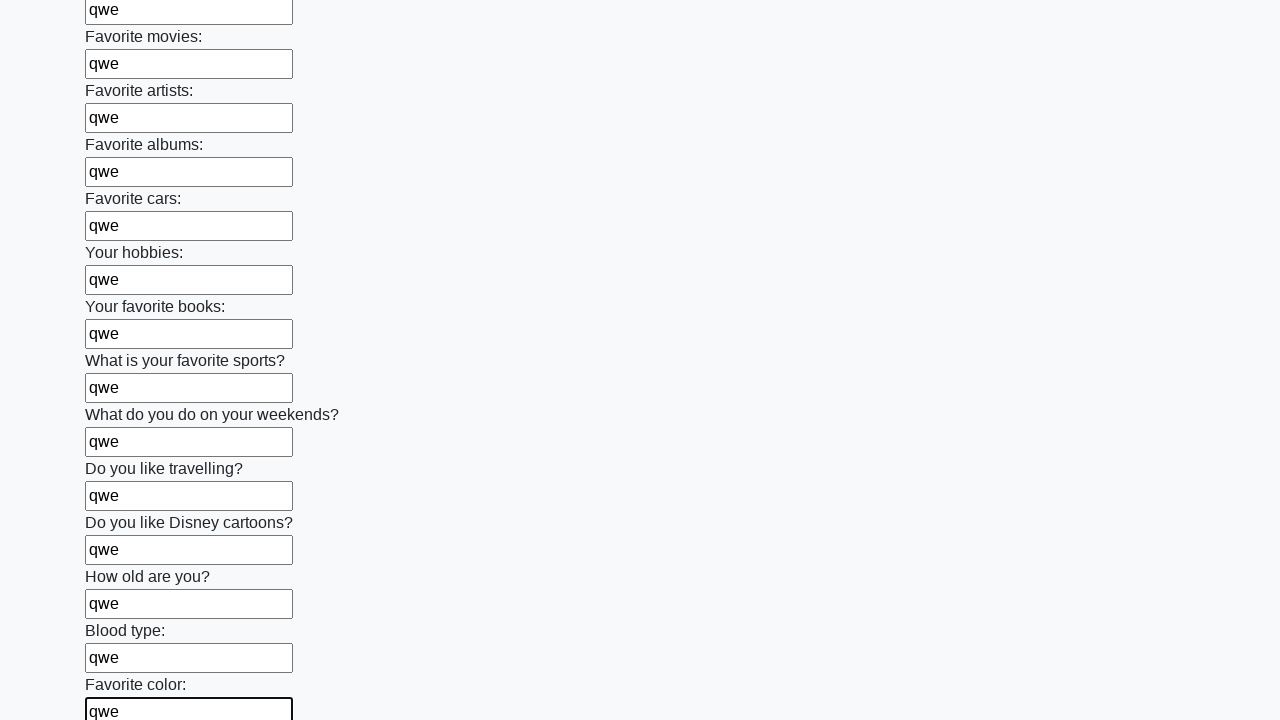

Filled text input field 21 with 'qwe' on [type='text'] >> nth=20
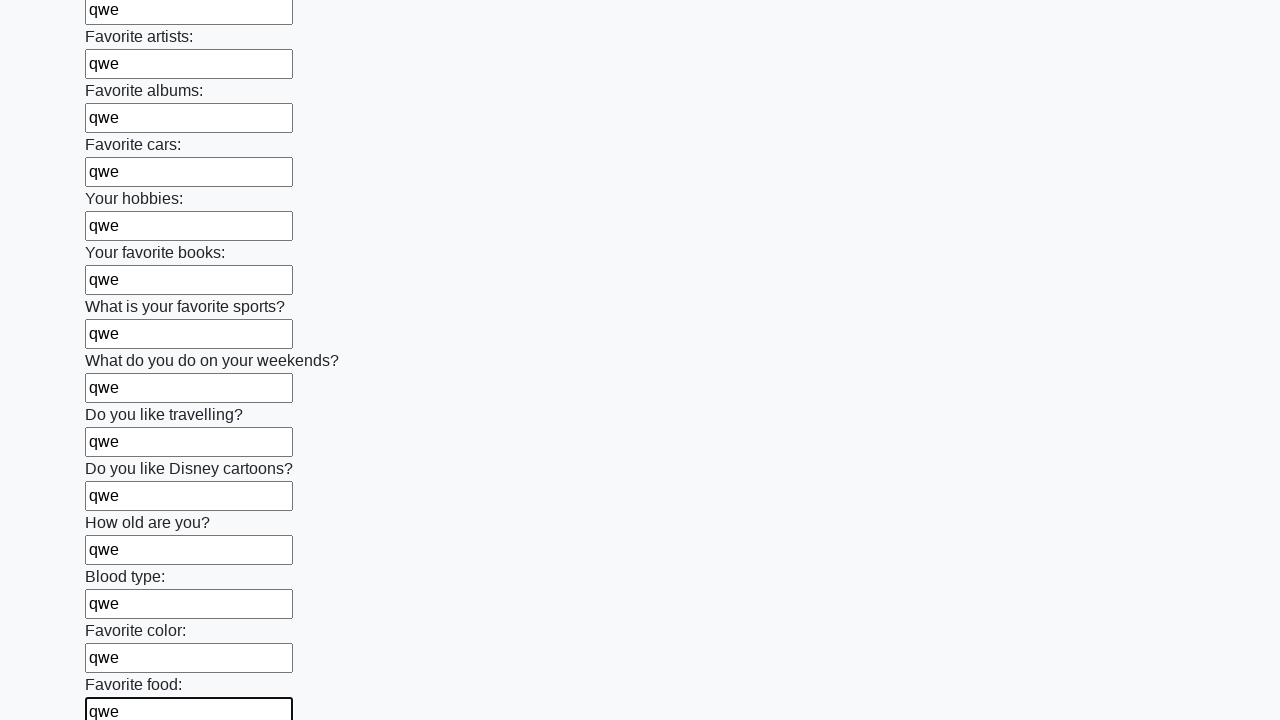

Filled text input field 22 with 'qwe' on [type='text'] >> nth=21
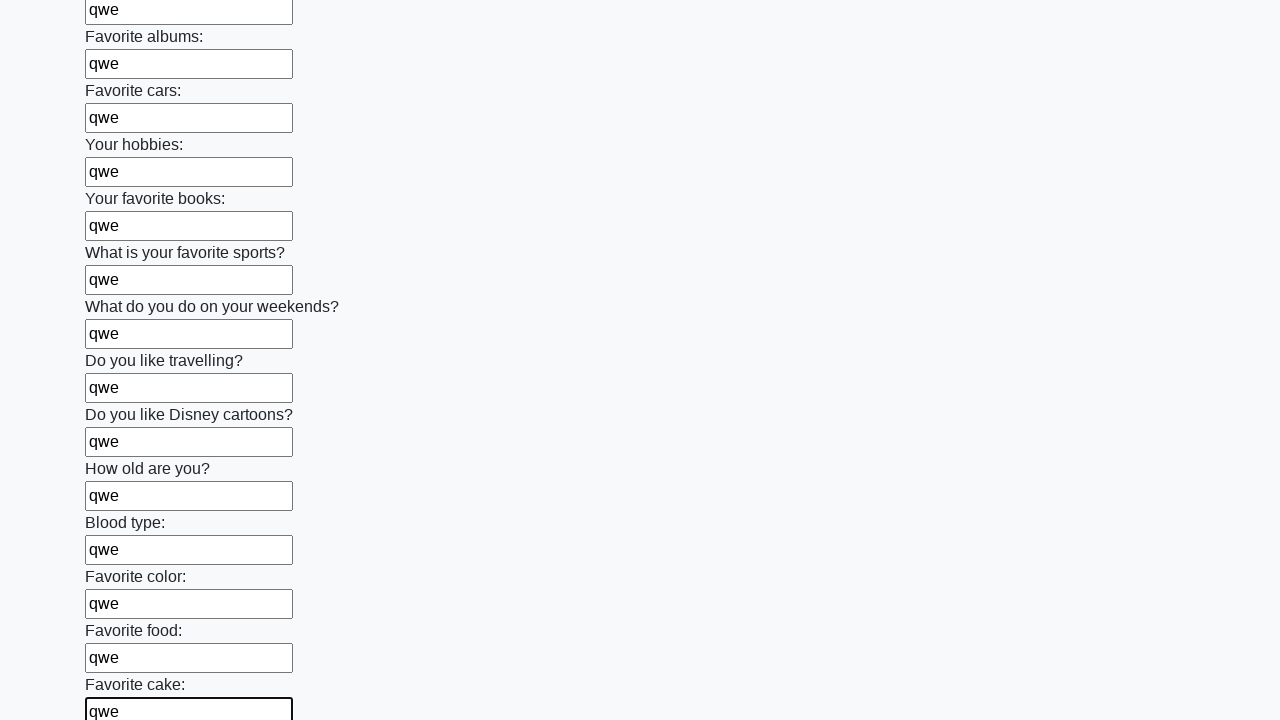

Filled text input field 23 with 'qwe' on [type='text'] >> nth=22
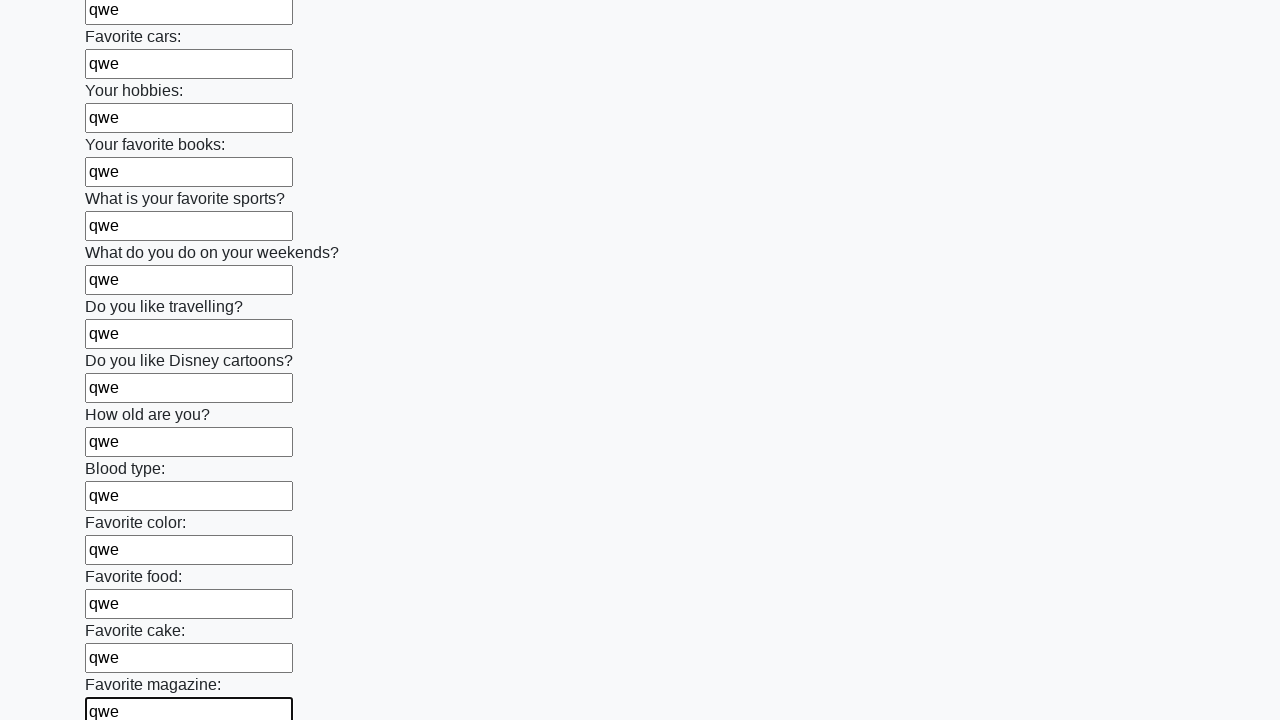

Filled text input field 24 with 'qwe' on [type='text'] >> nth=23
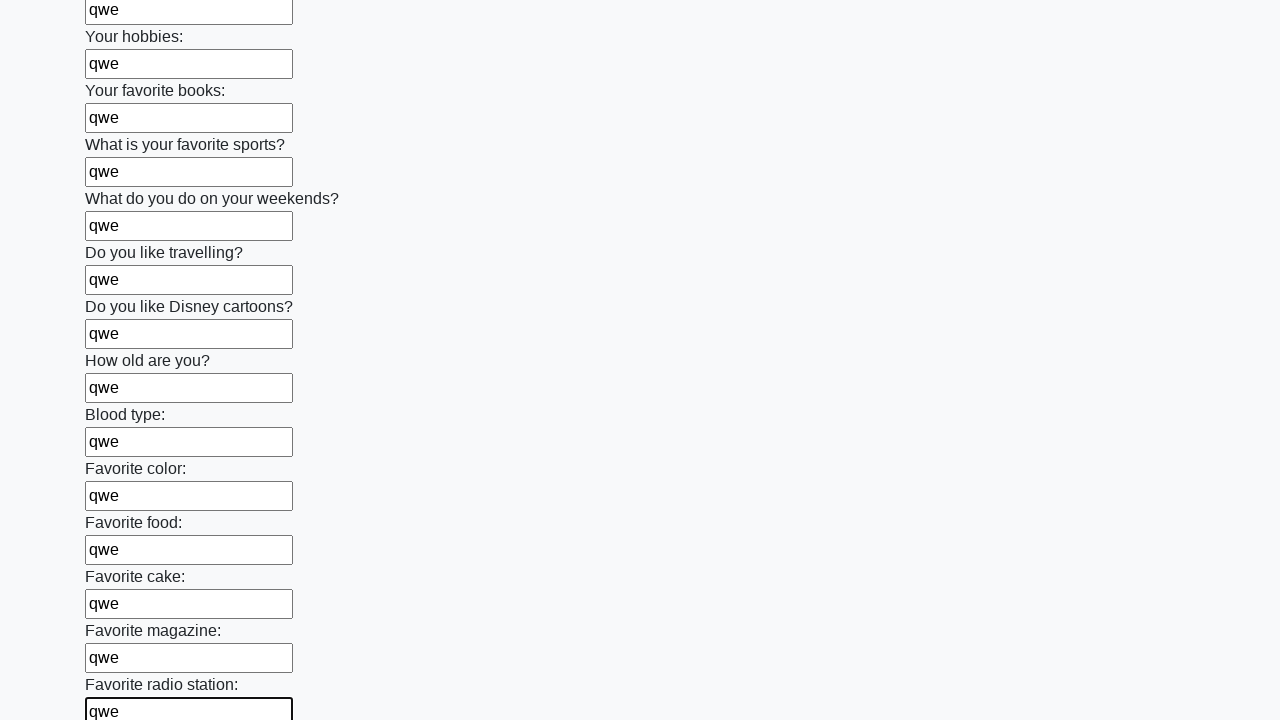

Filled text input field 25 with 'qwe' on [type='text'] >> nth=24
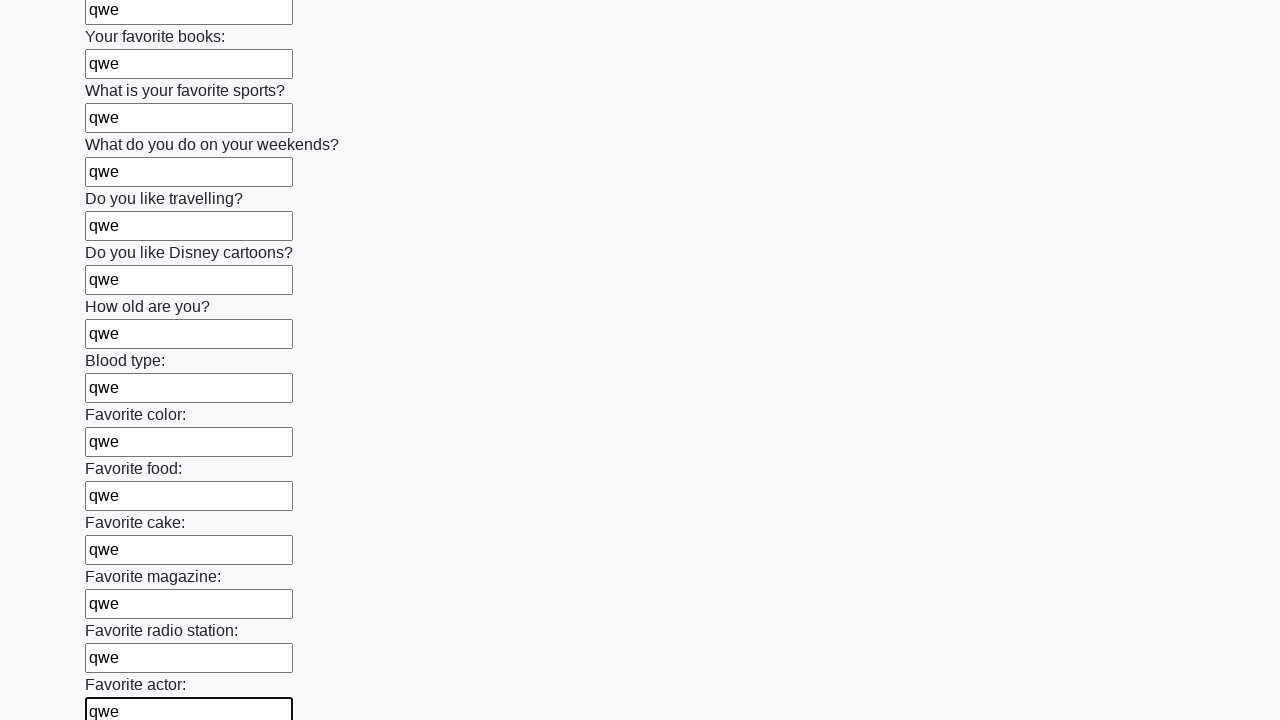

Filled text input field 26 with 'qwe' on [type='text'] >> nth=25
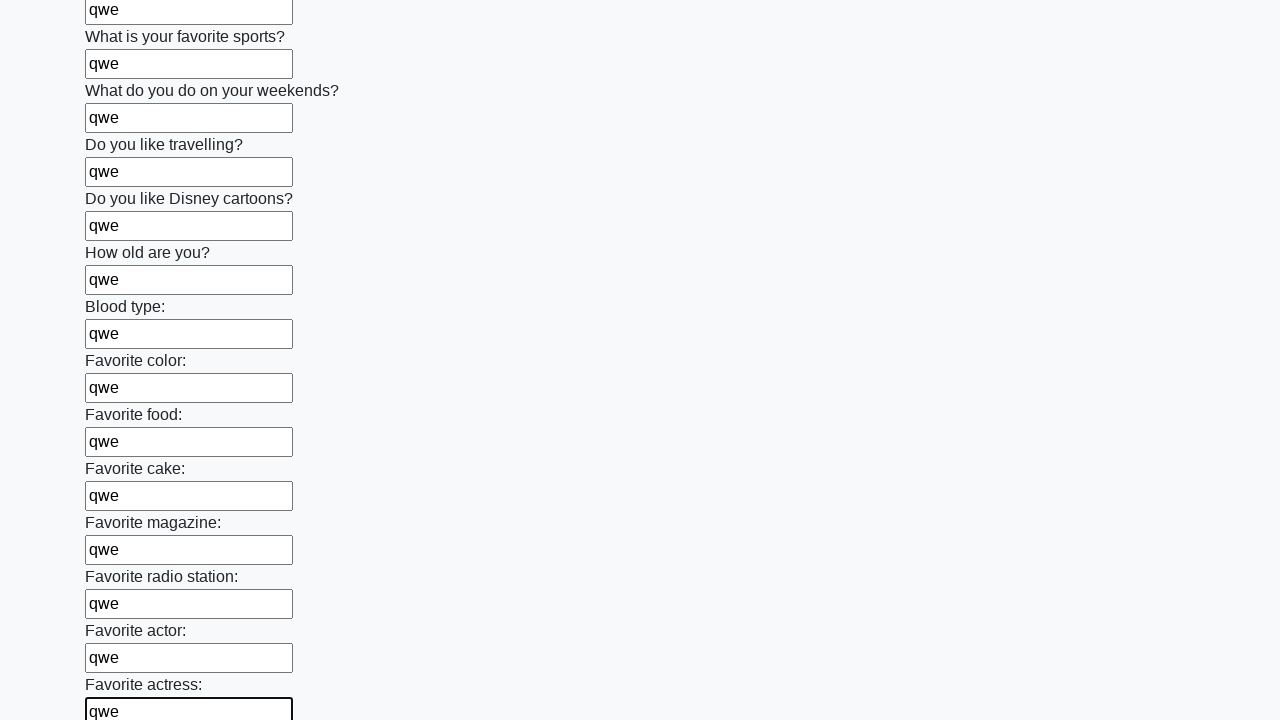

Filled text input field 27 with 'qwe' on [type='text'] >> nth=26
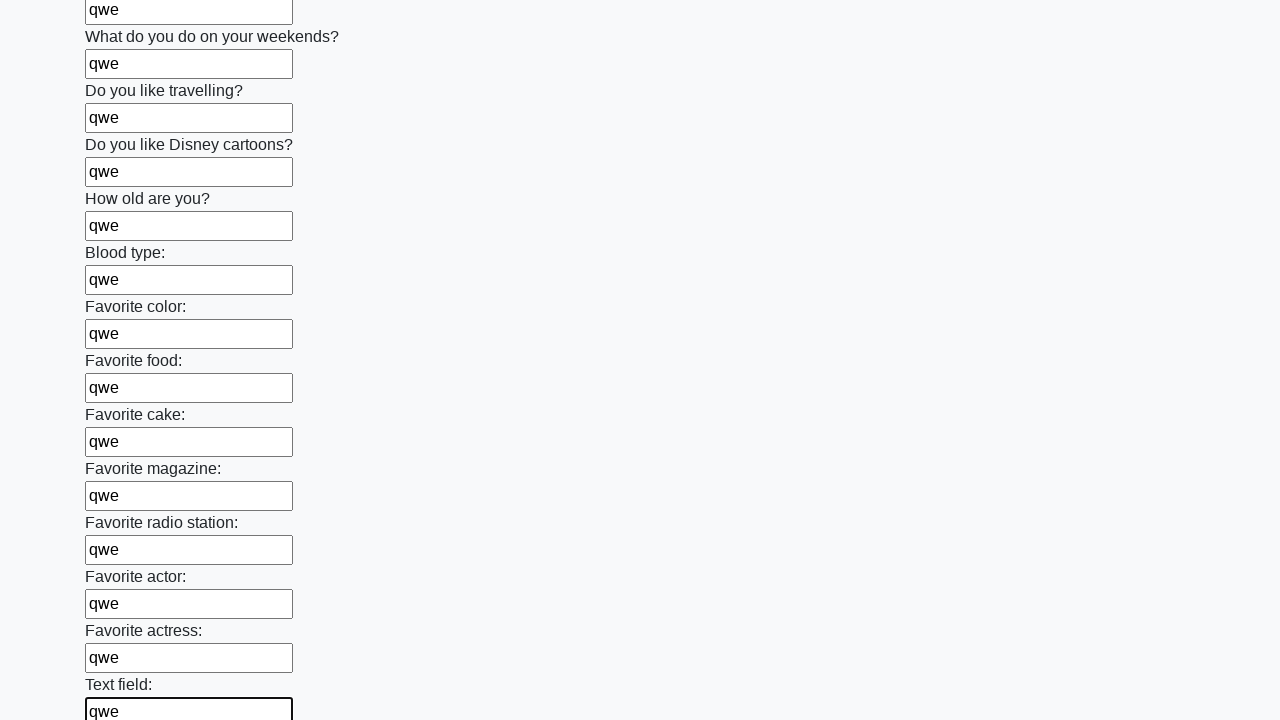

Filled text input field 28 with 'qwe' on [type='text'] >> nth=27
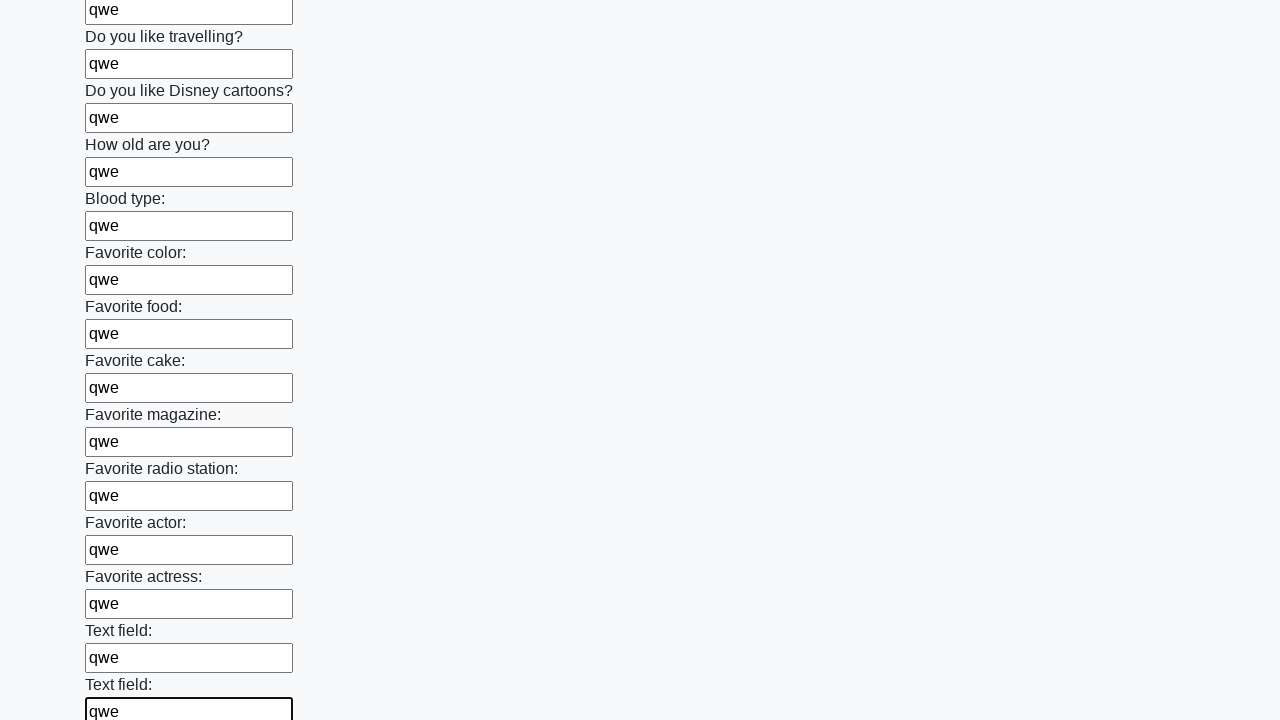

Filled text input field 29 with 'qwe' on [type='text'] >> nth=28
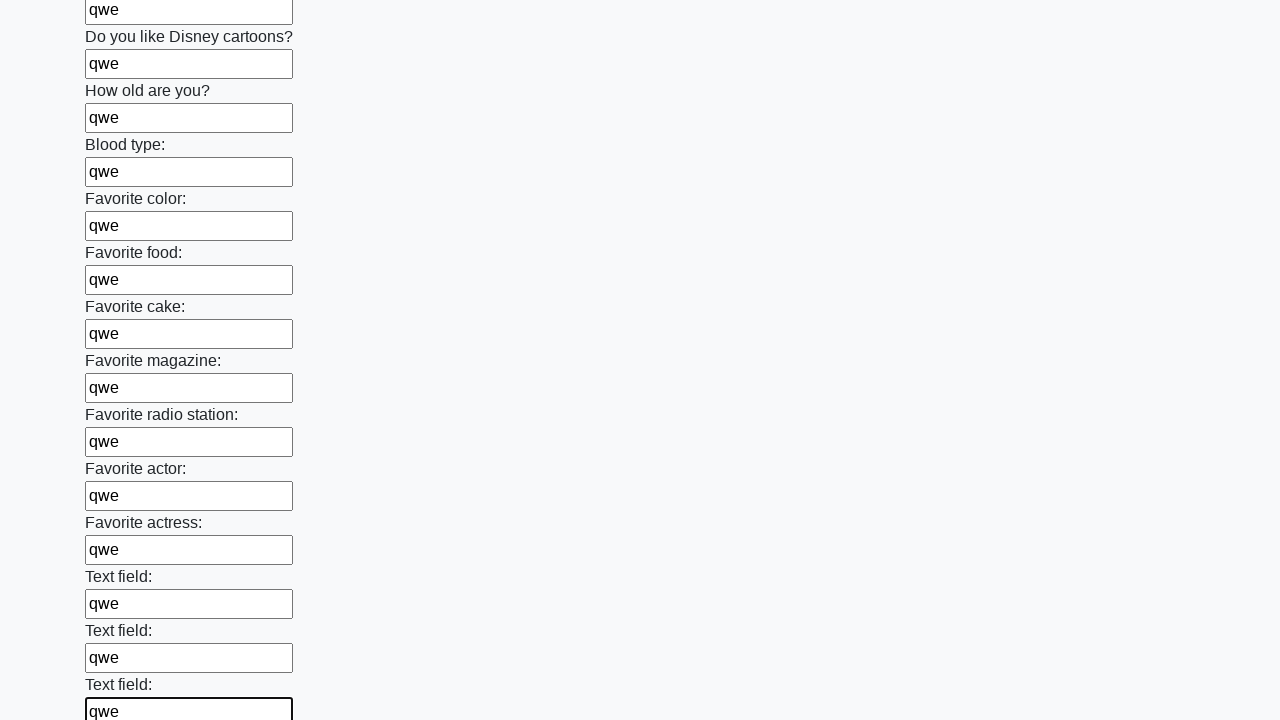

Filled text input field 30 with 'qwe' on [type='text'] >> nth=29
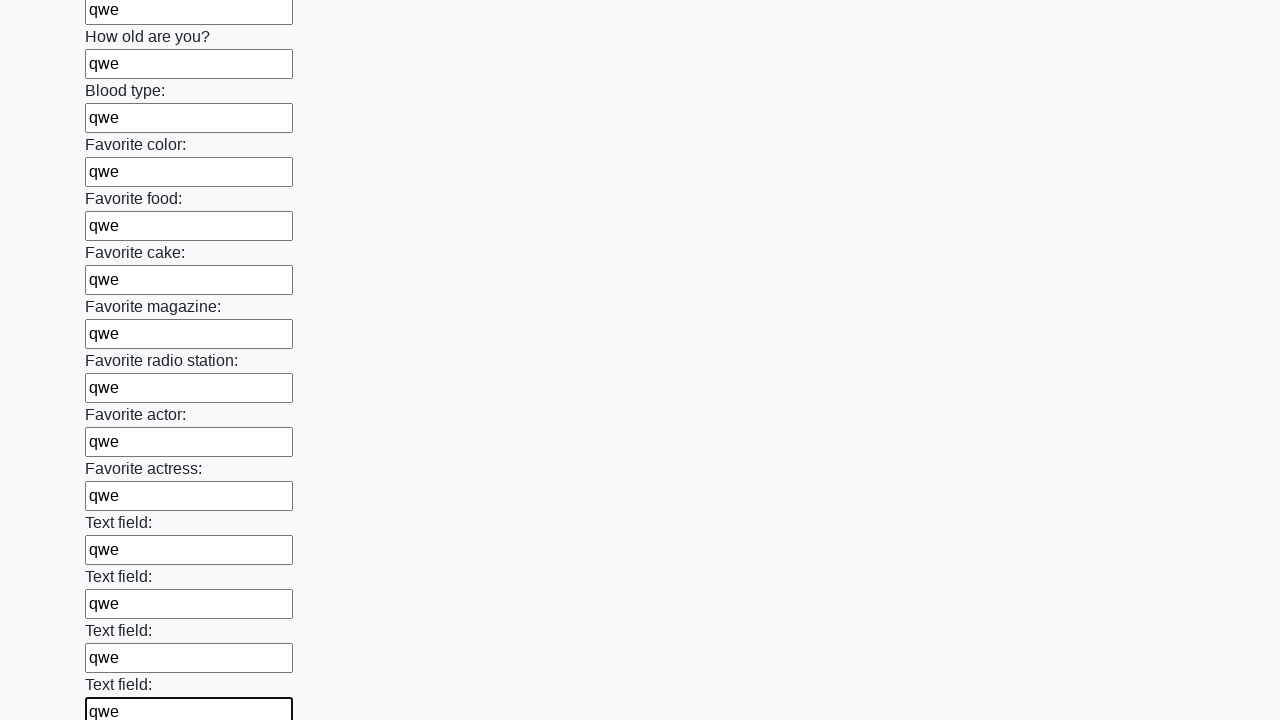

Filled text input field 31 with 'qwe' on [type='text'] >> nth=30
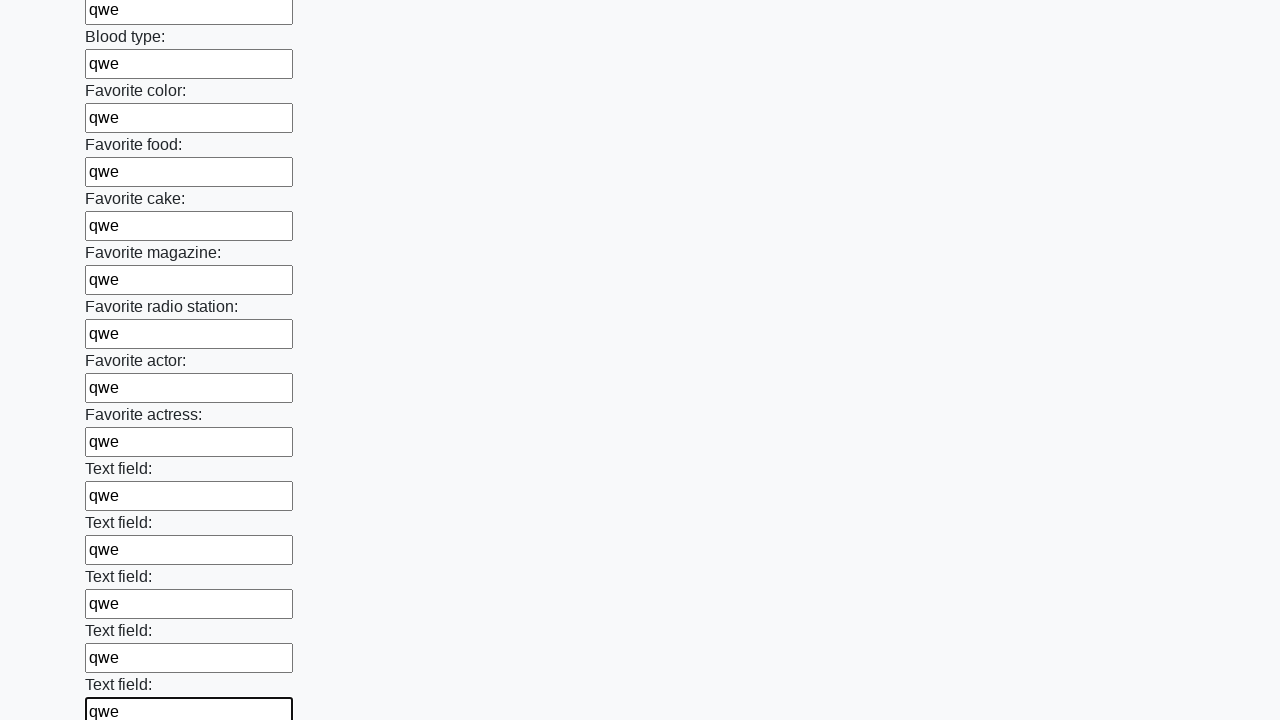

Filled text input field 32 with 'qwe' on [type='text'] >> nth=31
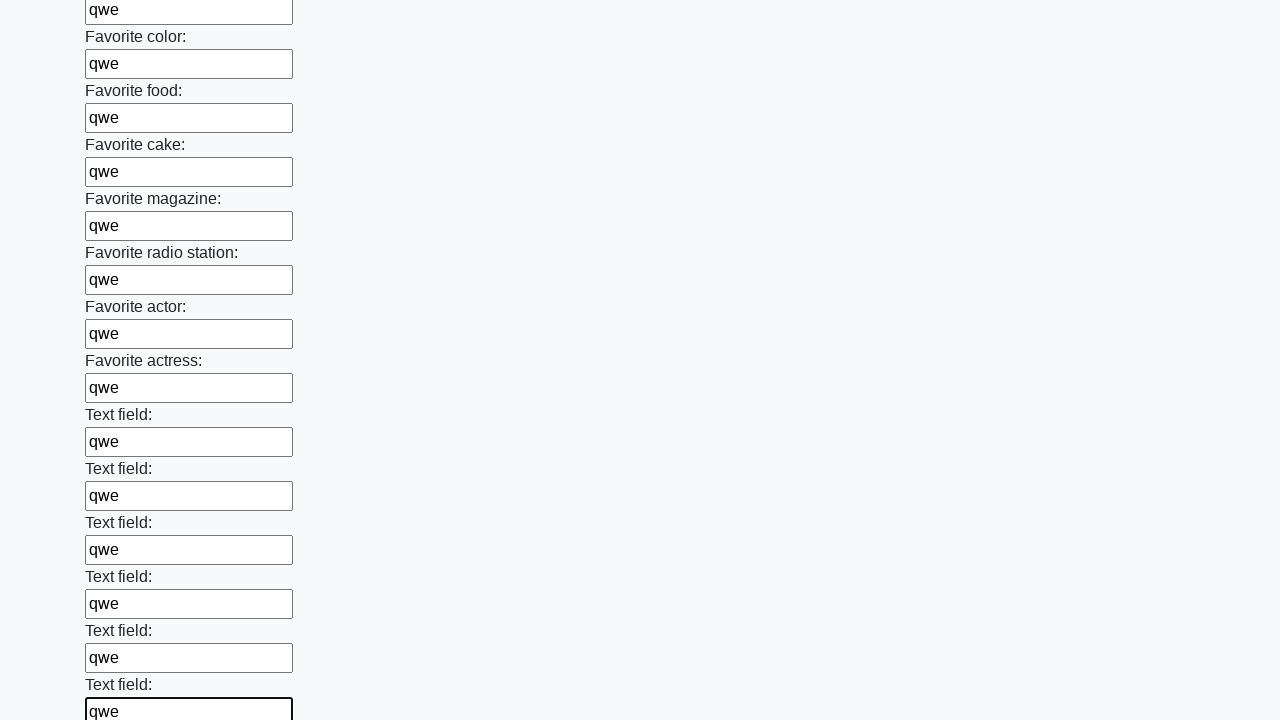

Filled text input field 33 with 'qwe' on [type='text'] >> nth=32
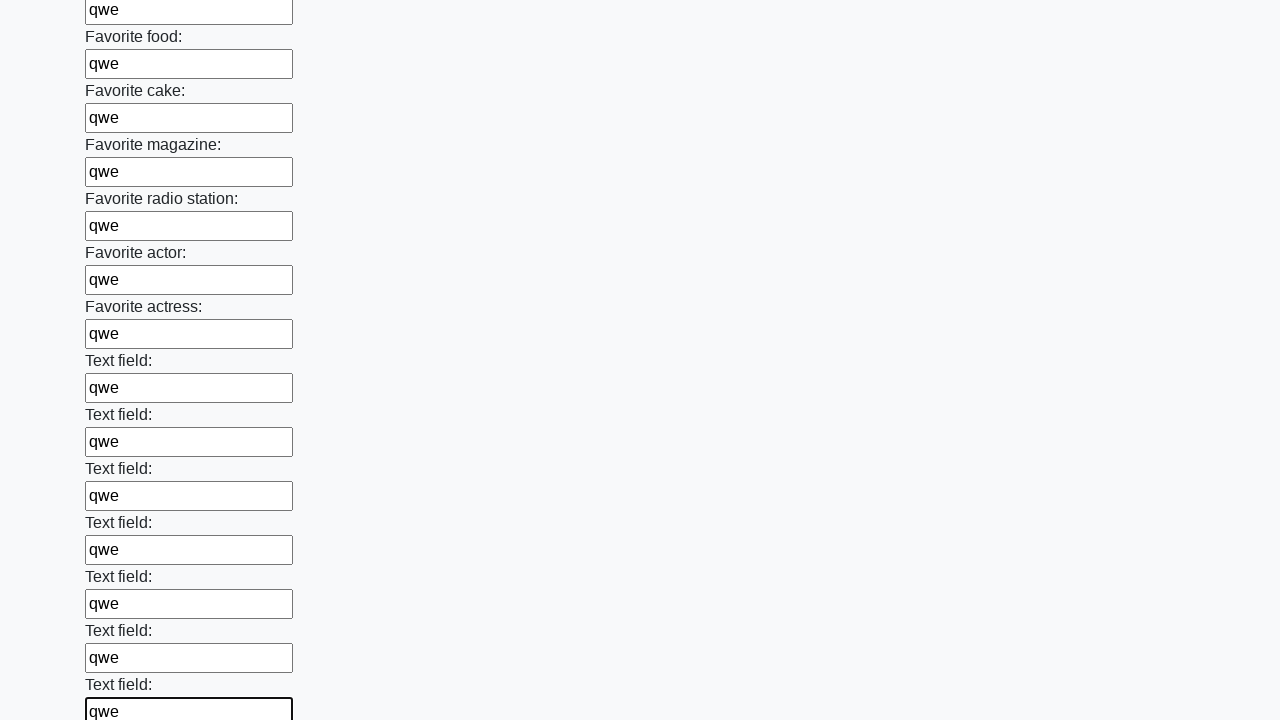

Filled text input field 34 with 'qwe' on [type='text'] >> nth=33
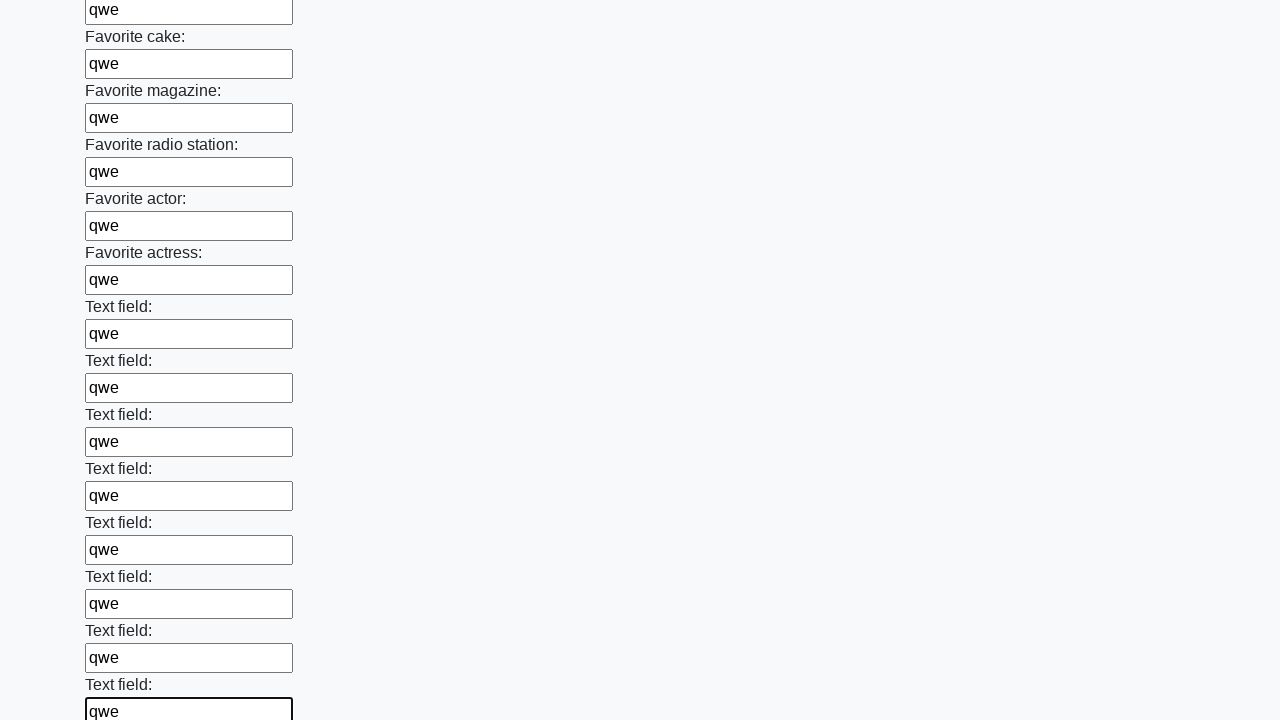

Filled text input field 35 with 'qwe' on [type='text'] >> nth=34
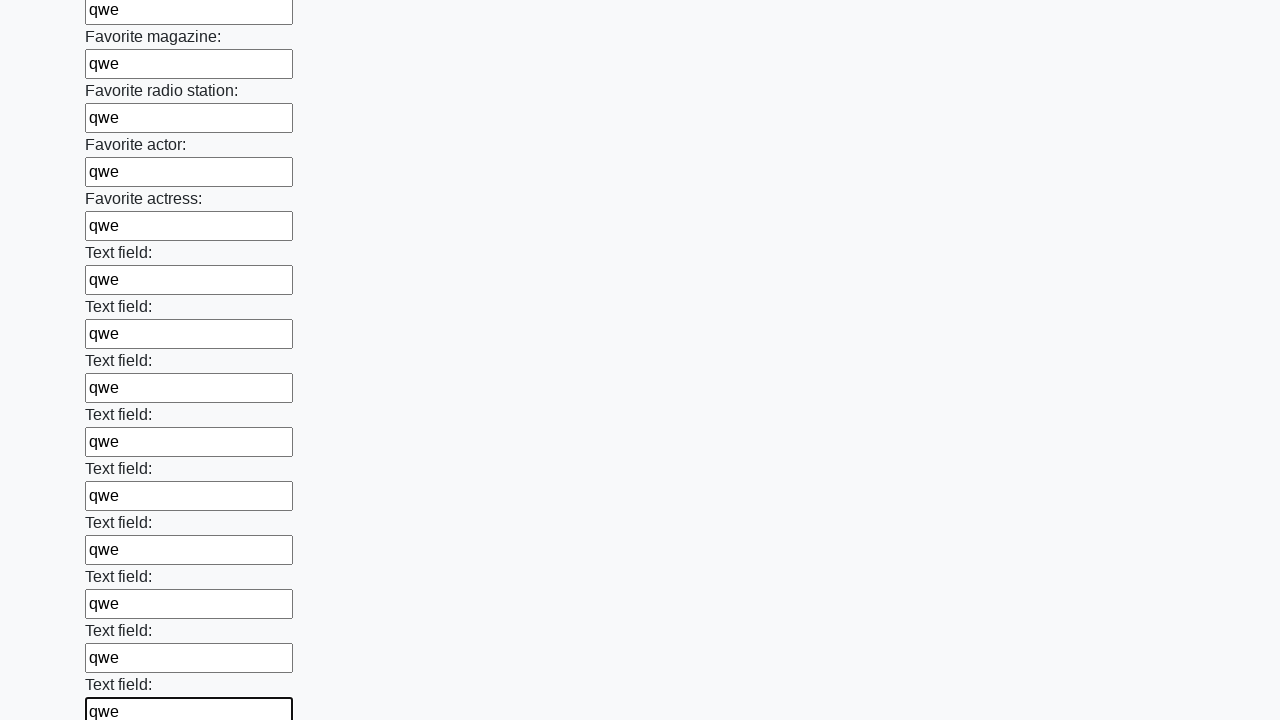

Filled text input field 36 with 'qwe' on [type='text'] >> nth=35
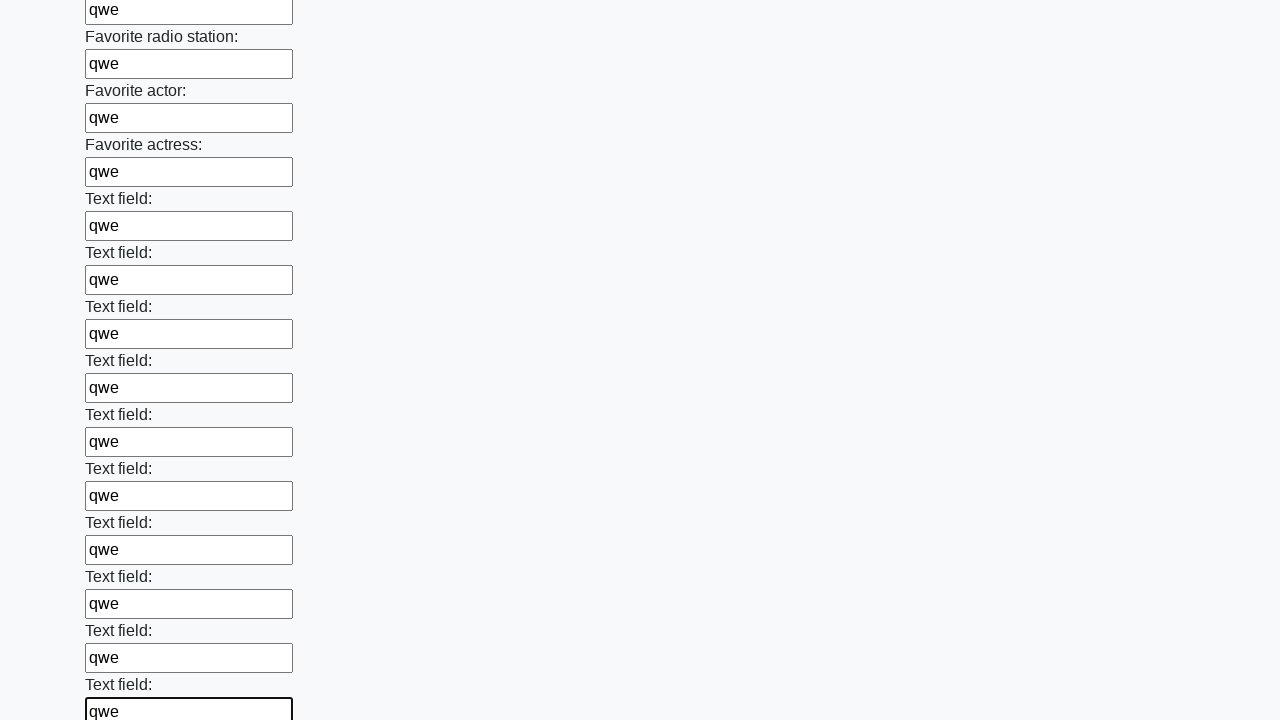

Filled text input field 37 with 'qwe' on [type='text'] >> nth=36
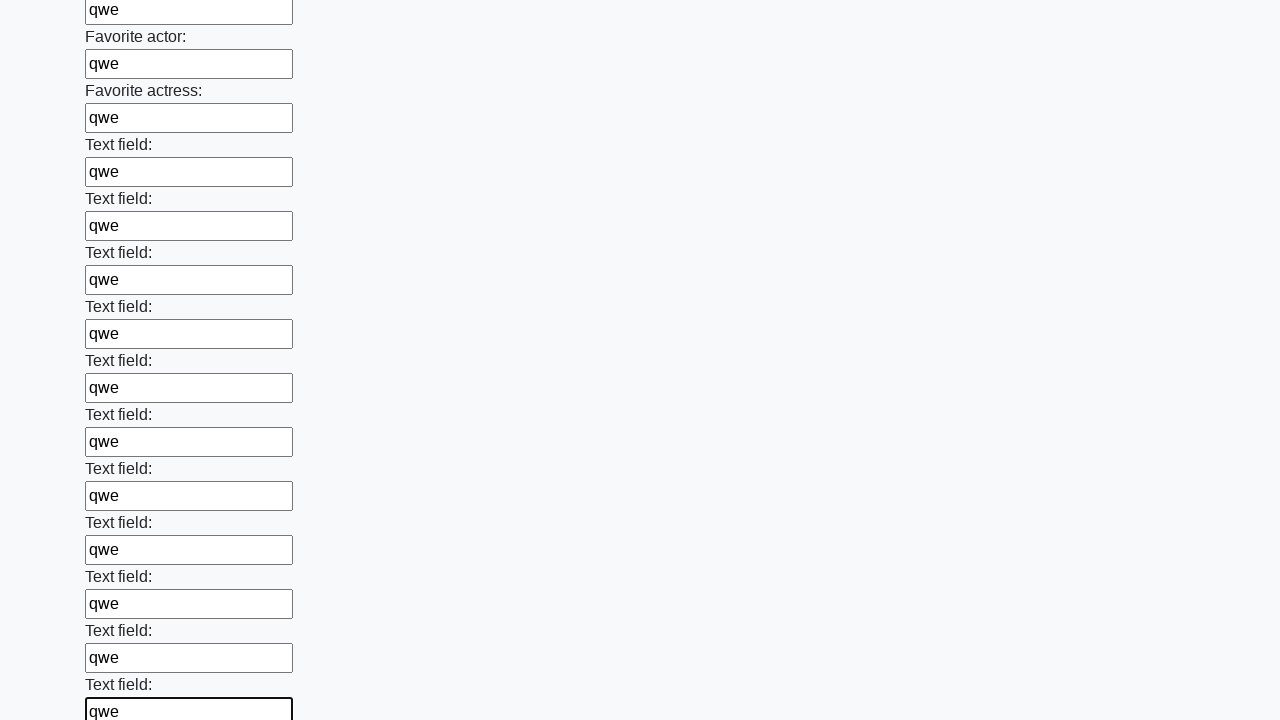

Filled text input field 38 with 'qwe' on [type='text'] >> nth=37
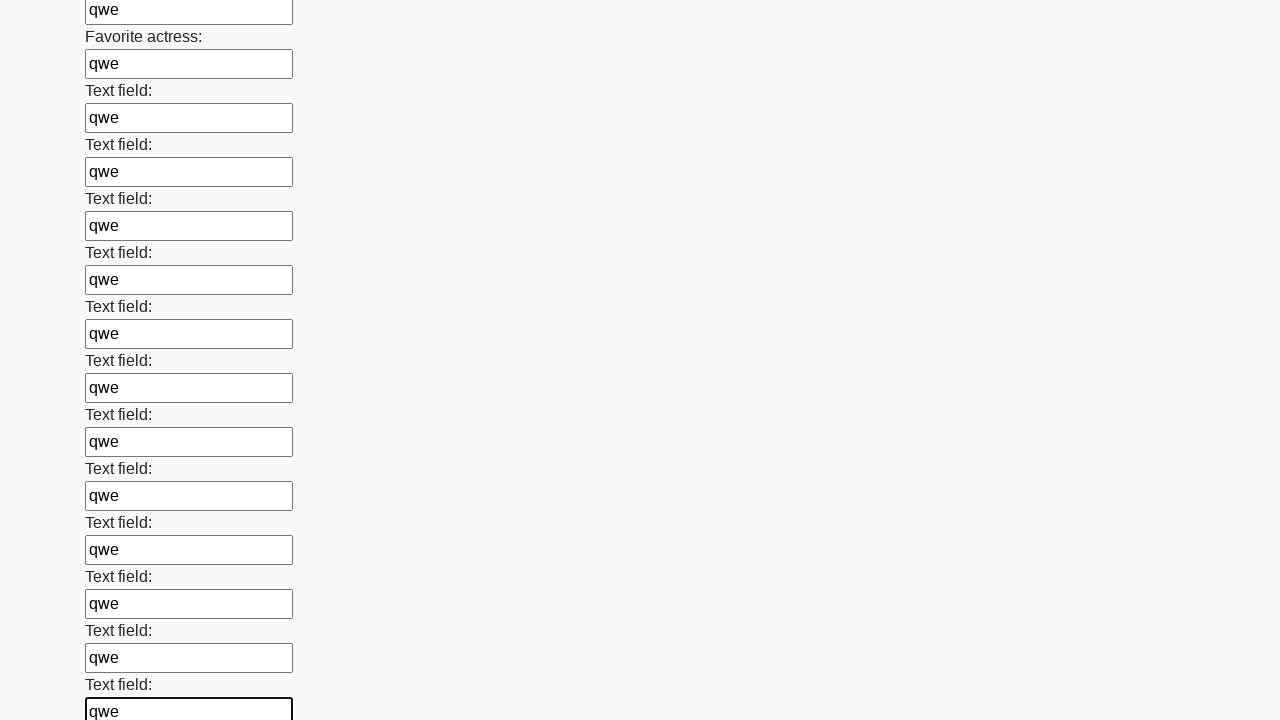

Filled text input field 39 with 'qwe' on [type='text'] >> nth=38
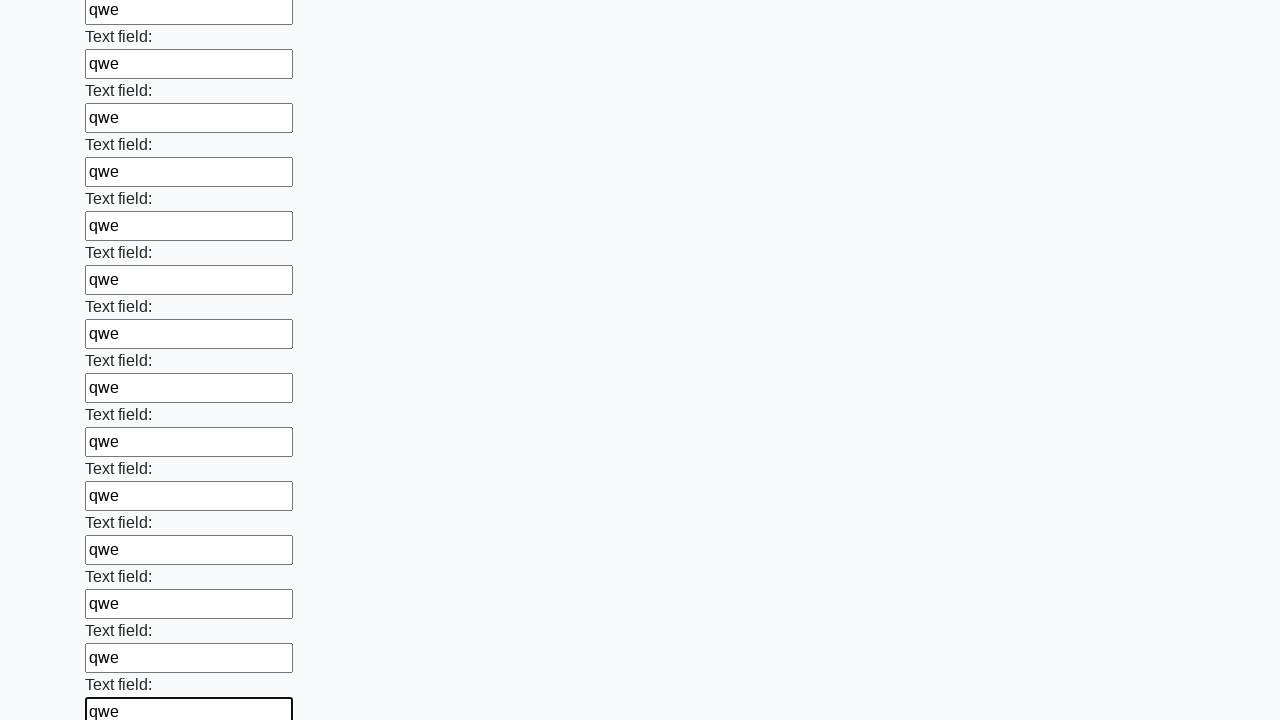

Filled text input field 40 with 'qwe' on [type='text'] >> nth=39
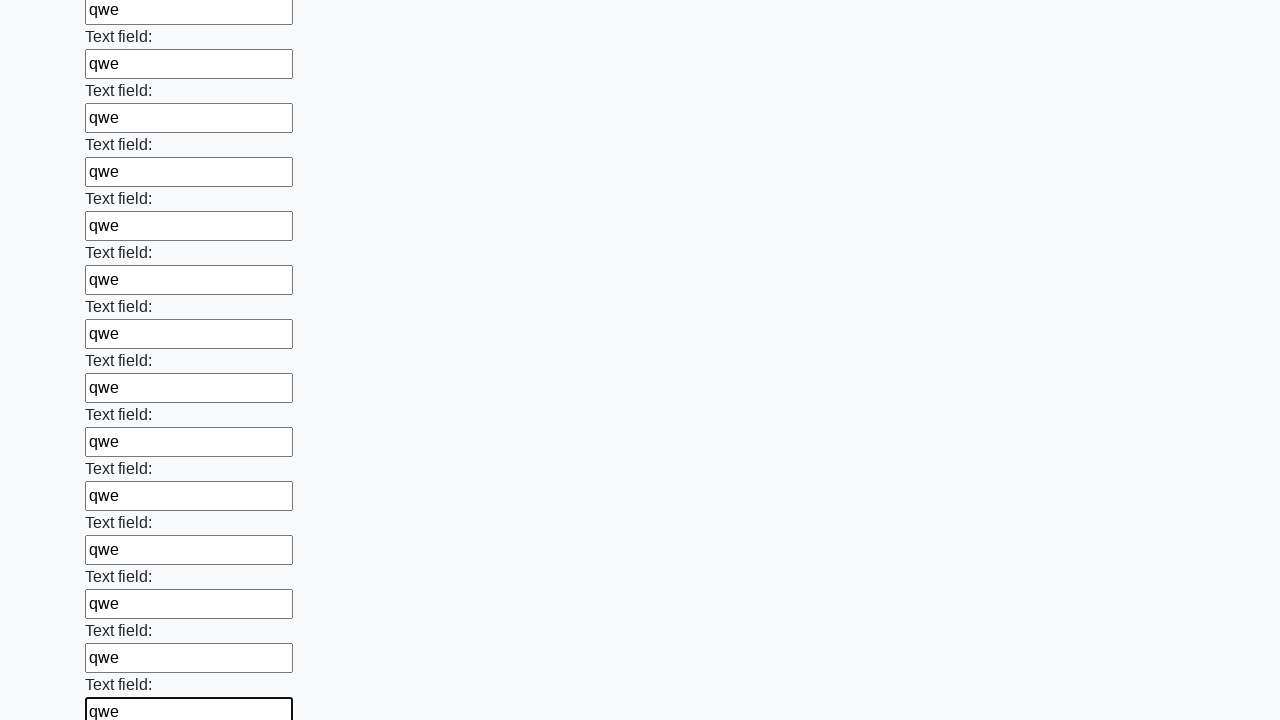

Filled text input field 41 with 'qwe' on [type='text'] >> nth=40
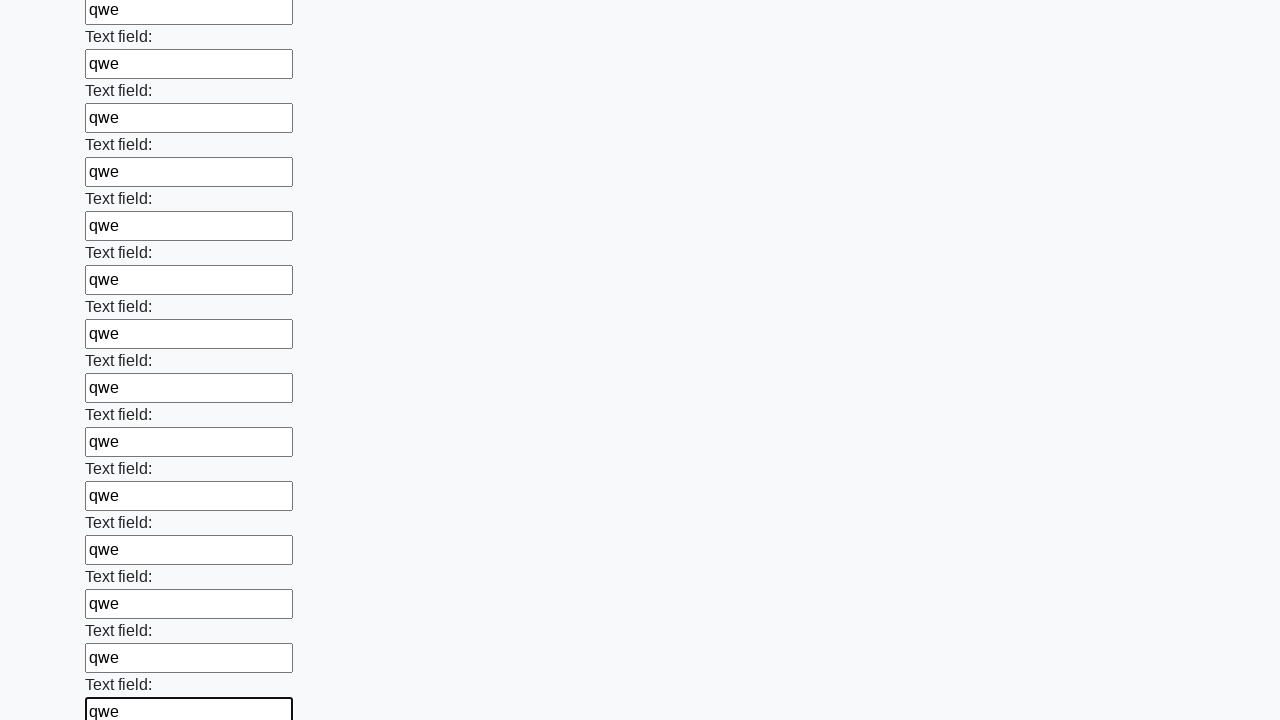

Filled text input field 42 with 'qwe' on [type='text'] >> nth=41
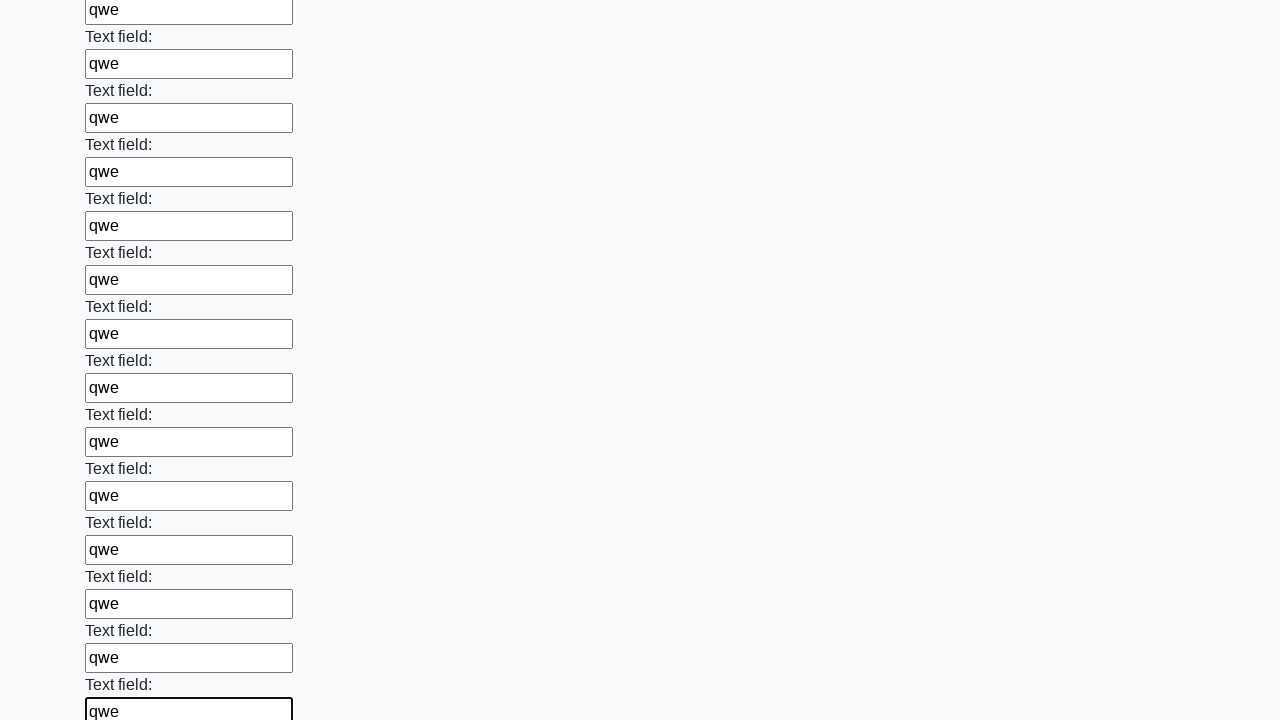

Filled text input field 43 with 'qwe' on [type='text'] >> nth=42
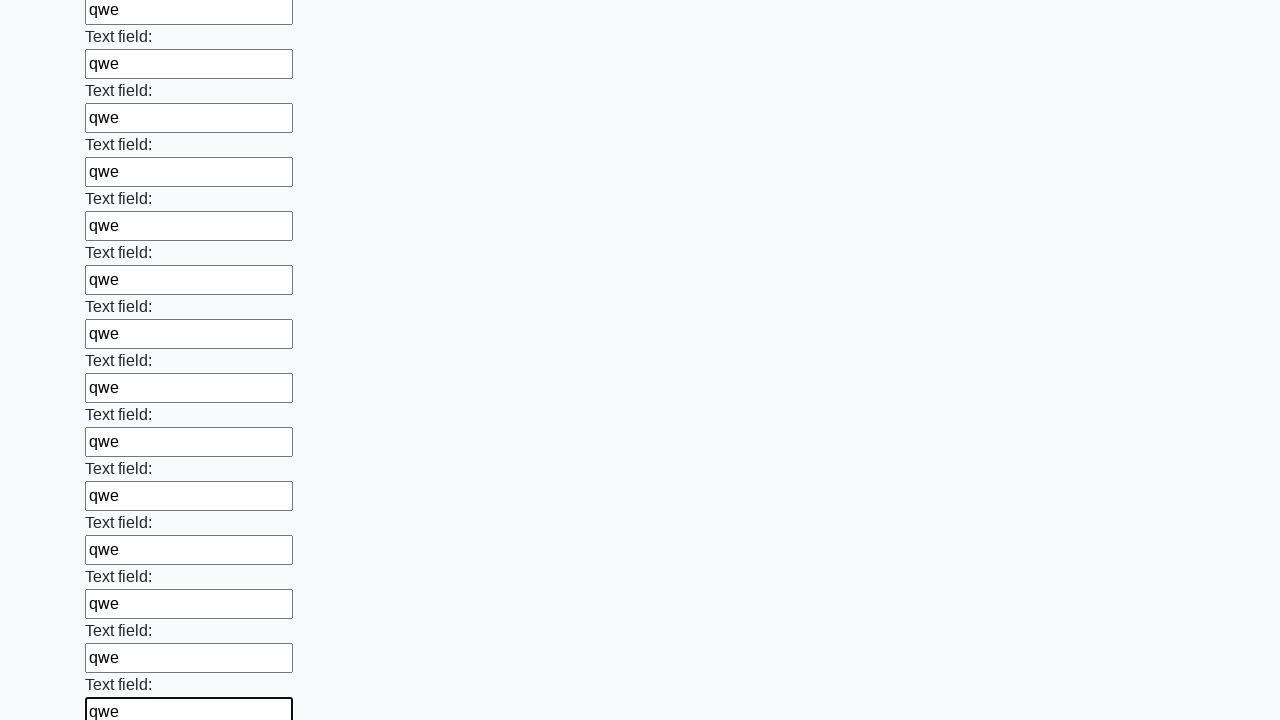

Filled text input field 44 with 'qwe' on [type='text'] >> nth=43
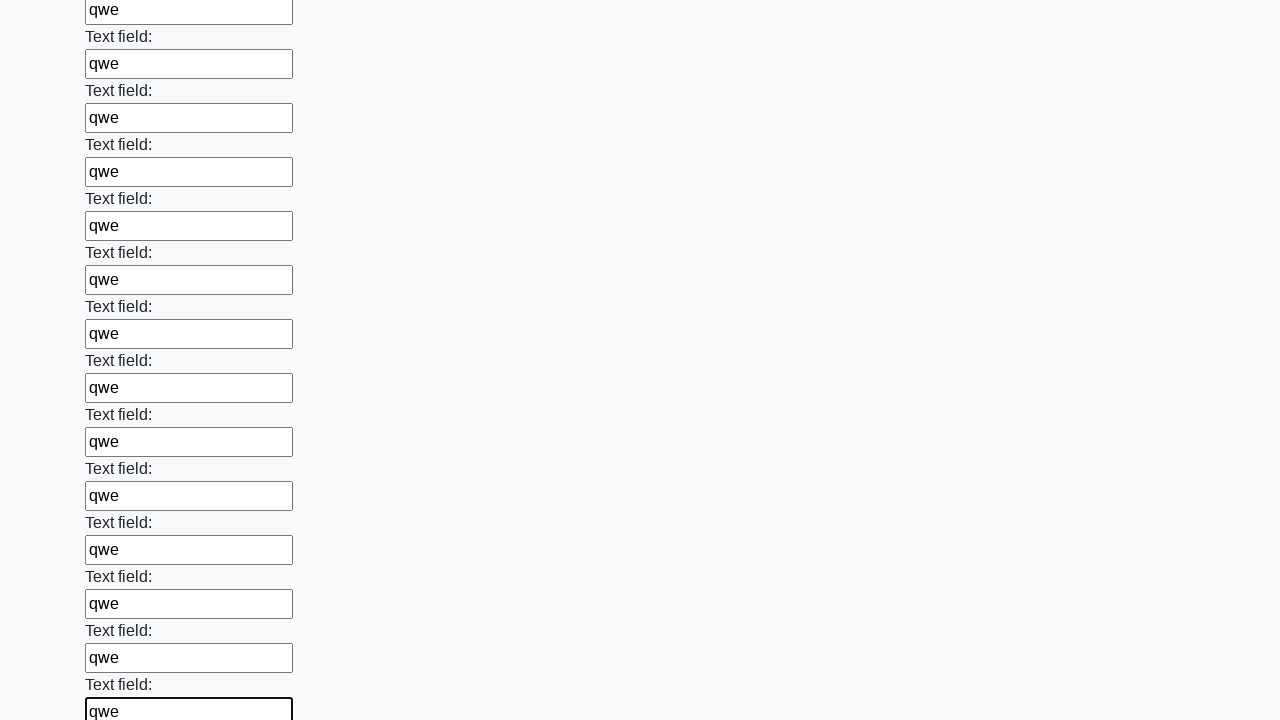

Filled text input field 45 with 'qwe' on [type='text'] >> nth=44
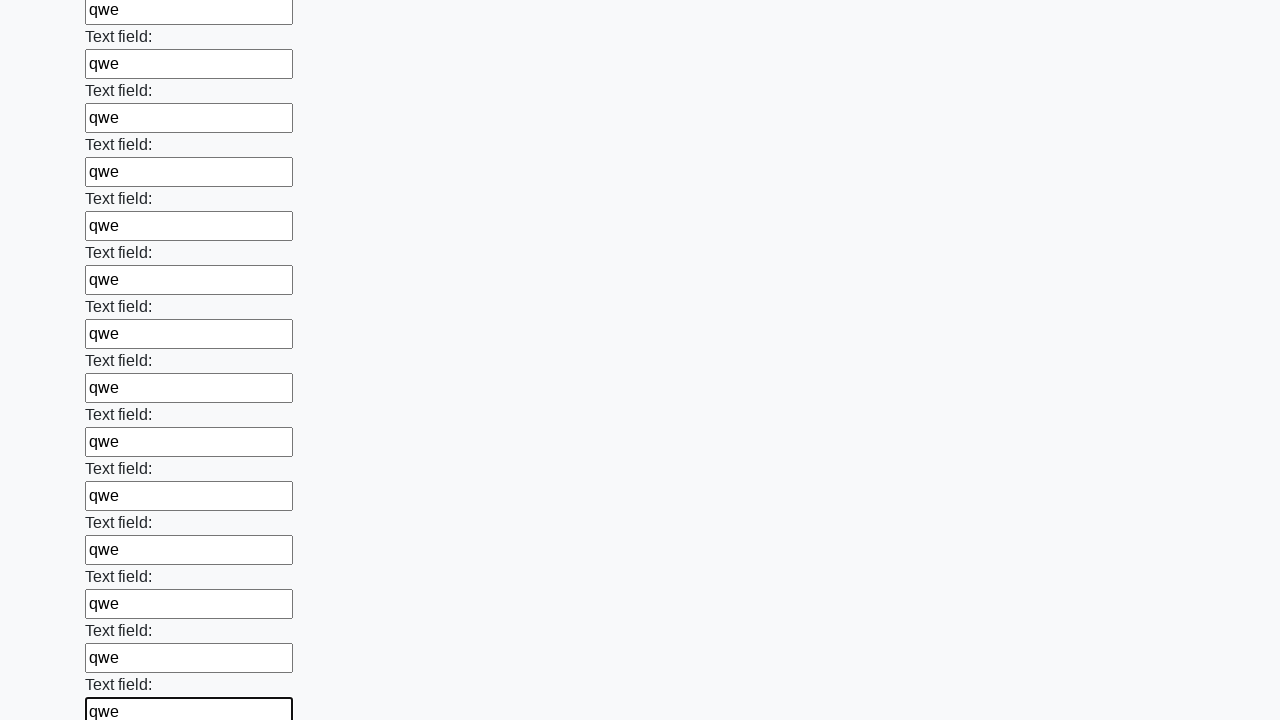

Filled text input field 46 with 'qwe' on [type='text'] >> nth=45
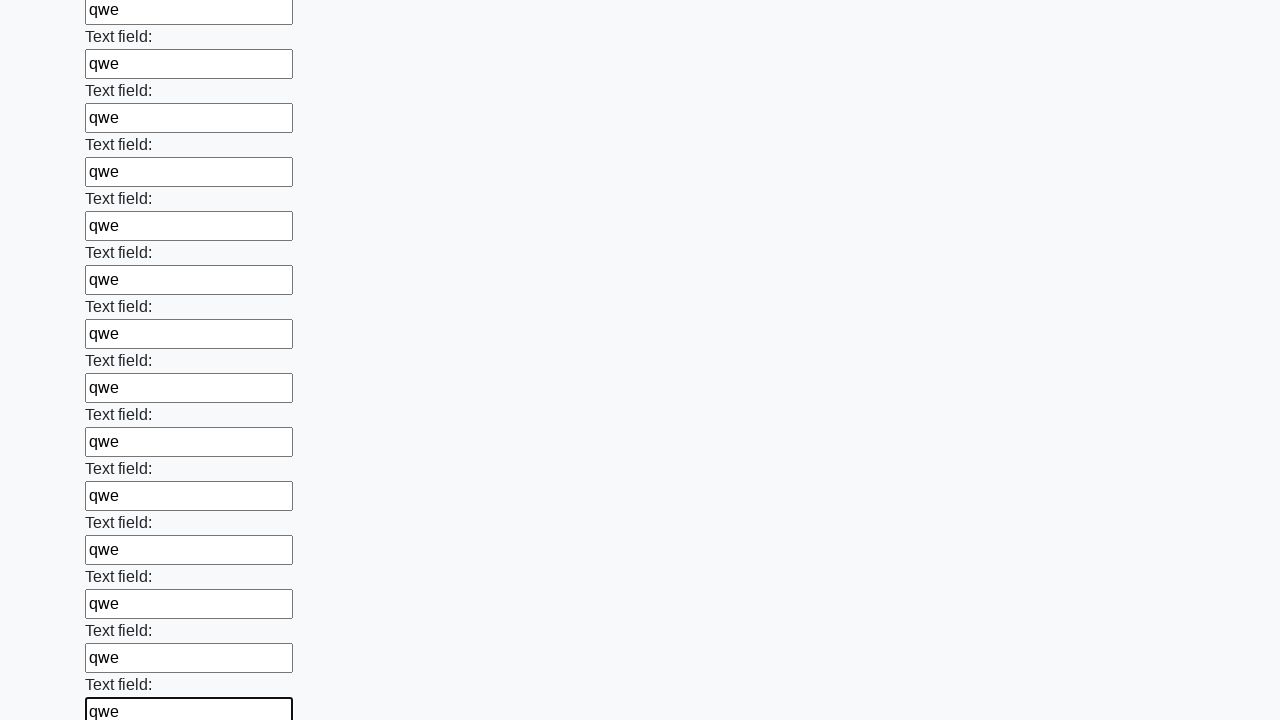

Filled text input field 47 with 'qwe' on [type='text'] >> nth=46
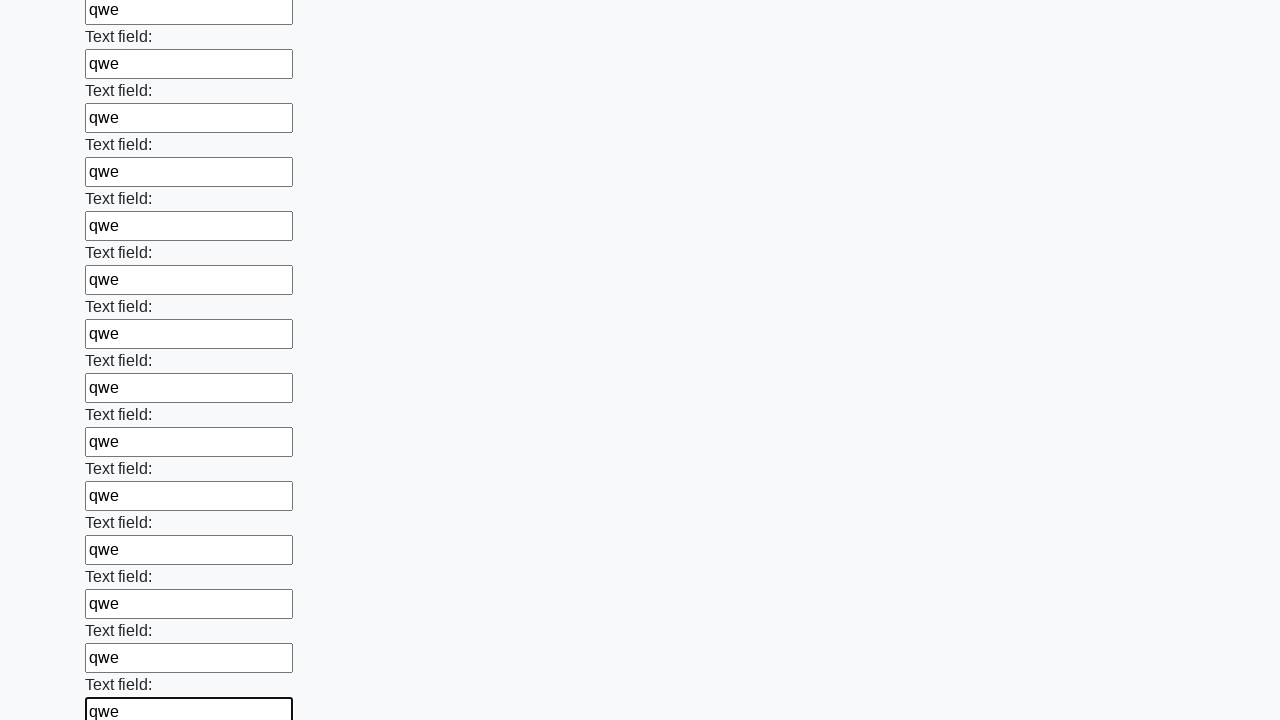

Filled text input field 48 with 'qwe' on [type='text'] >> nth=47
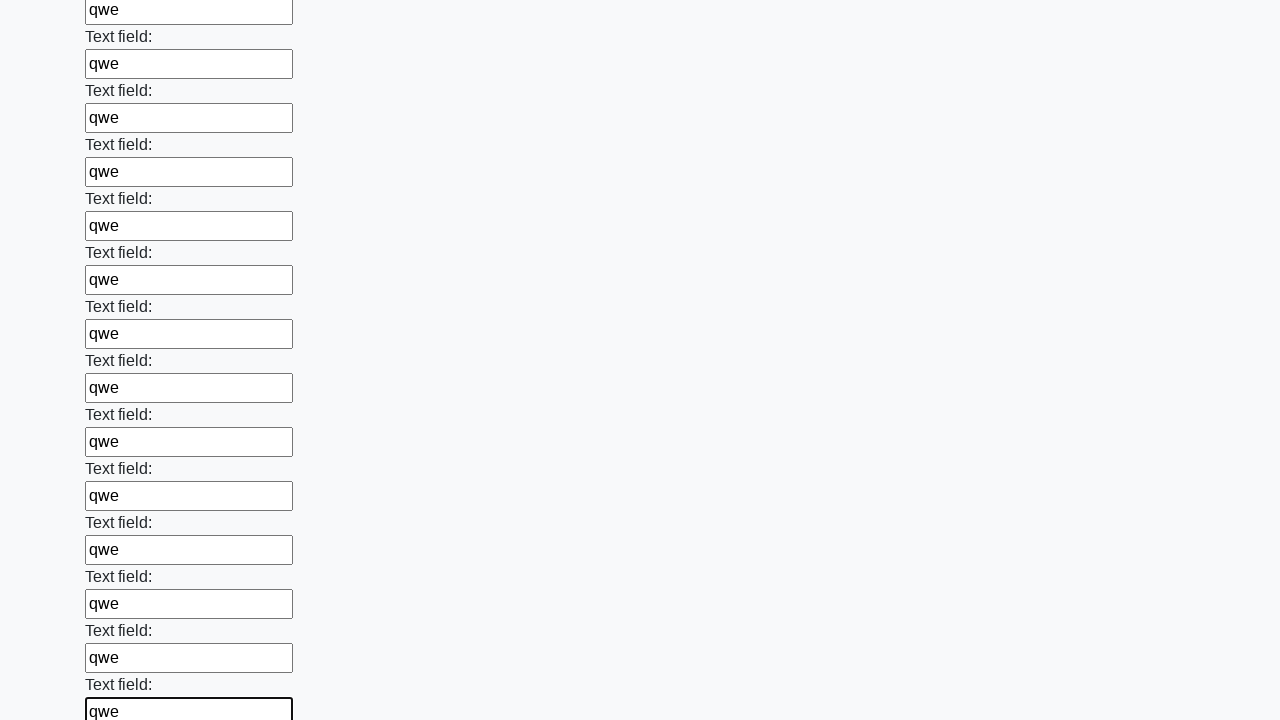

Filled text input field 49 with 'qwe' on [type='text'] >> nth=48
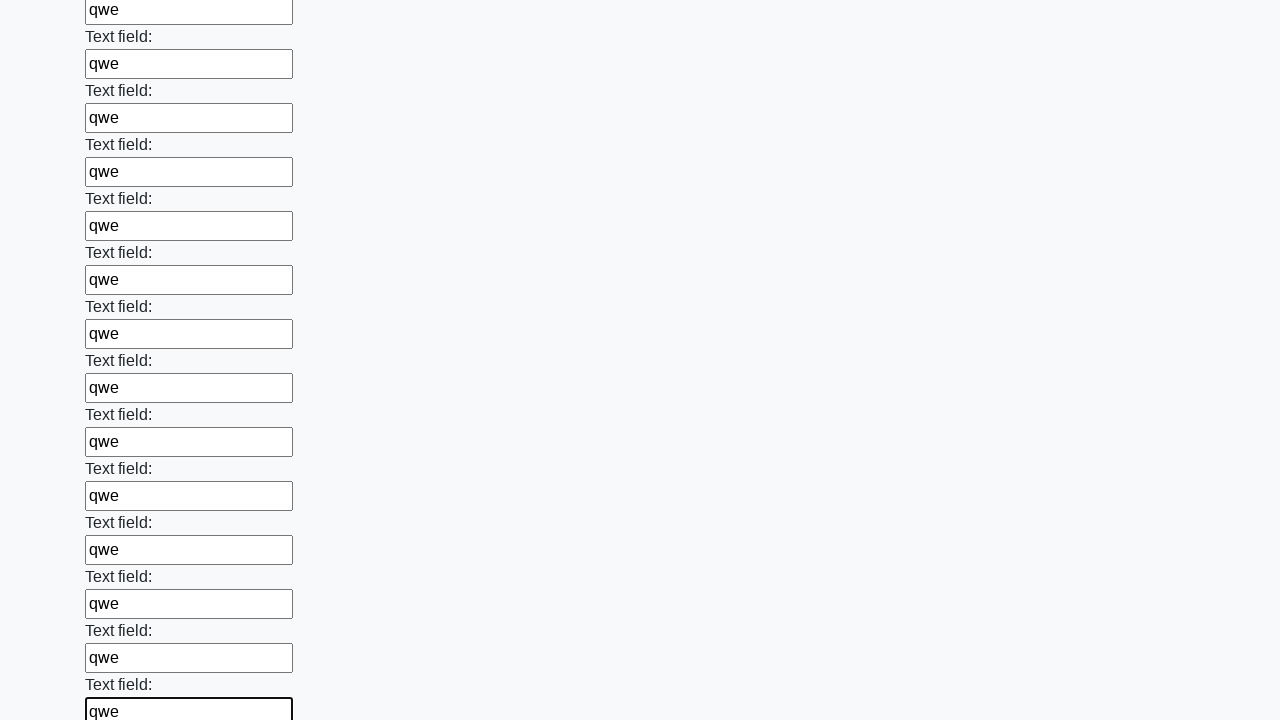

Filled text input field 50 with 'qwe' on [type='text'] >> nth=49
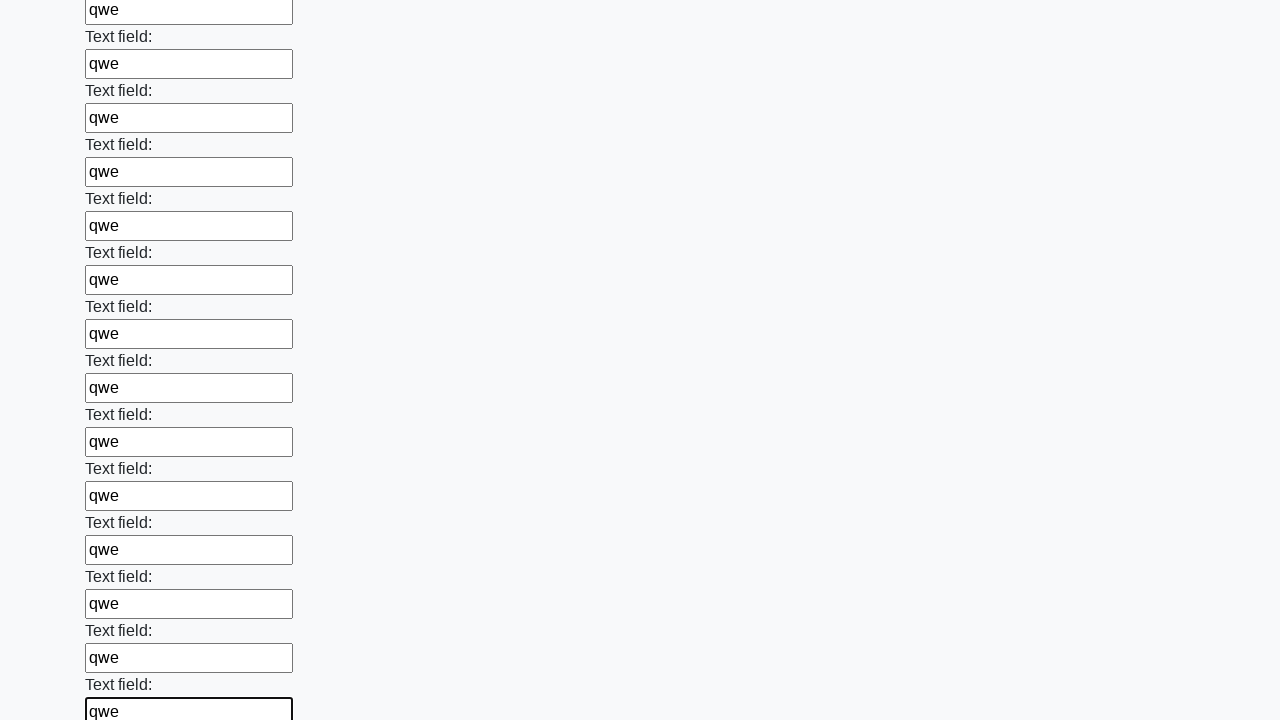

Filled text input field 51 with 'qwe' on [type='text'] >> nth=50
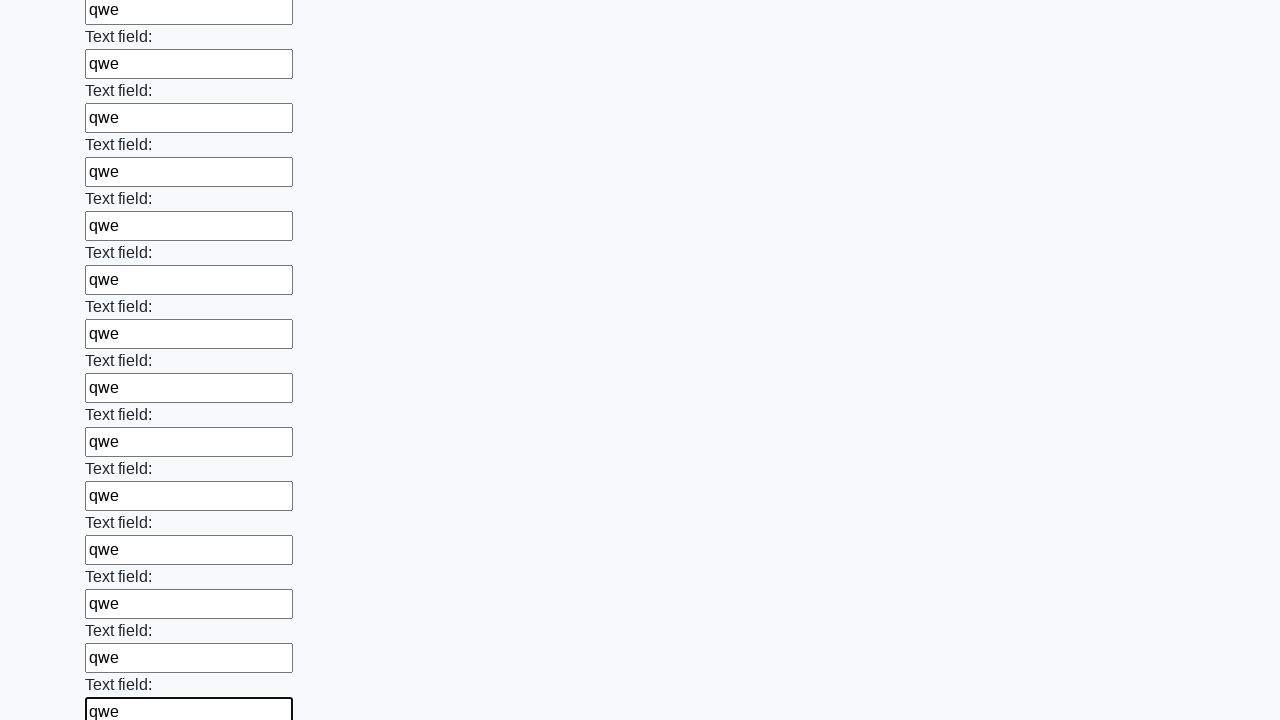

Filled text input field 52 with 'qwe' on [type='text'] >> nth=51
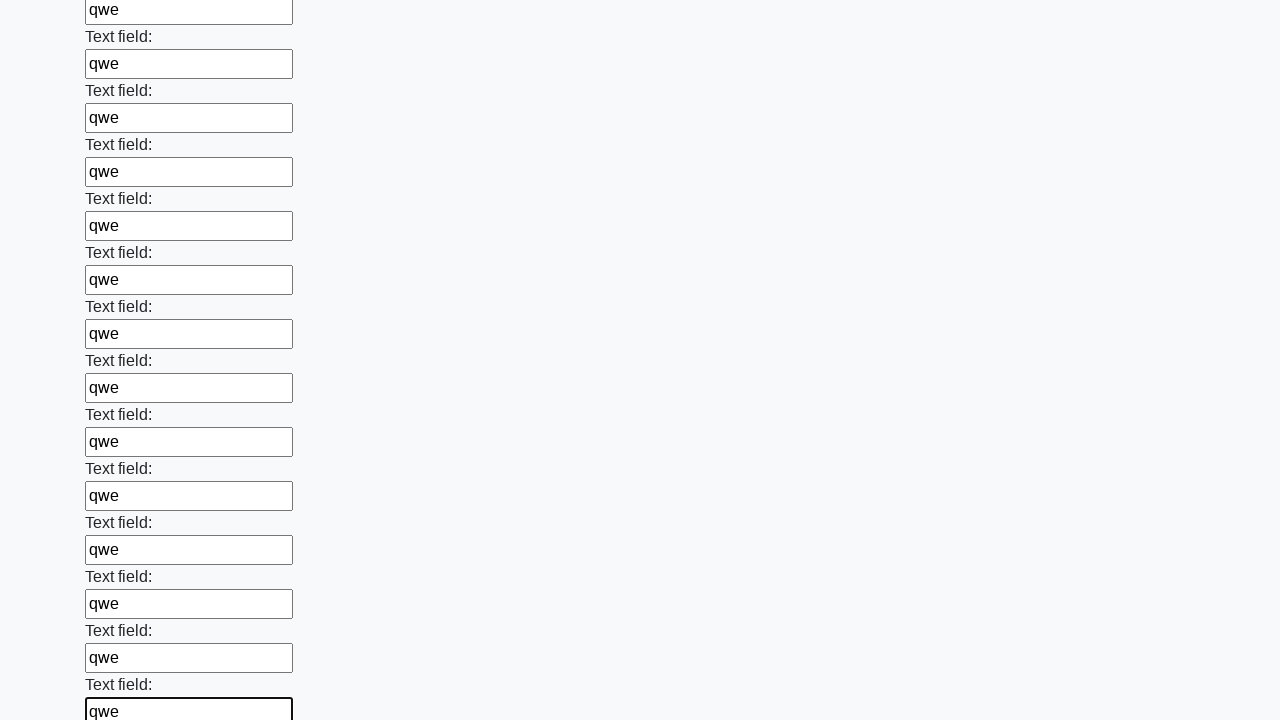

Filled text input field 53 with 'qwe' on [type='text'] >> nth=52
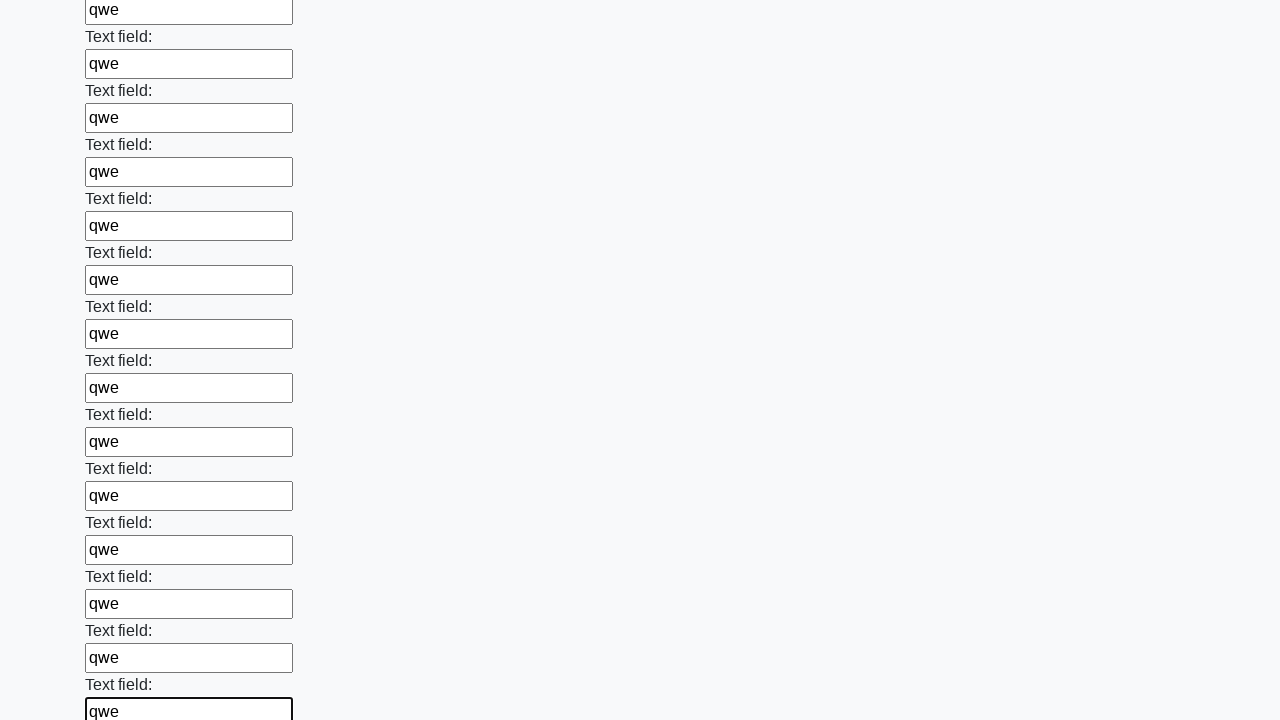

Filled text input field 54 with 'qwe' on [type='text'] >> nth=53
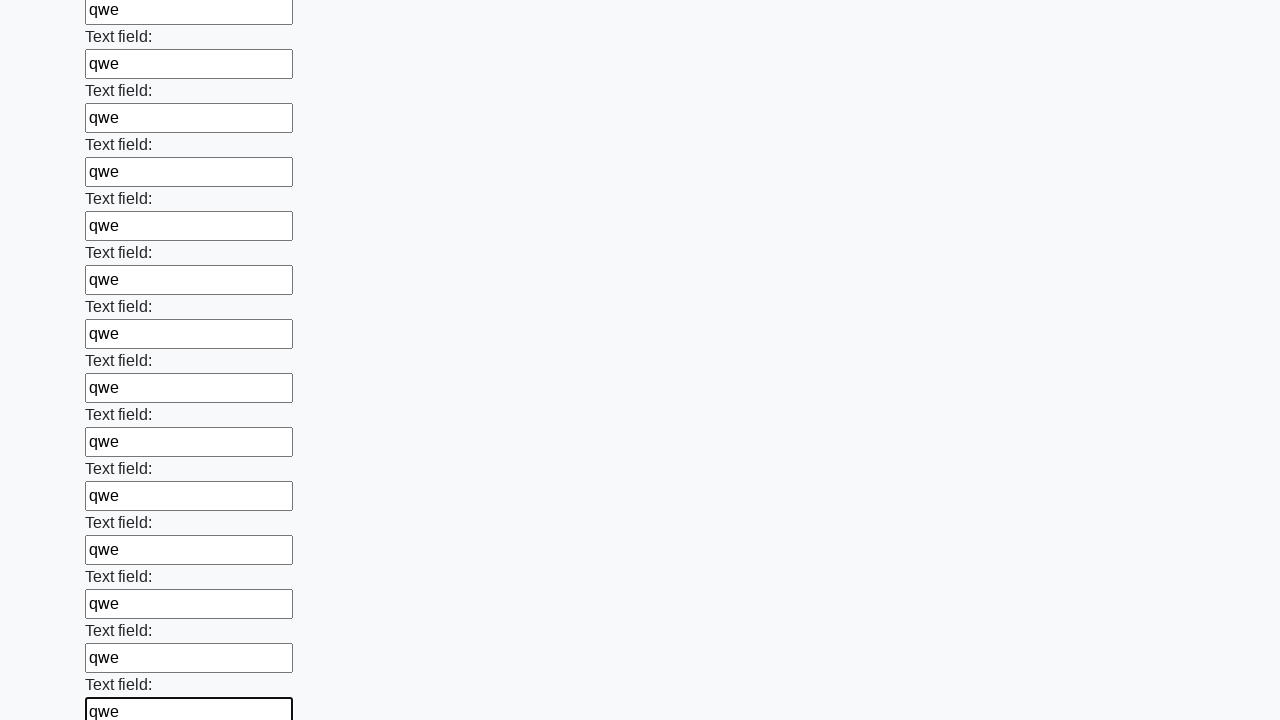

Filled text input field 55 with 'qwe' on [type='text'] >> nth=54
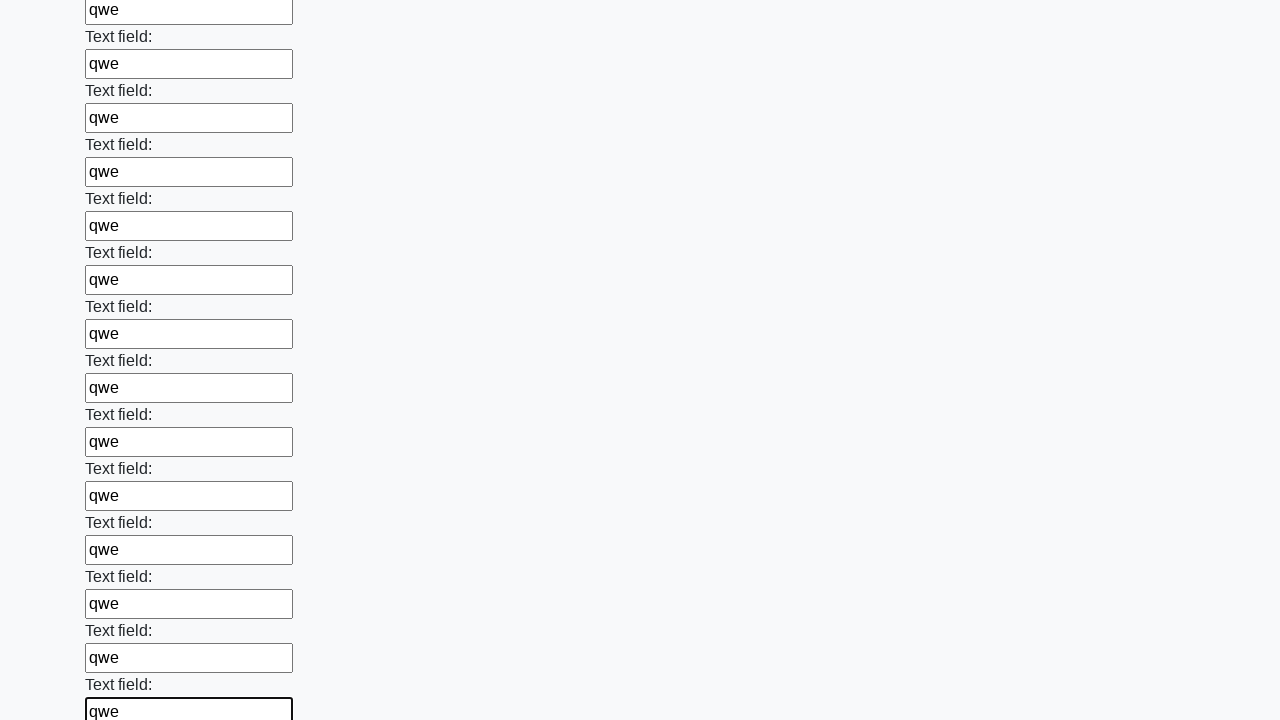

Filled text input field 56 with 'qwe' on [type='text'] >> nth=55
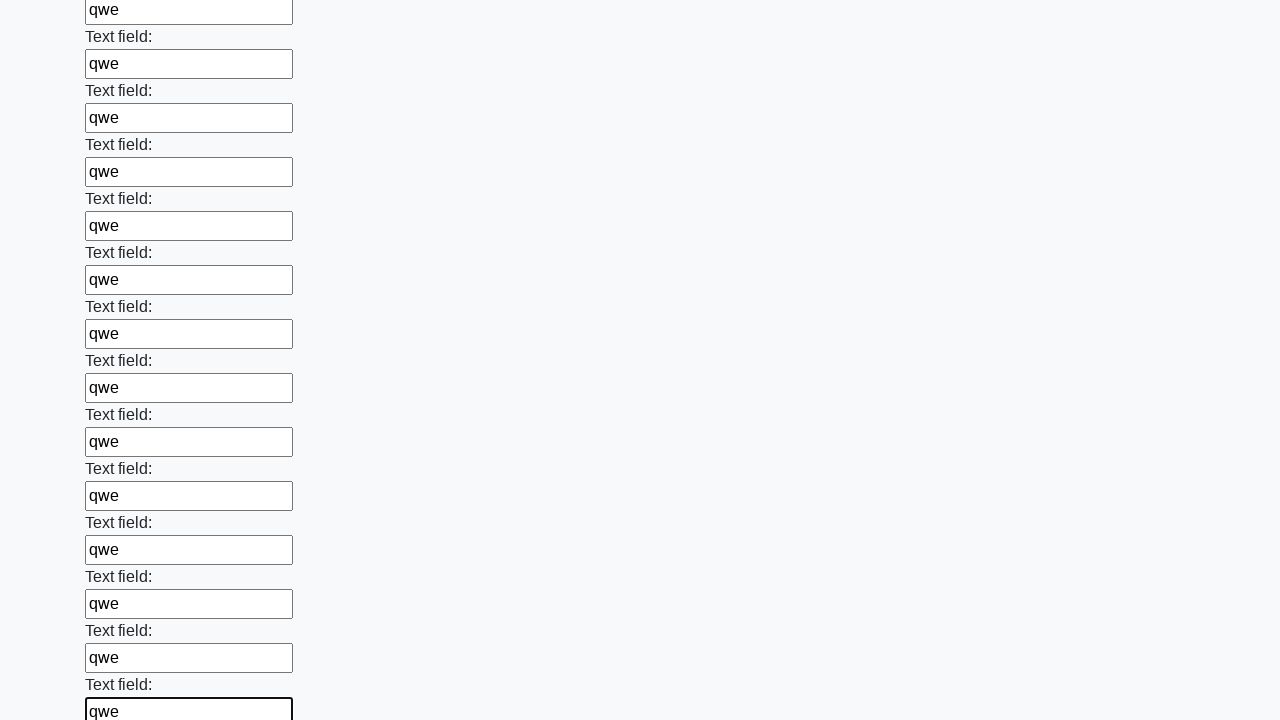

Filled text input field 57 with 'qwe' on [type='text'] >> nth=56
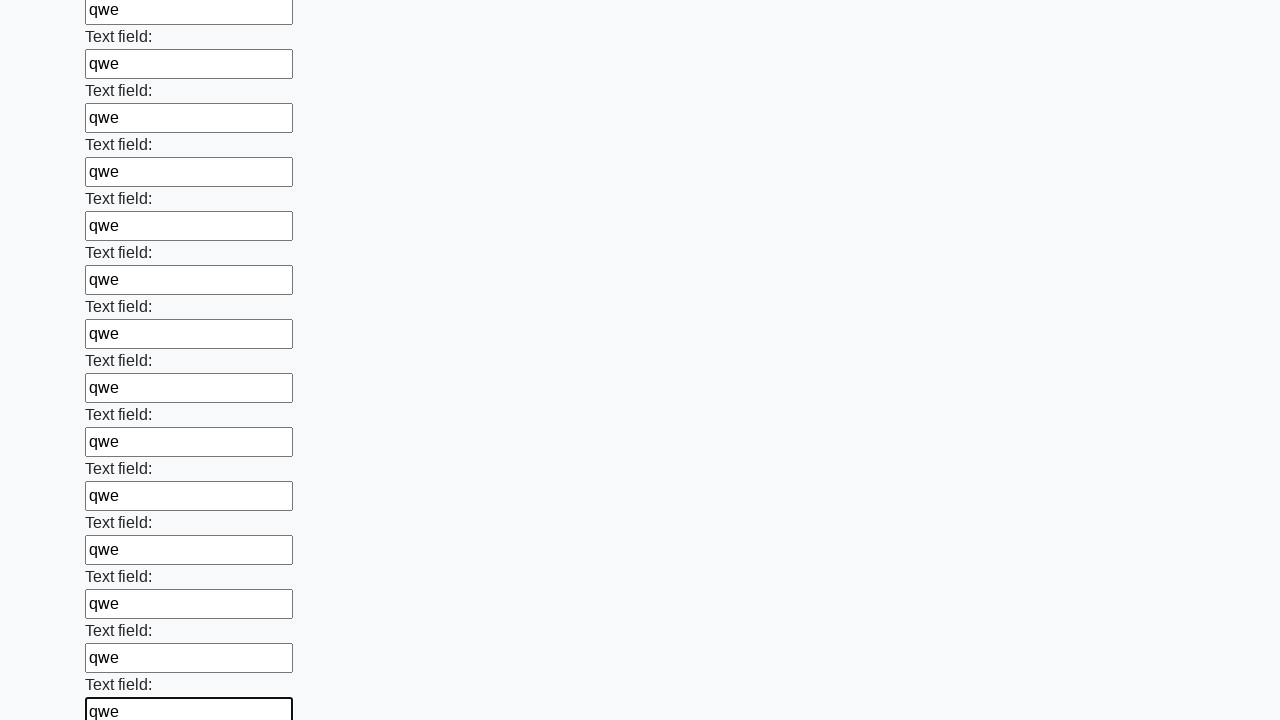

Filled text input field 58 with 'qwe' on [type='text'] >> nth=57
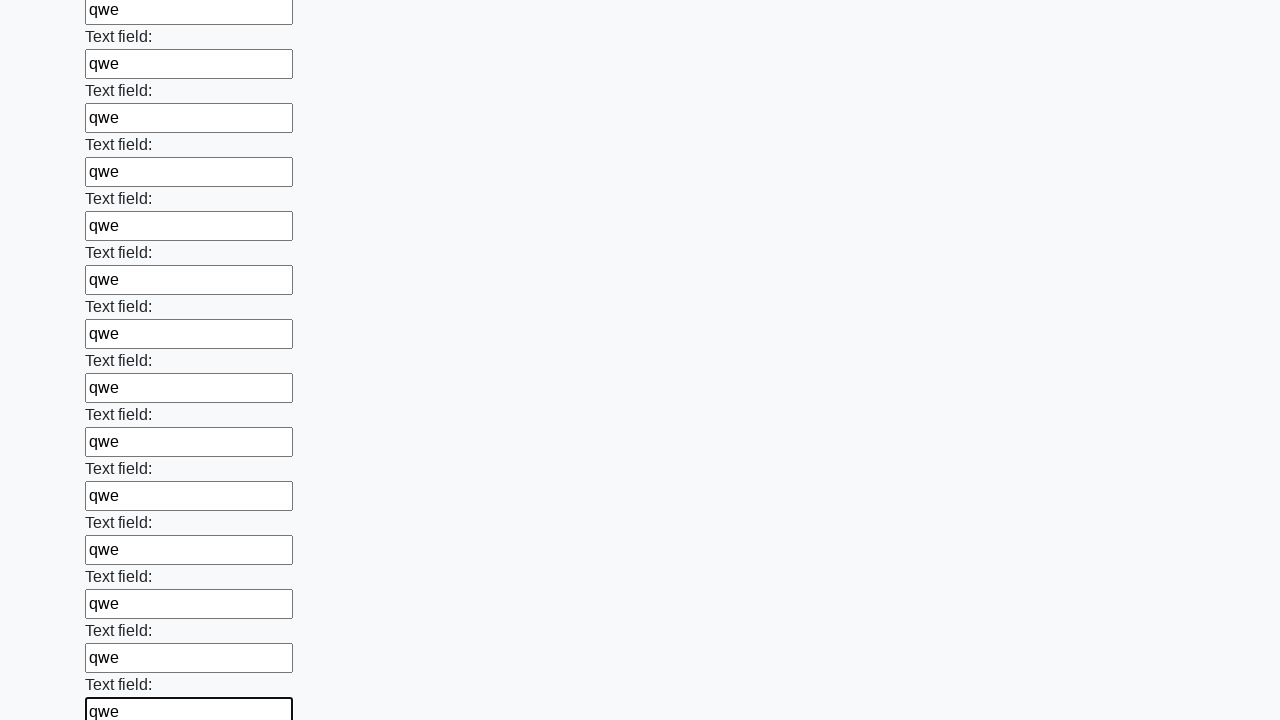

Filled text input field 59 with 'qwe' on [type='text'] >> nth=58
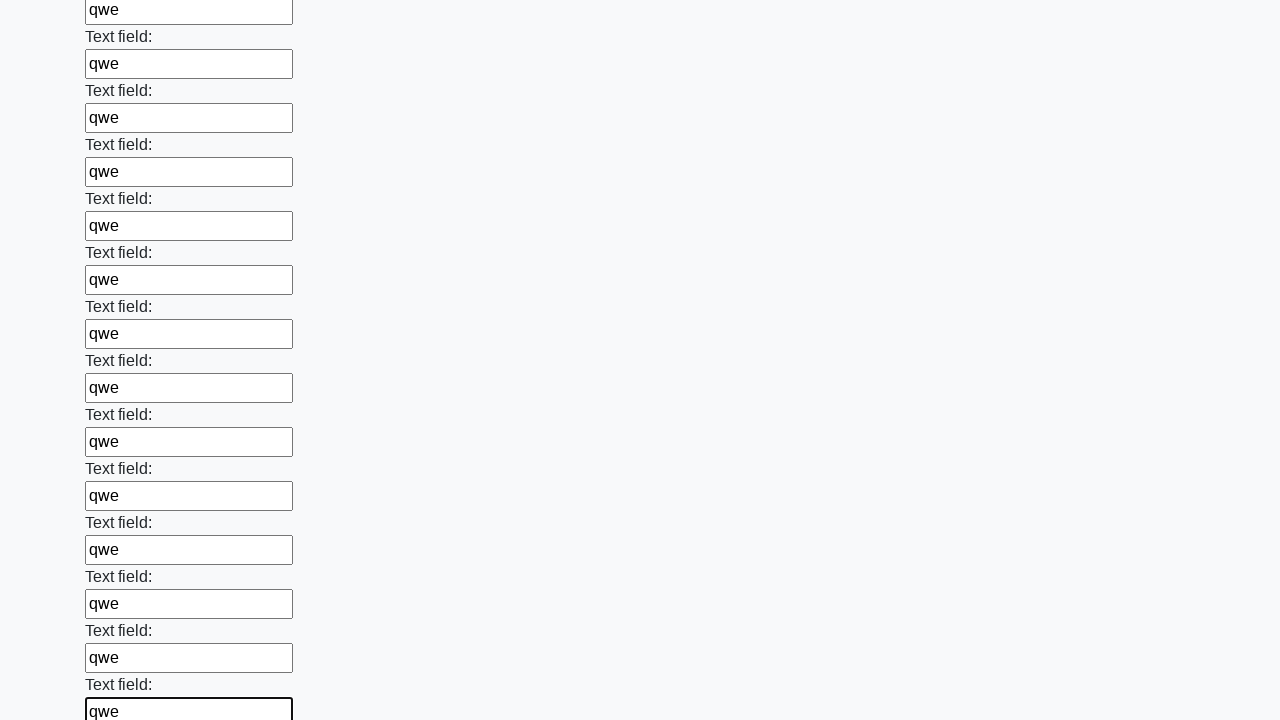

Filled text input field 60 with 'qwe' on [type='text'] >> nth=59
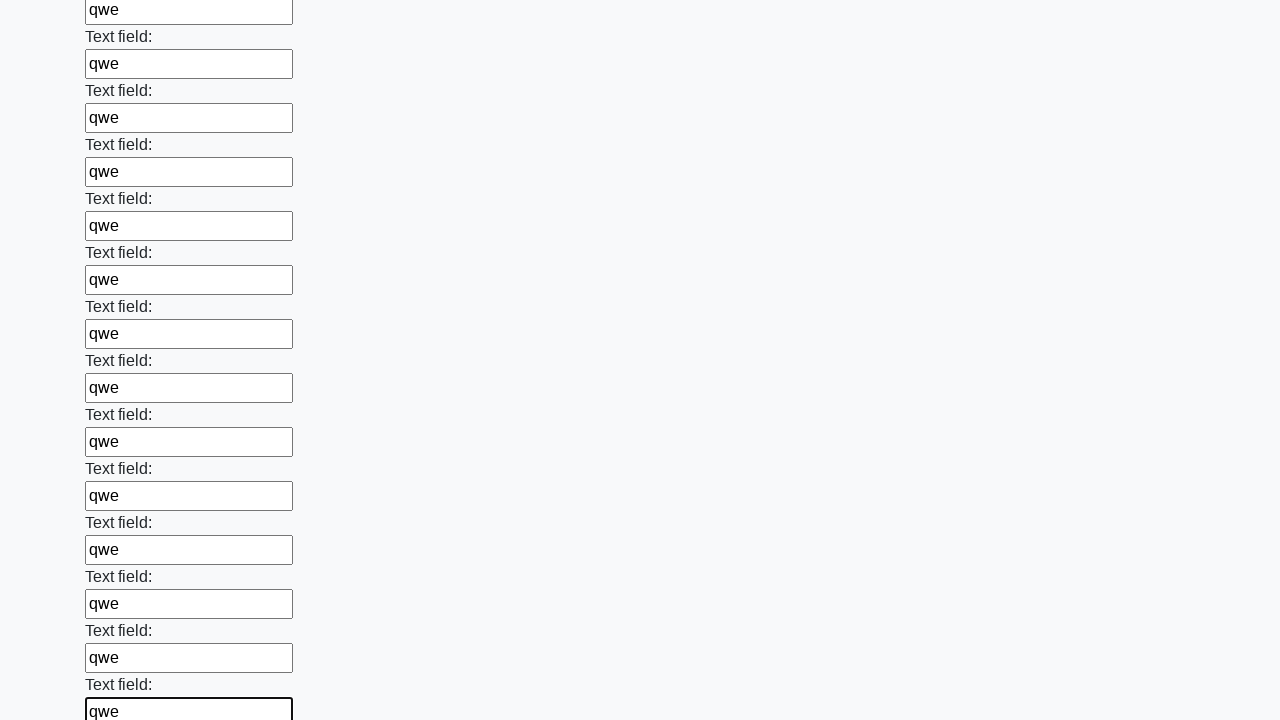

Filled text input field 61 with 'qwe' on [type='text'] >> nth=60
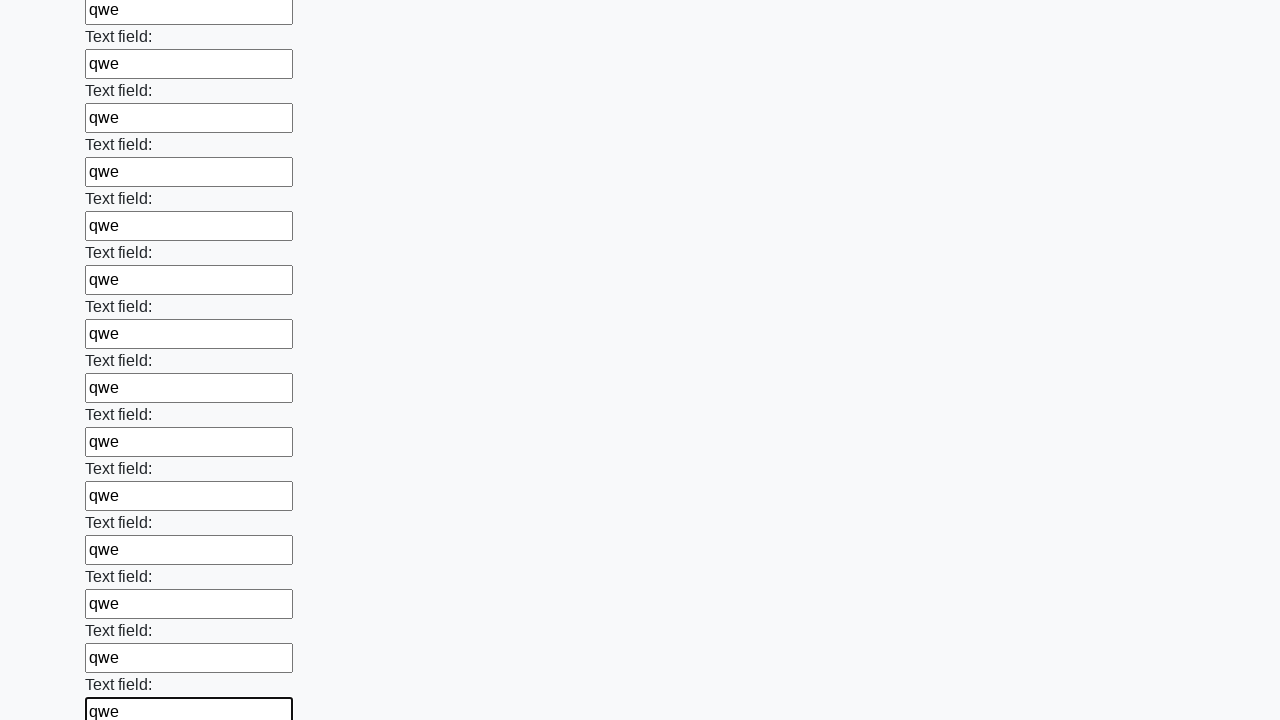

Filled text input field 62 with 'qwe' on [type='text'] >> nth=61
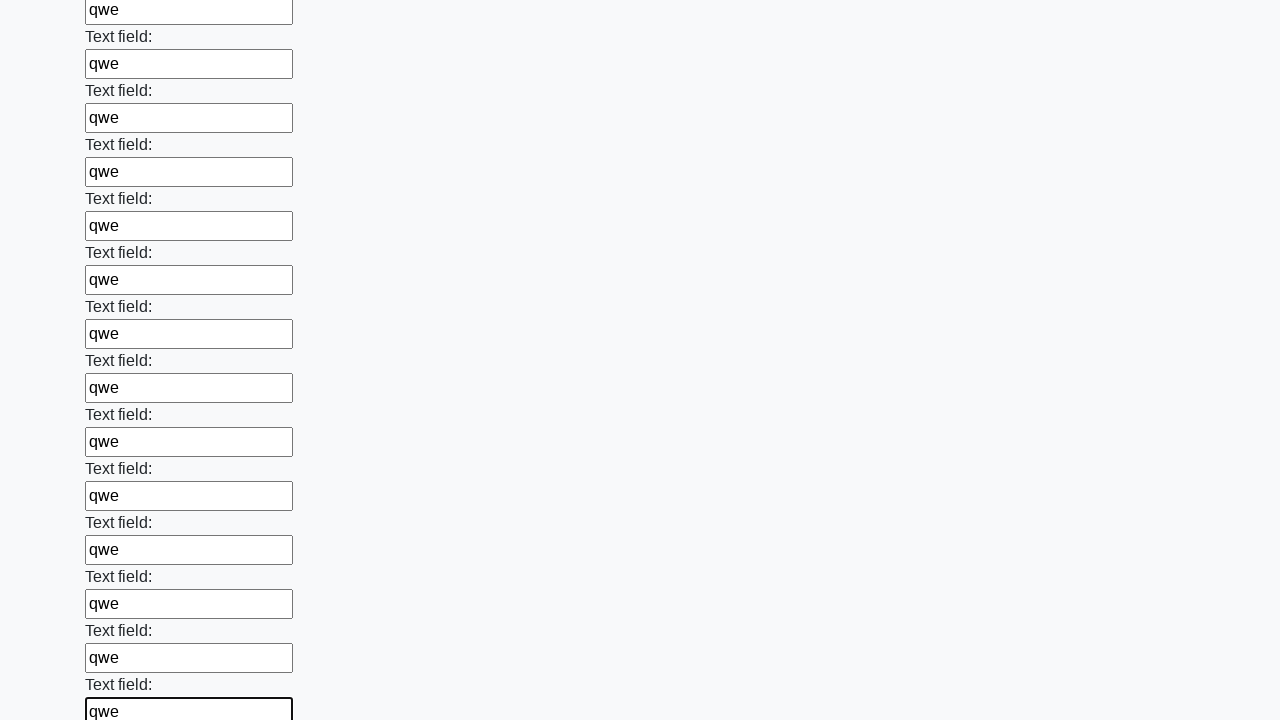

Filled text input field 63 with 'qwe' on [type='text'] >> nth=62
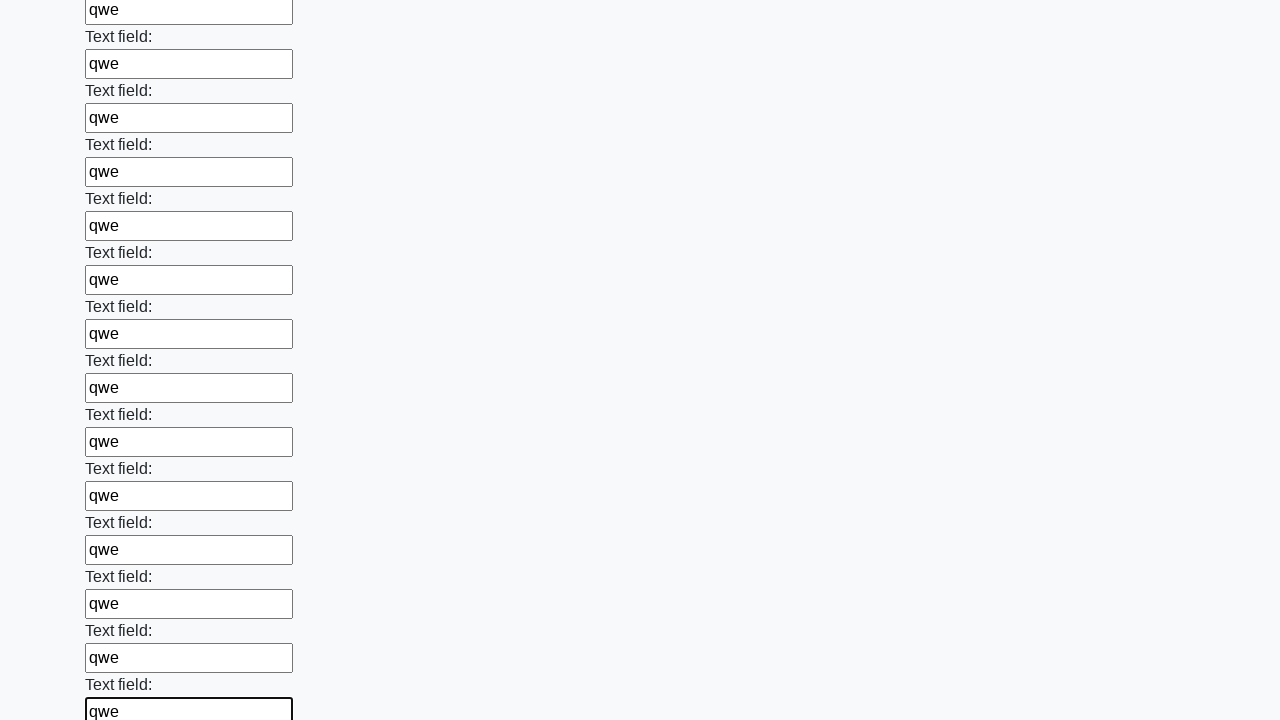

Filled text input field 64 with 'qwe' on [type='text'] >> nth=63
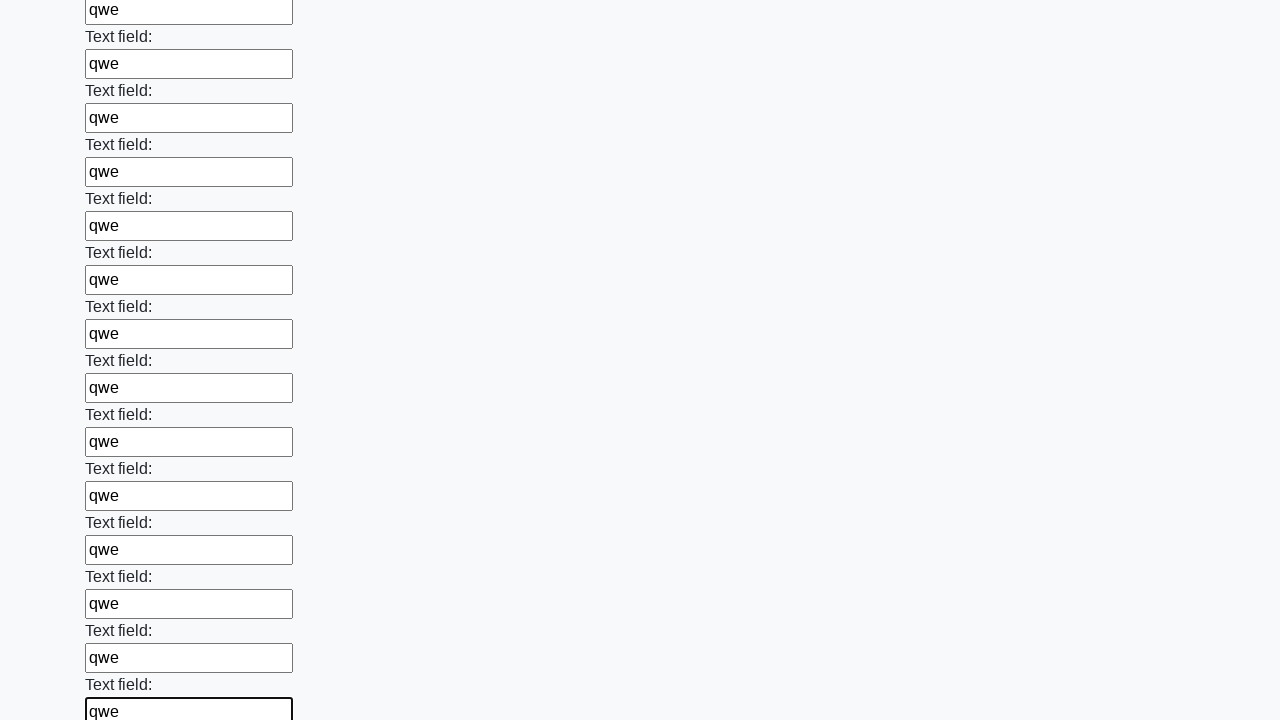

Filled text input field 65 with 'qwe' on [type='text'] >> nth=64
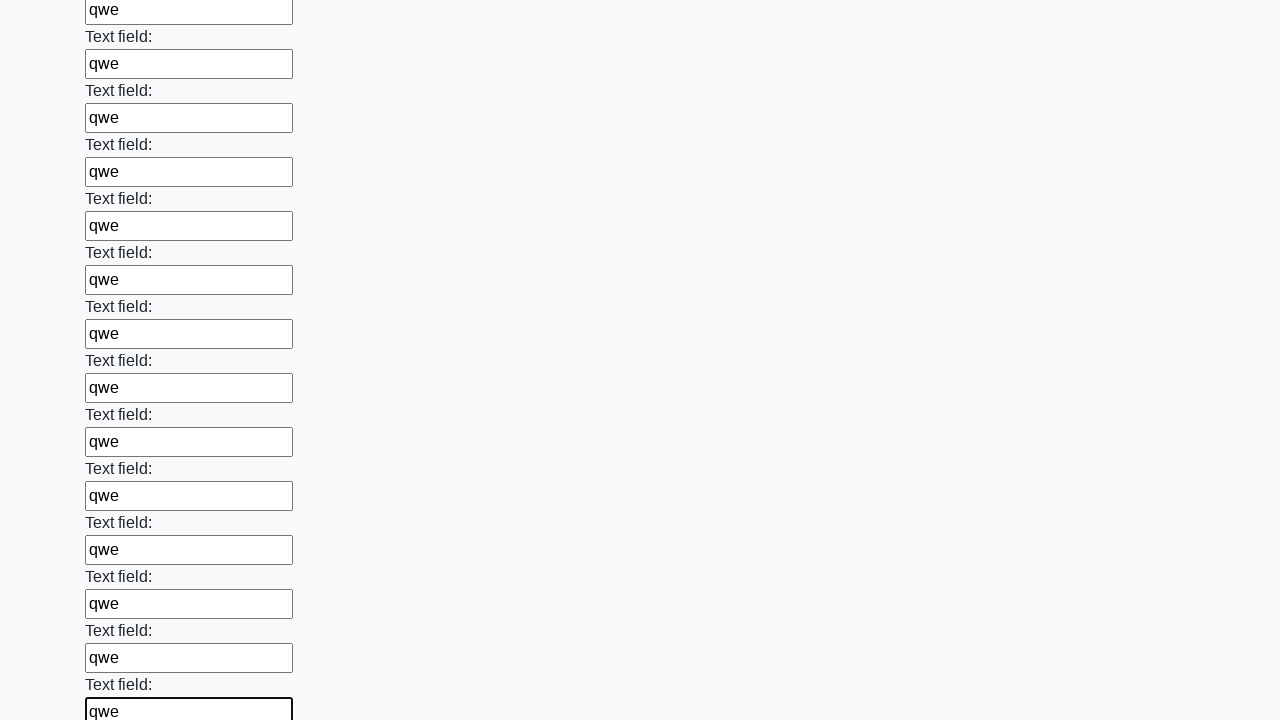

Filled text input field 66 with 'qwe' on [type='text'] >> nth=65
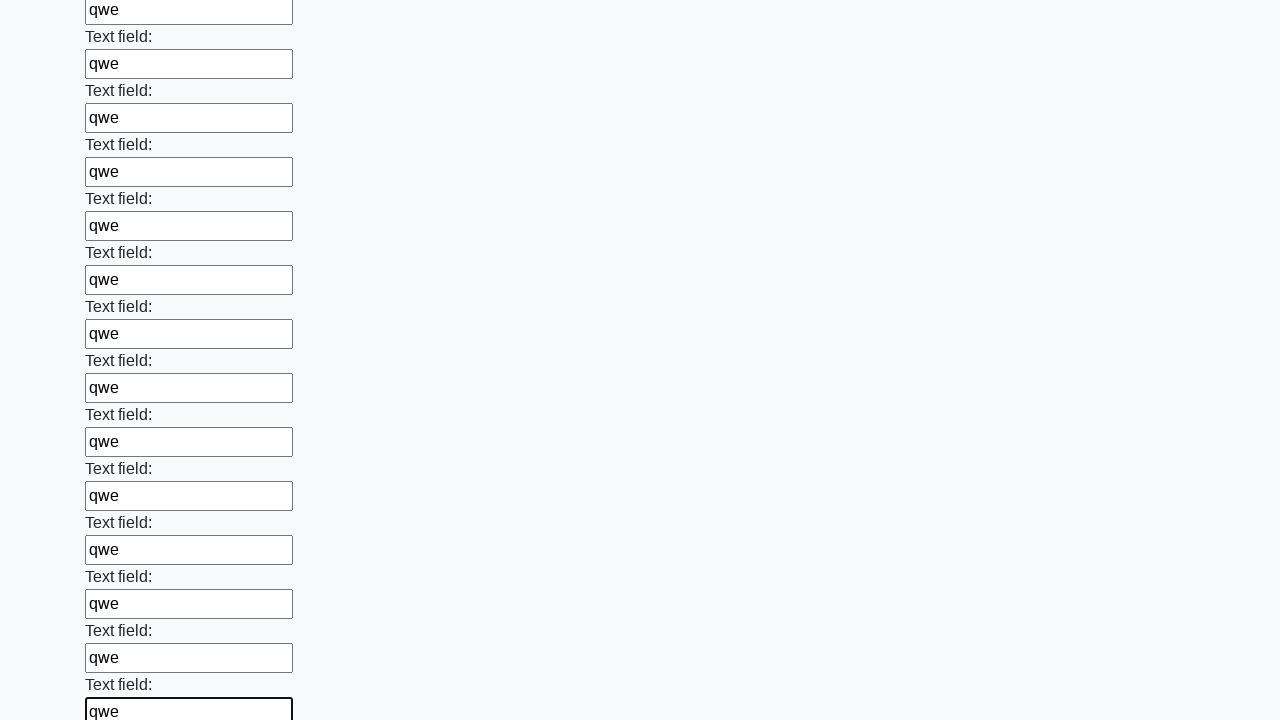

Filled text input field 67 with 'qwe' on [type='text'] >> nth=66
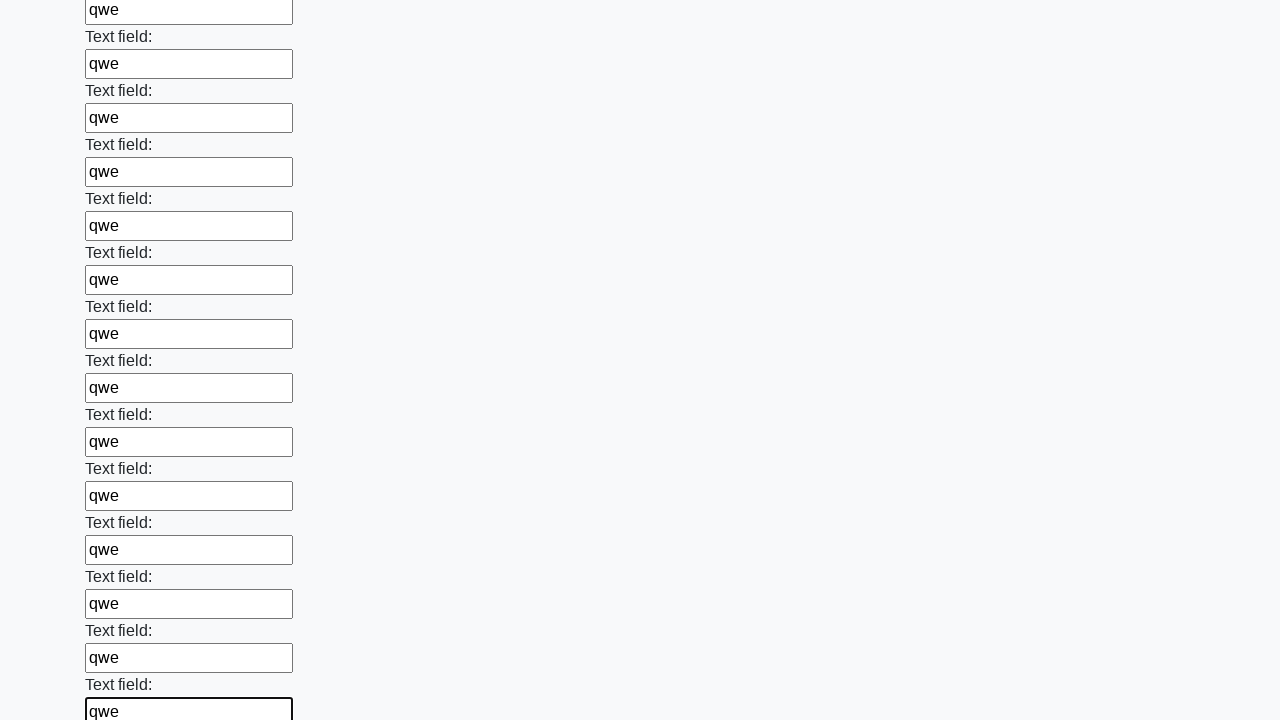

Filled text input field 68 with 'qwe' on [type='text'] >> nth=67
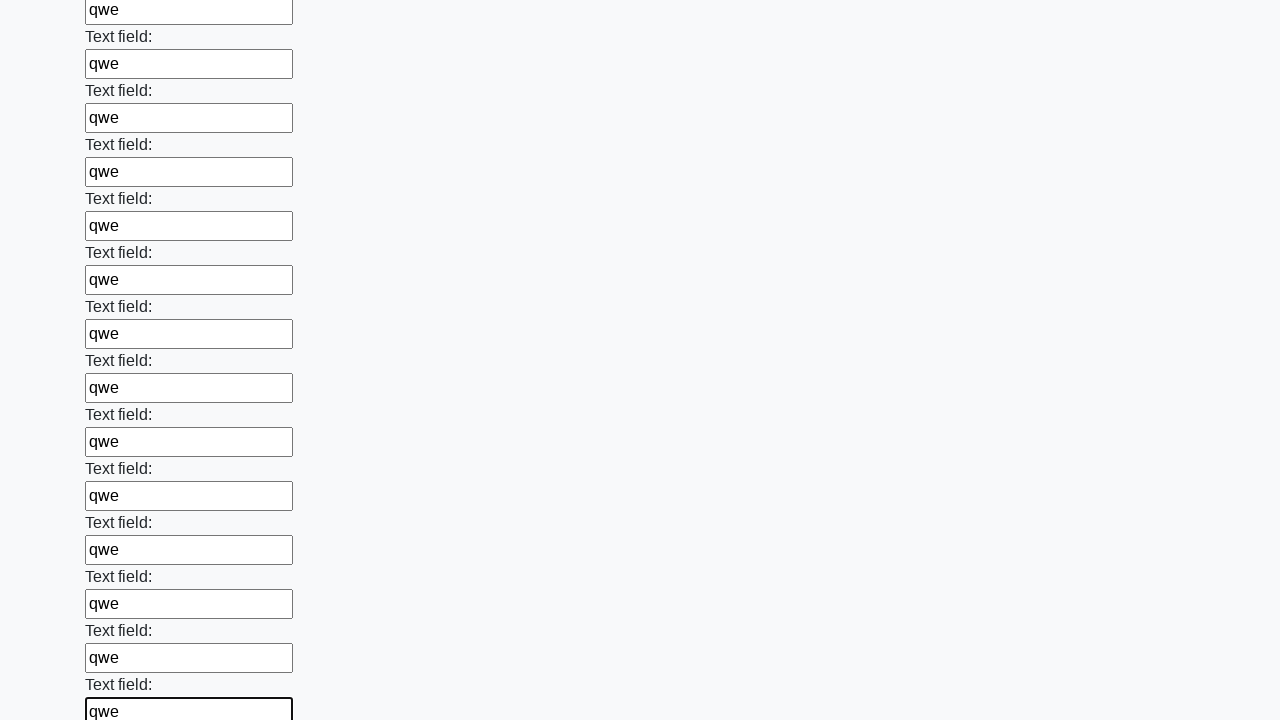

Filled text input field 69 with 'qwe' on [type='text'] >> nth=68
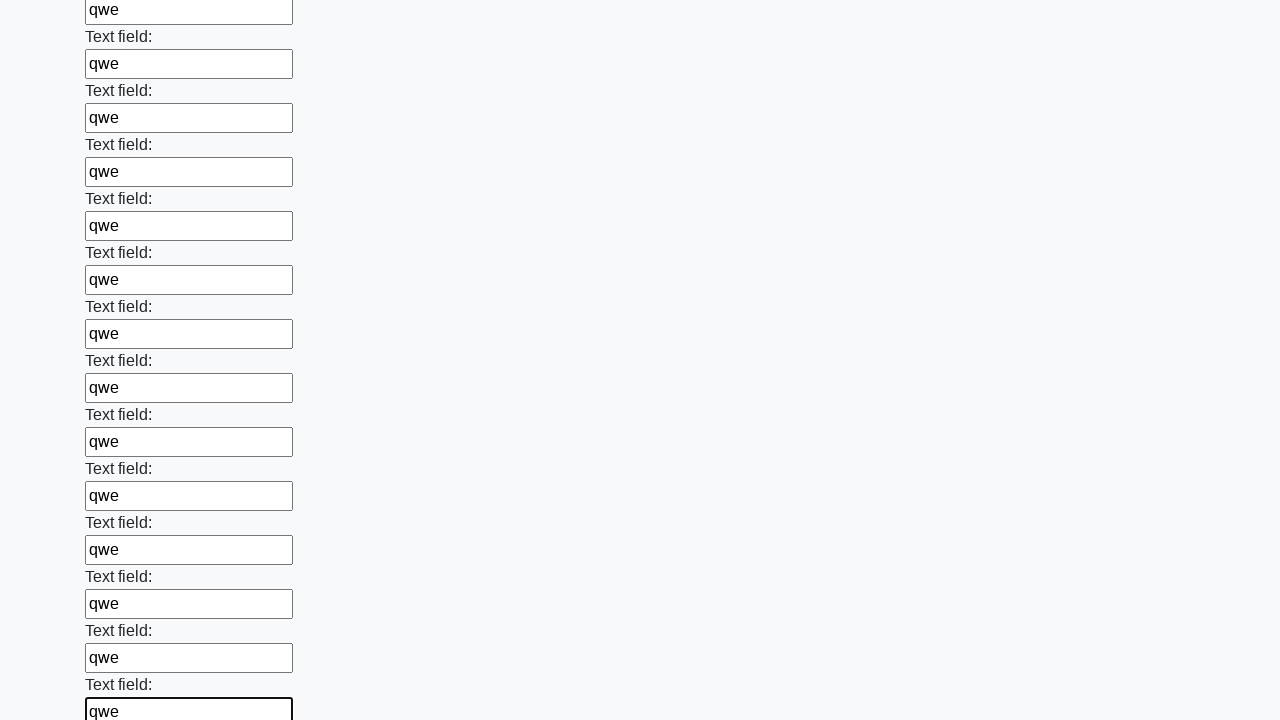

Filled text input field 70 with 'qwe' on [type='text'] >> nth=69
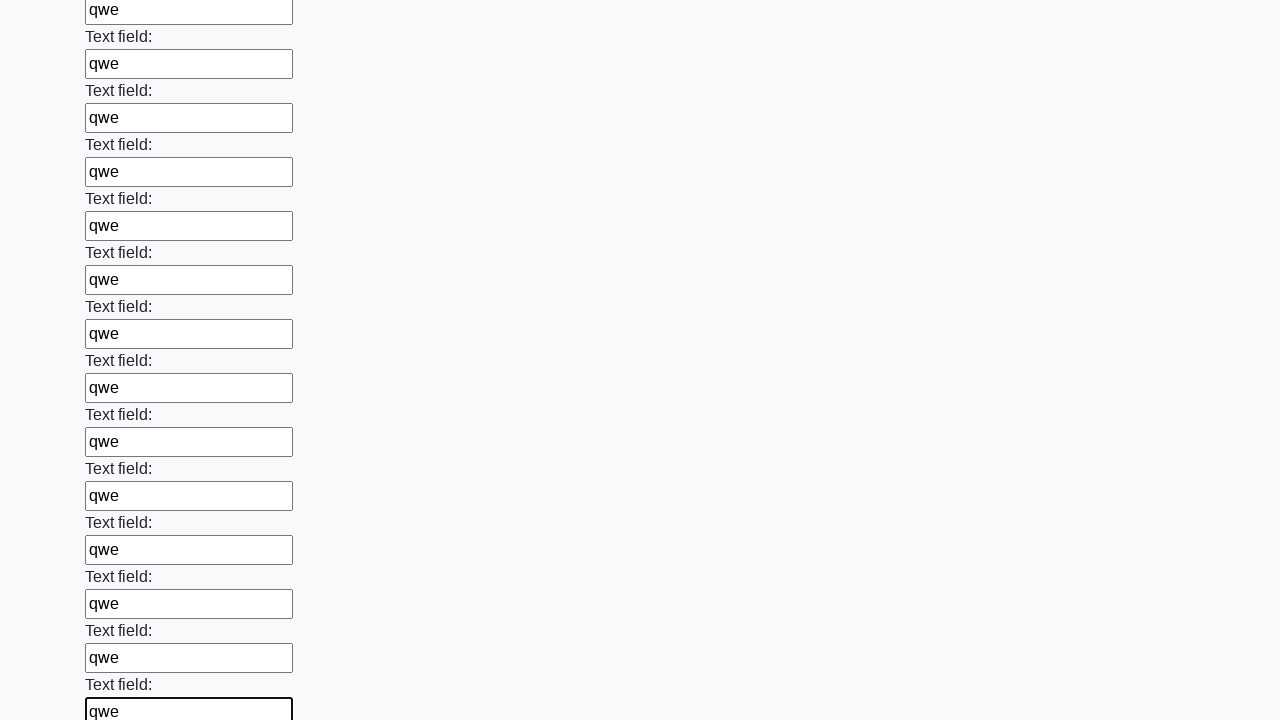

Filled text input field 71 with 'qwe' on [type='text'] >> nth=70
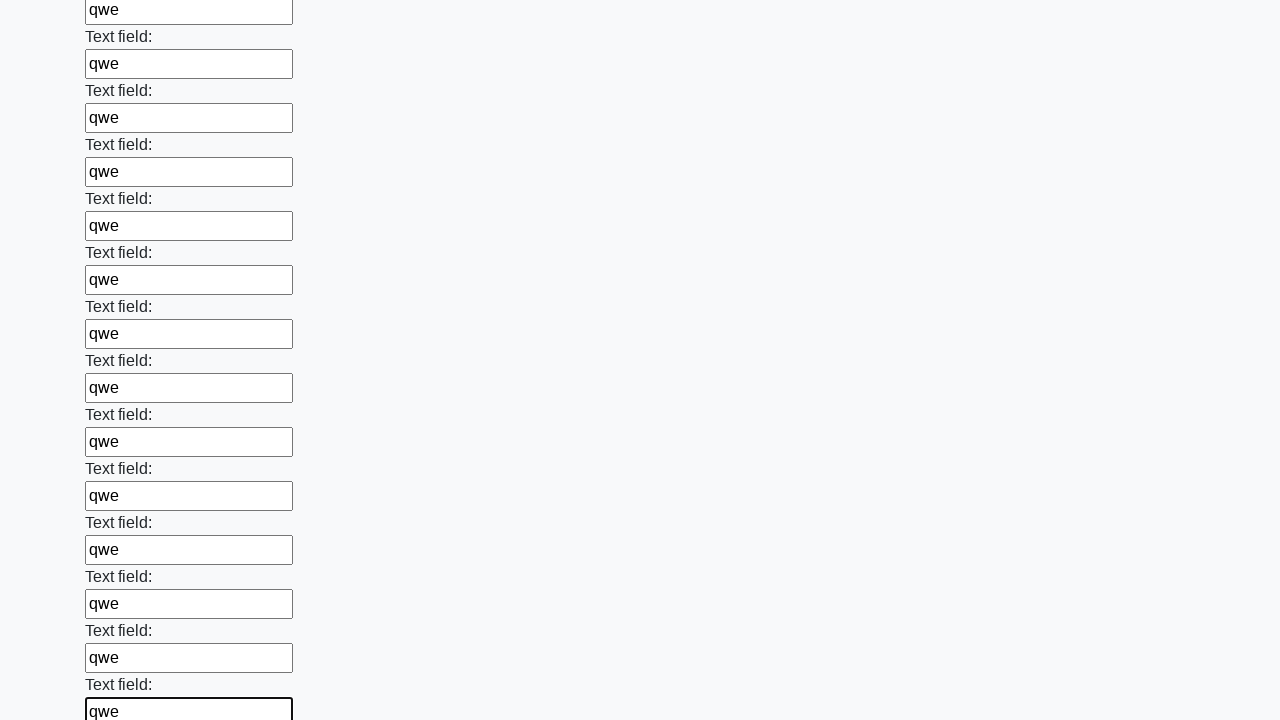

Filled text input field 72 with 'qwe' on [type='text'] >> nth=71
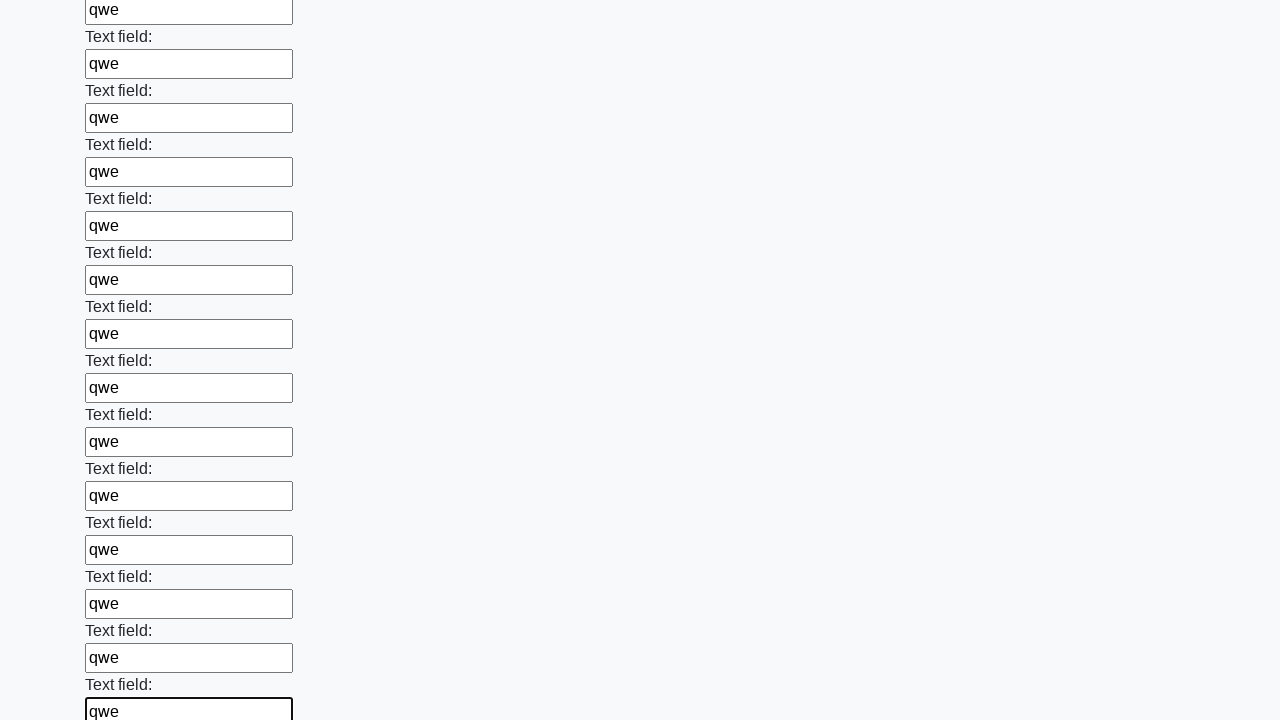

Filled text input field 73 with 'qwe' on [type='text'] >> nth=72
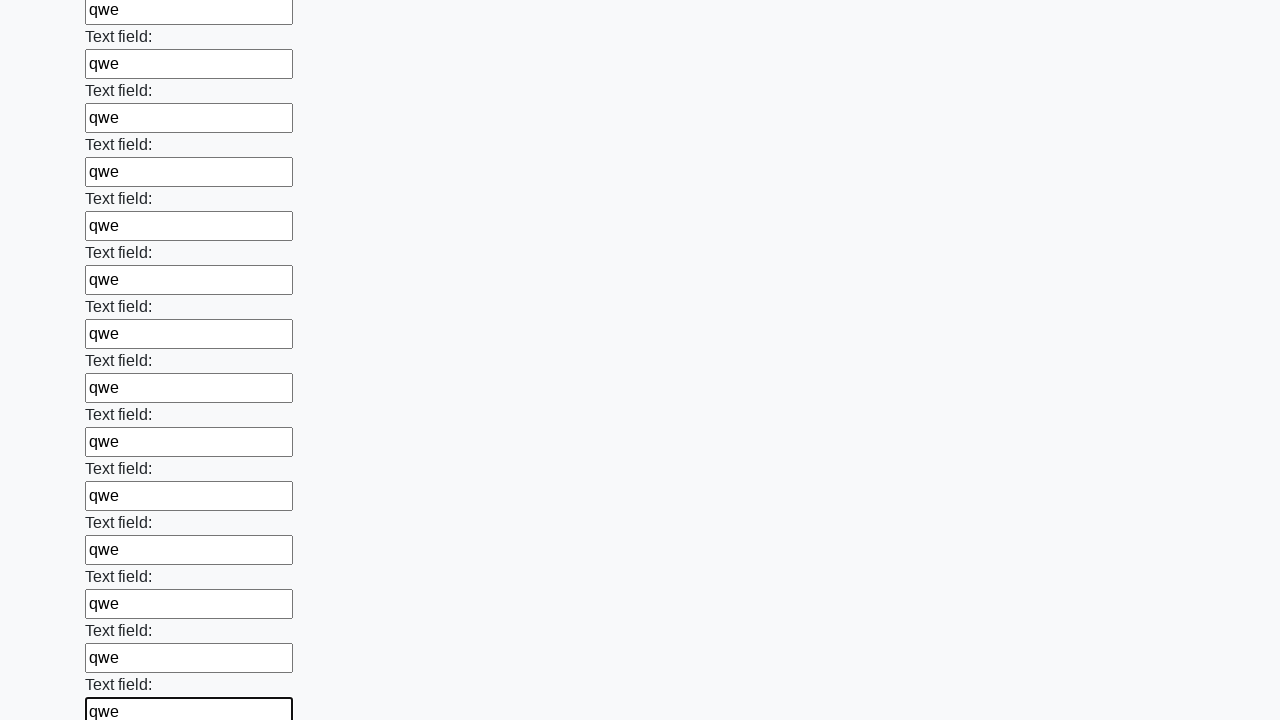

Filled text input field 74 with 'qwe' on [type='text'] >> nth=73
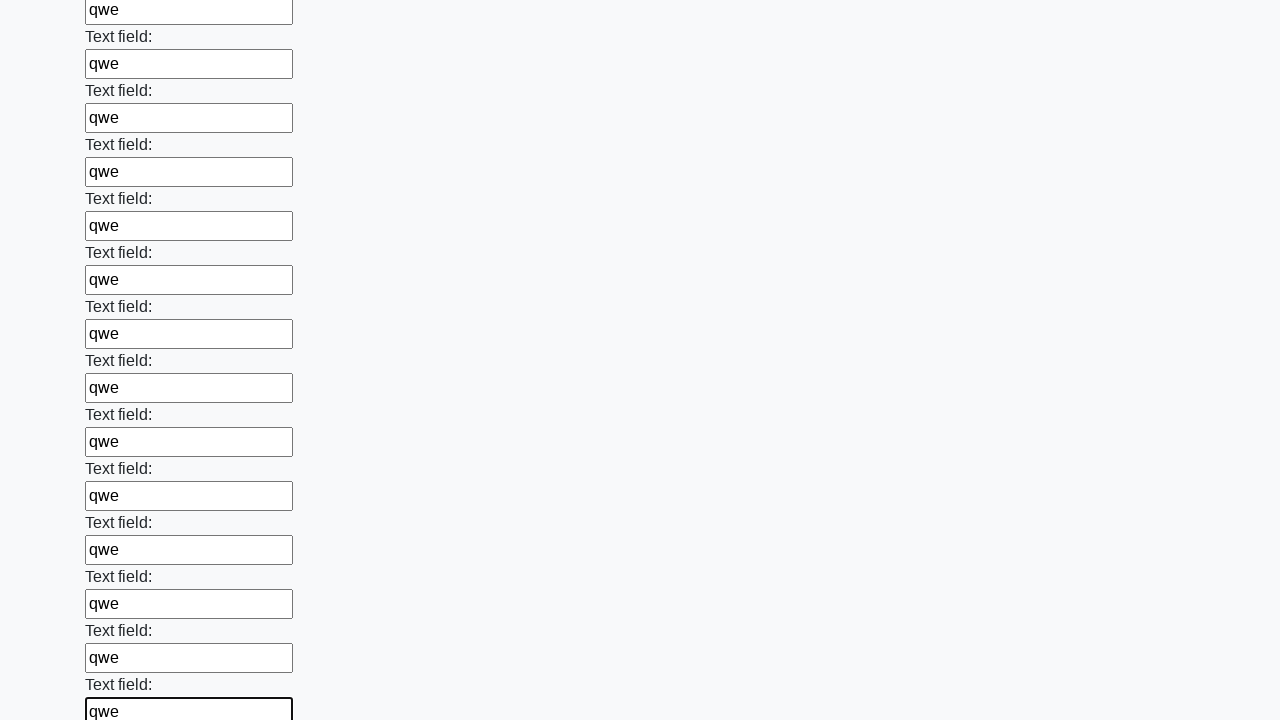

Filled text input field 75 with 'qwe' on [type='text'] >> nth=74
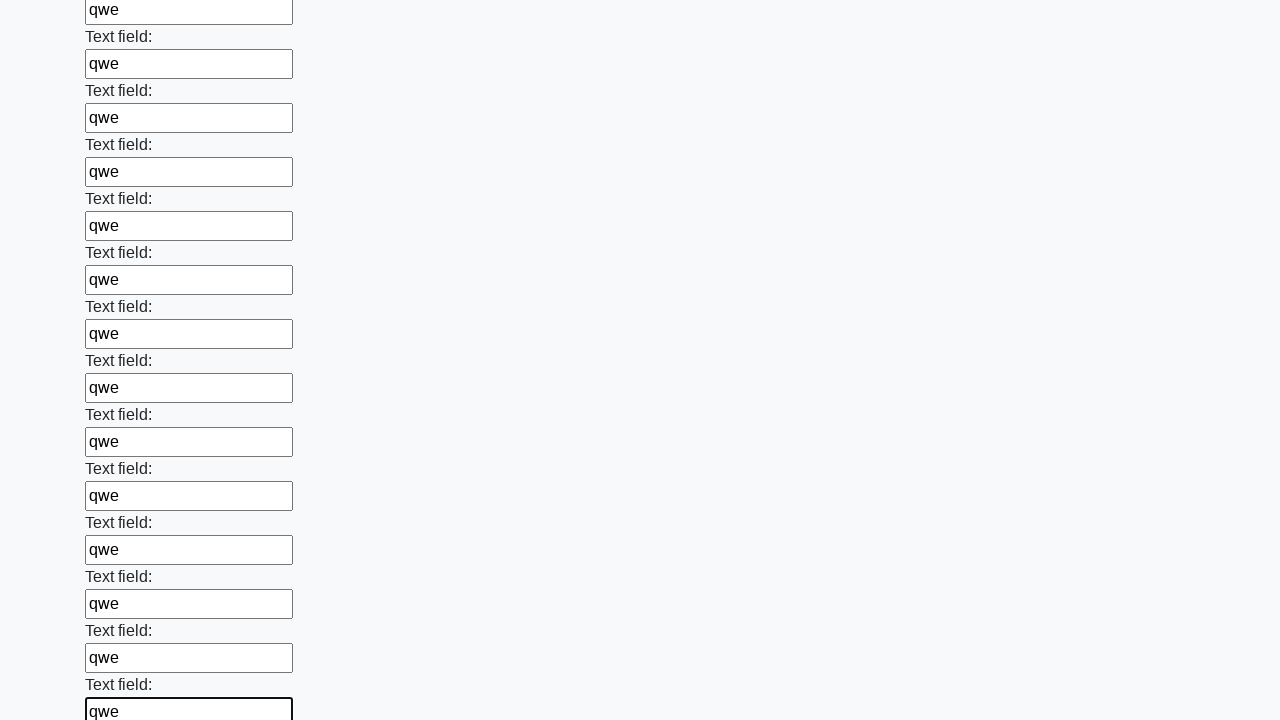

Filled text input field 76 with 'qwe' on [type='text'] >> nth=75
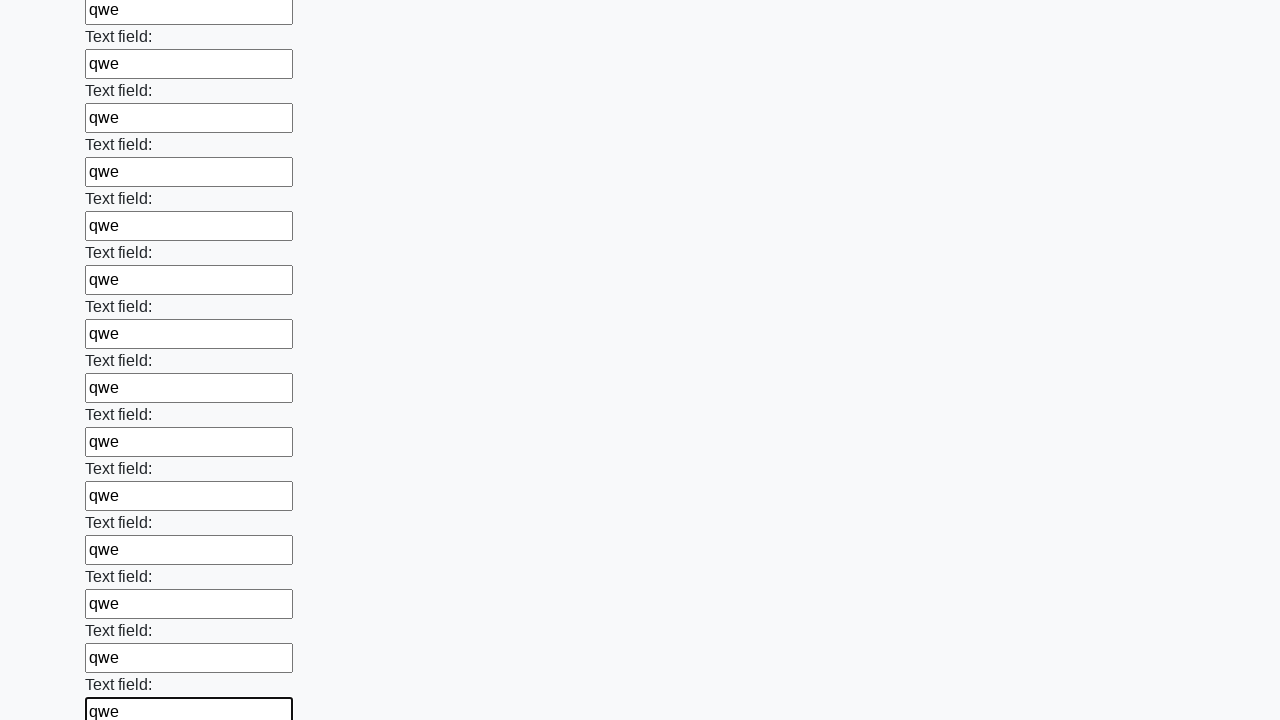

Filled text input field 77 with 'qwe' on [type='text'] >> nth=76
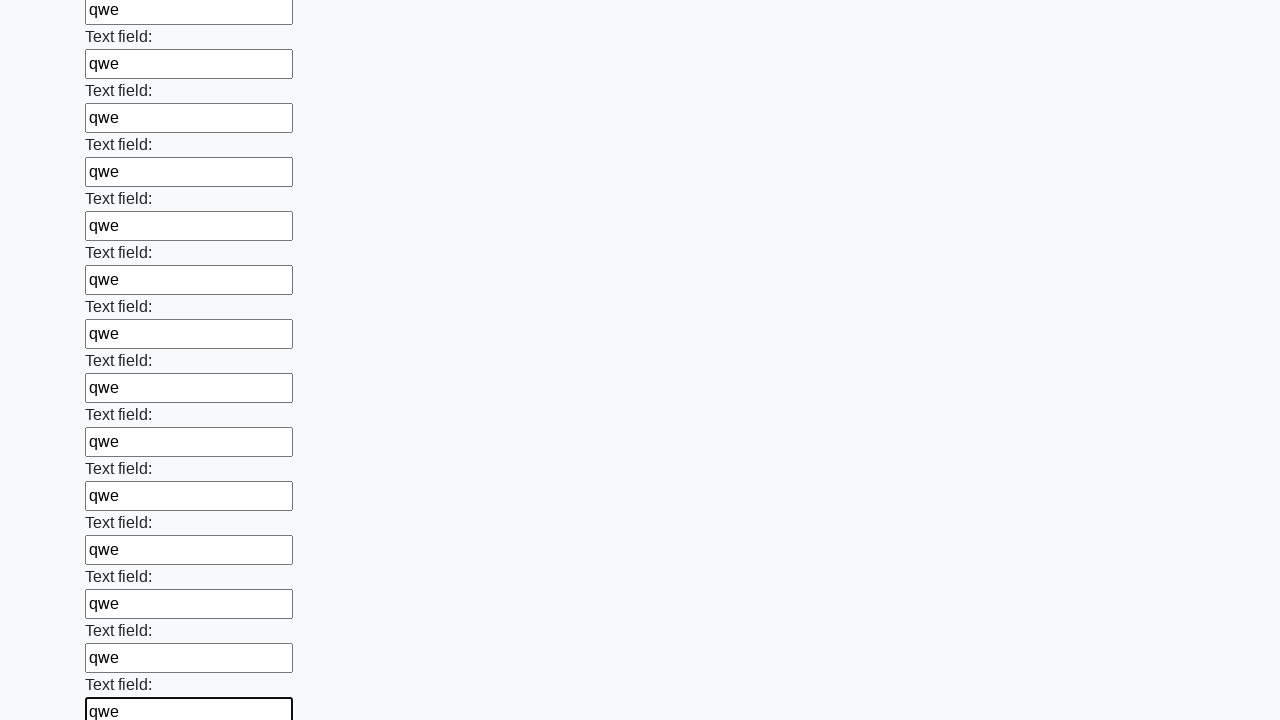

Filled text input field 78 with 'qwe' on [type='text'] >> nth=77
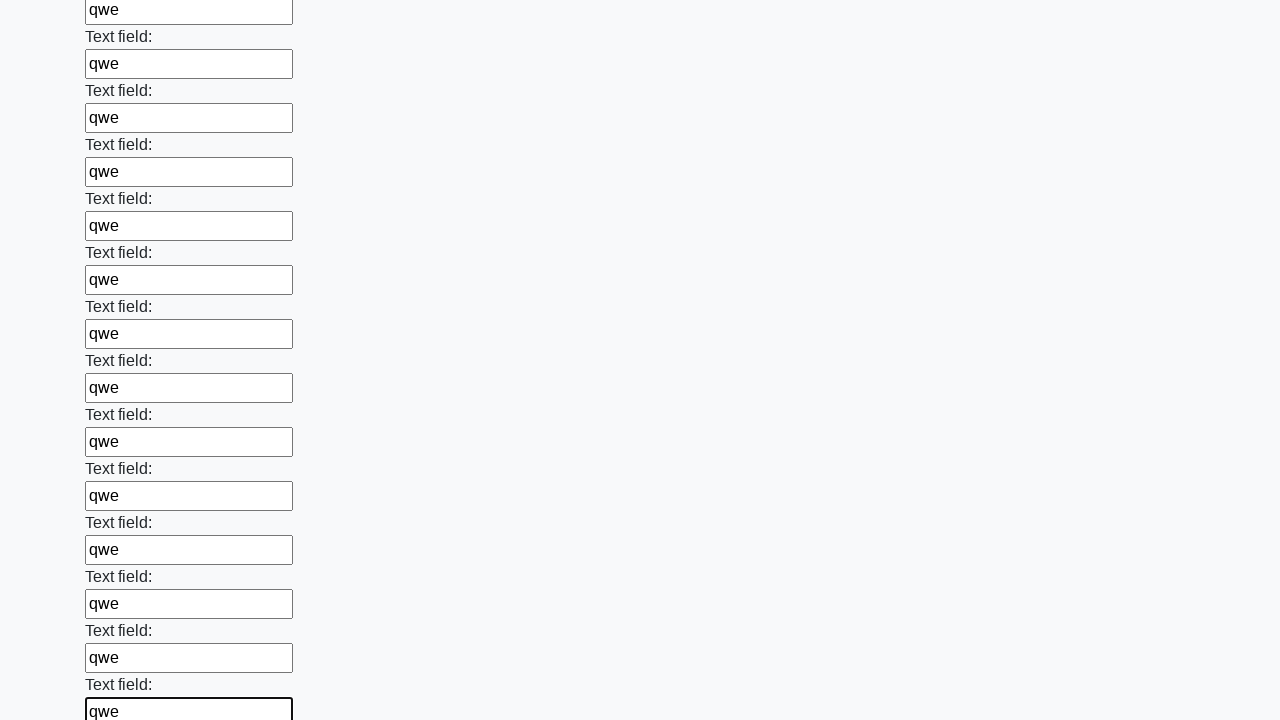

Filled text input field 79 with 'qwe' on [type='text'] >> nth=78
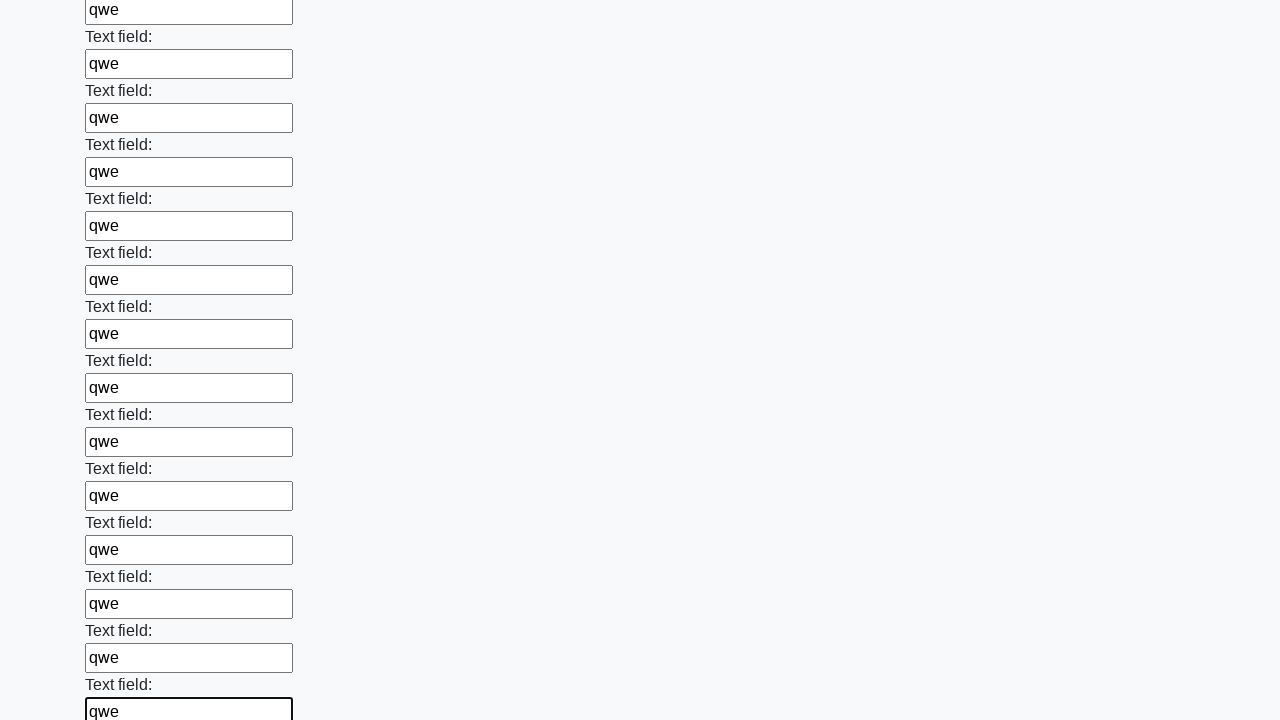

Filled text input field 80 with 'qwe' on [type='text'] >> nth=79
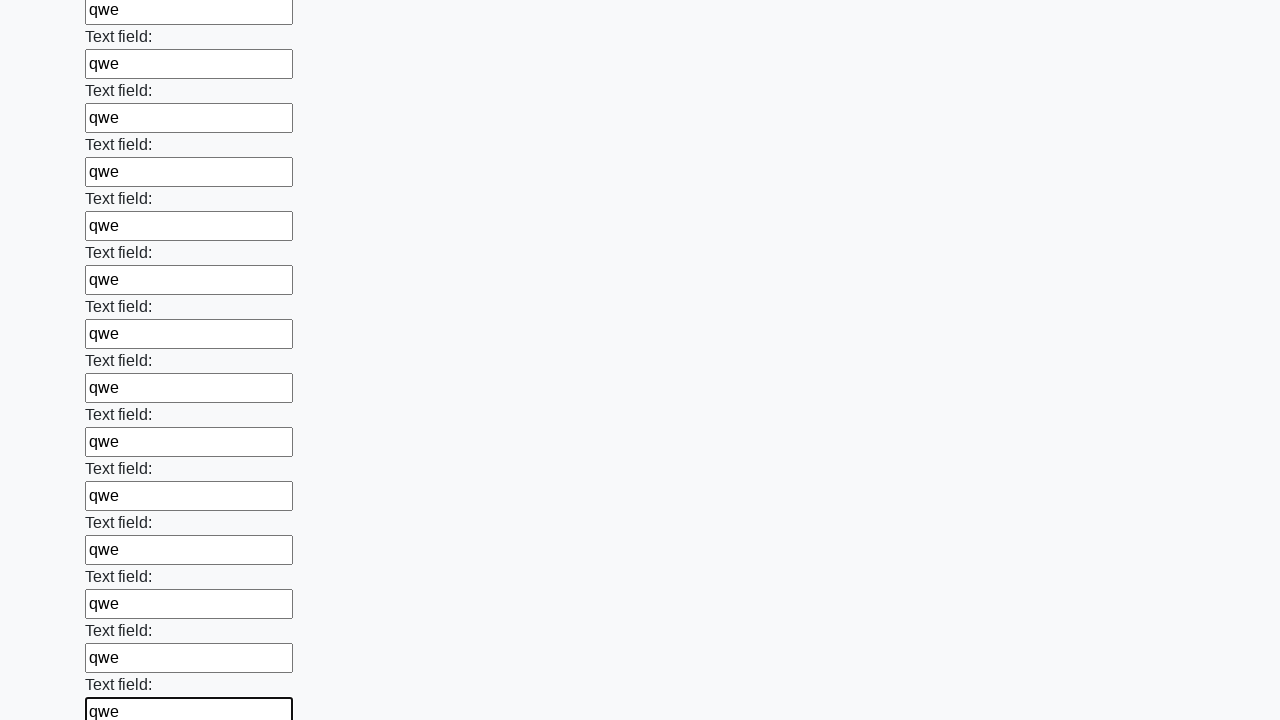

Filled text input field 81 with 'qwe' on [type='text'] >> nth=80
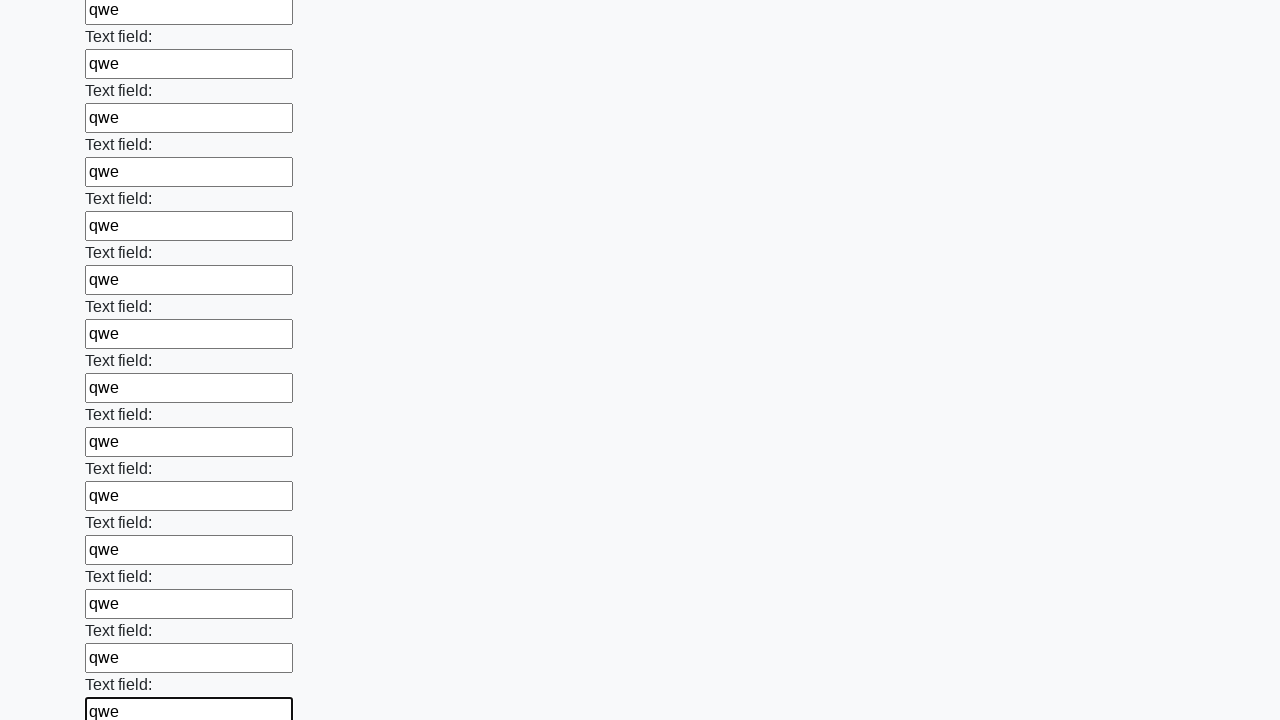

Filled text input field 82 with 'qwe' on [type='text'] >> nth=81
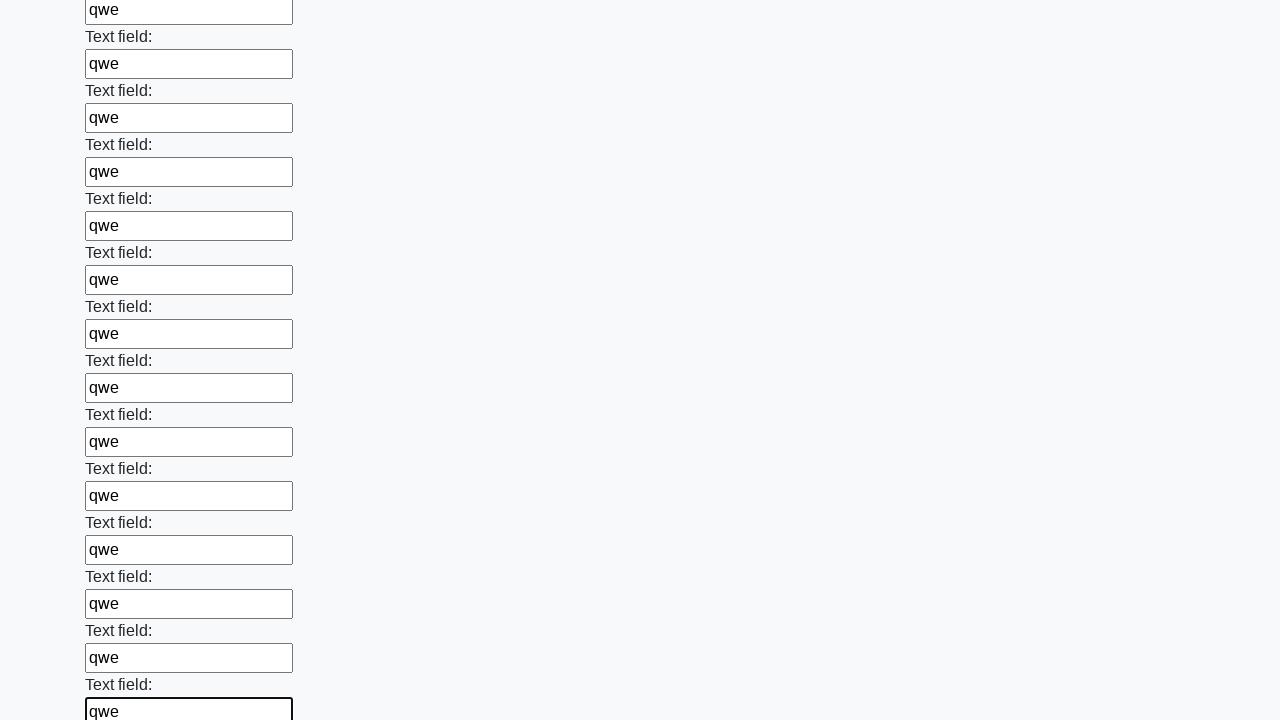

Filled text input field 83 with 'qwe' on [type='text'] >> nth=82
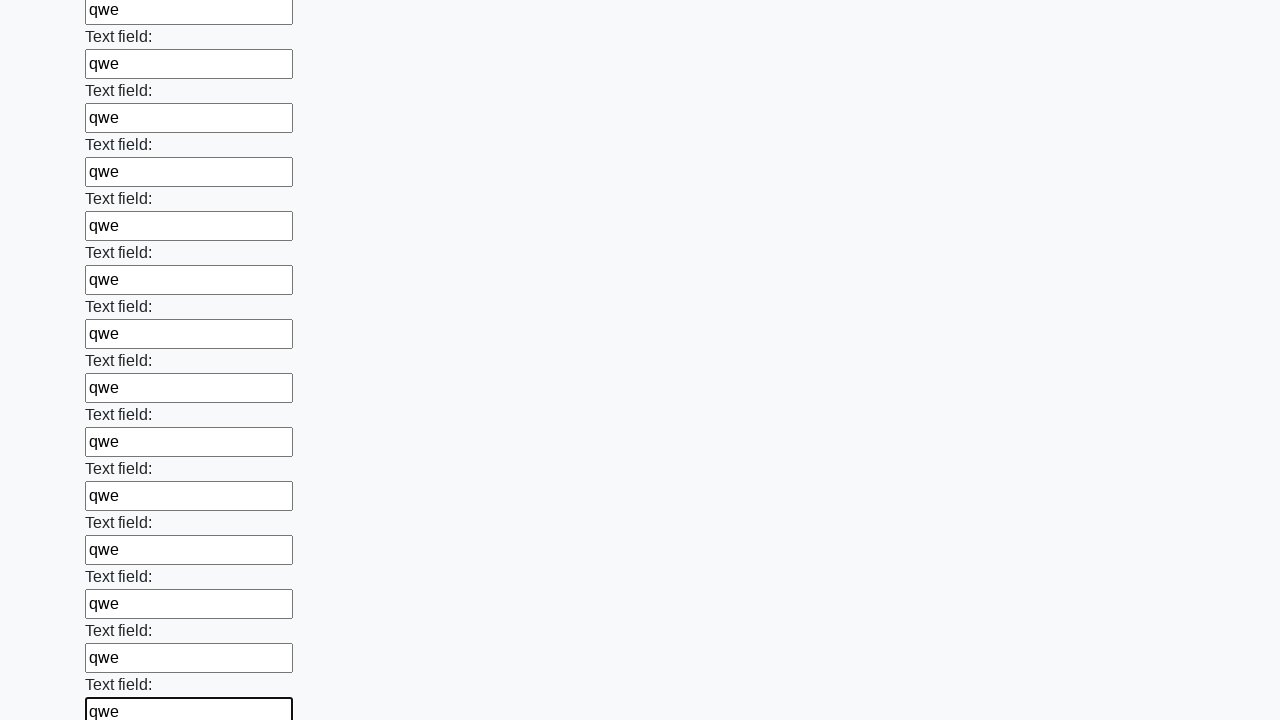

Filled text input field 84 with 'qwe' on [type='text'] >> nth=83
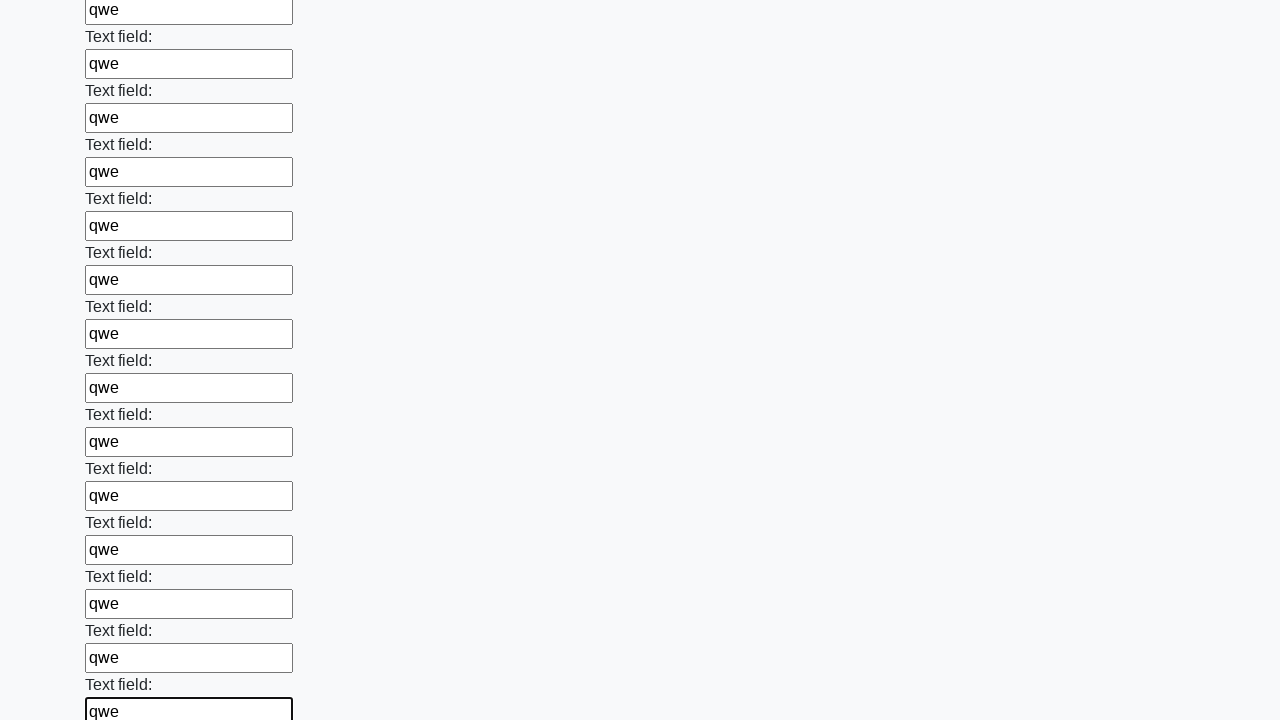

Filled text input field 85 with 'qwe' on [type='text'] >> nth=84
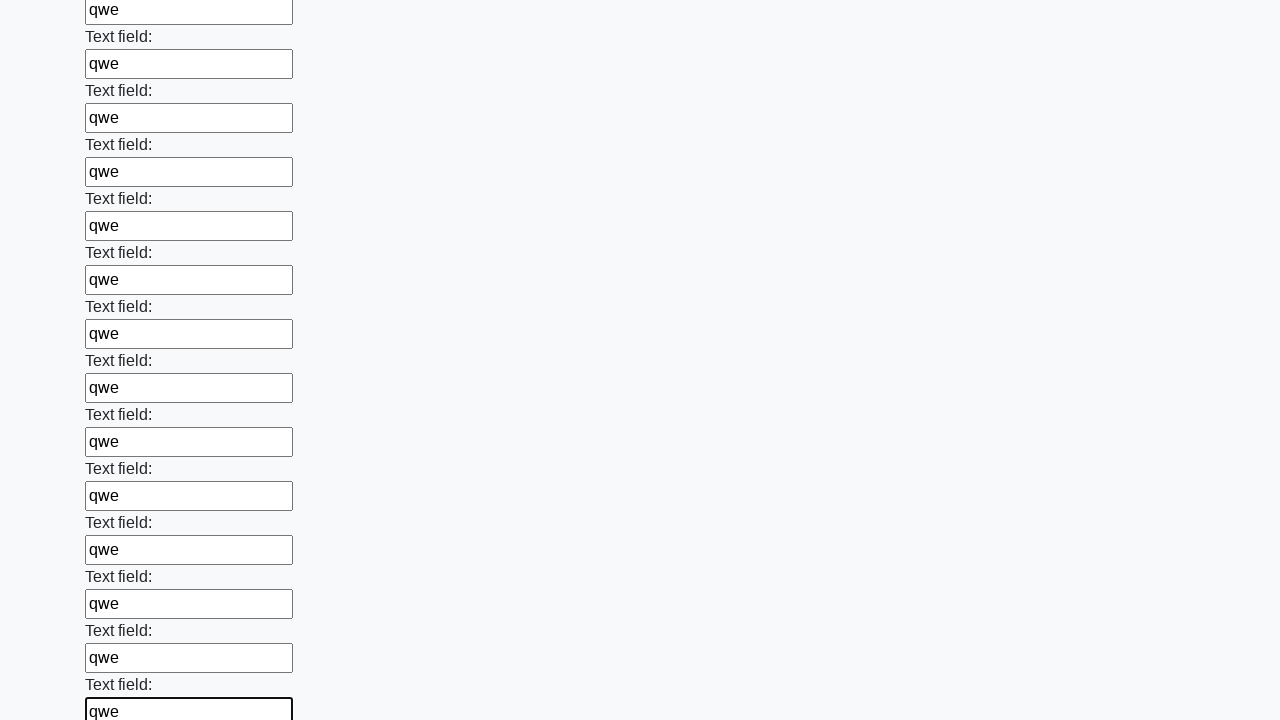

Filled text input field 86 with 'qwe' on [type='text'] >> nth=85
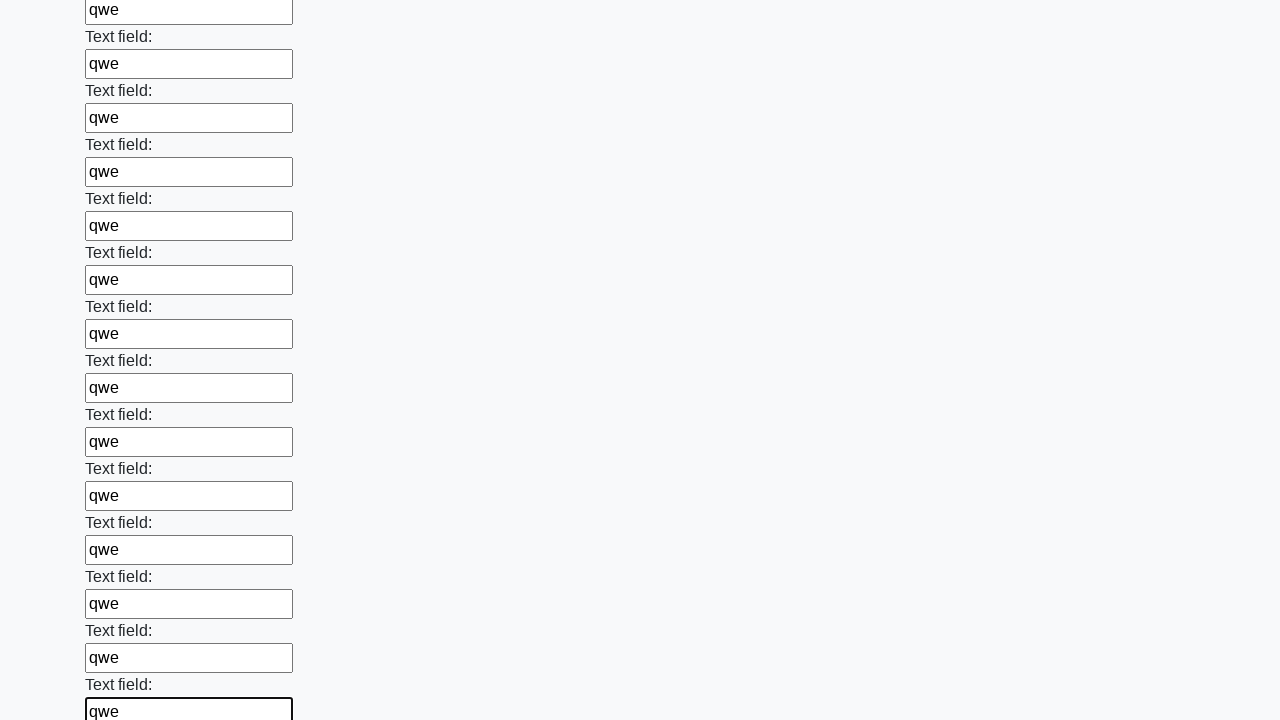

Filled text input field 87 with 'qwe' on [type='text'] >> nth=86
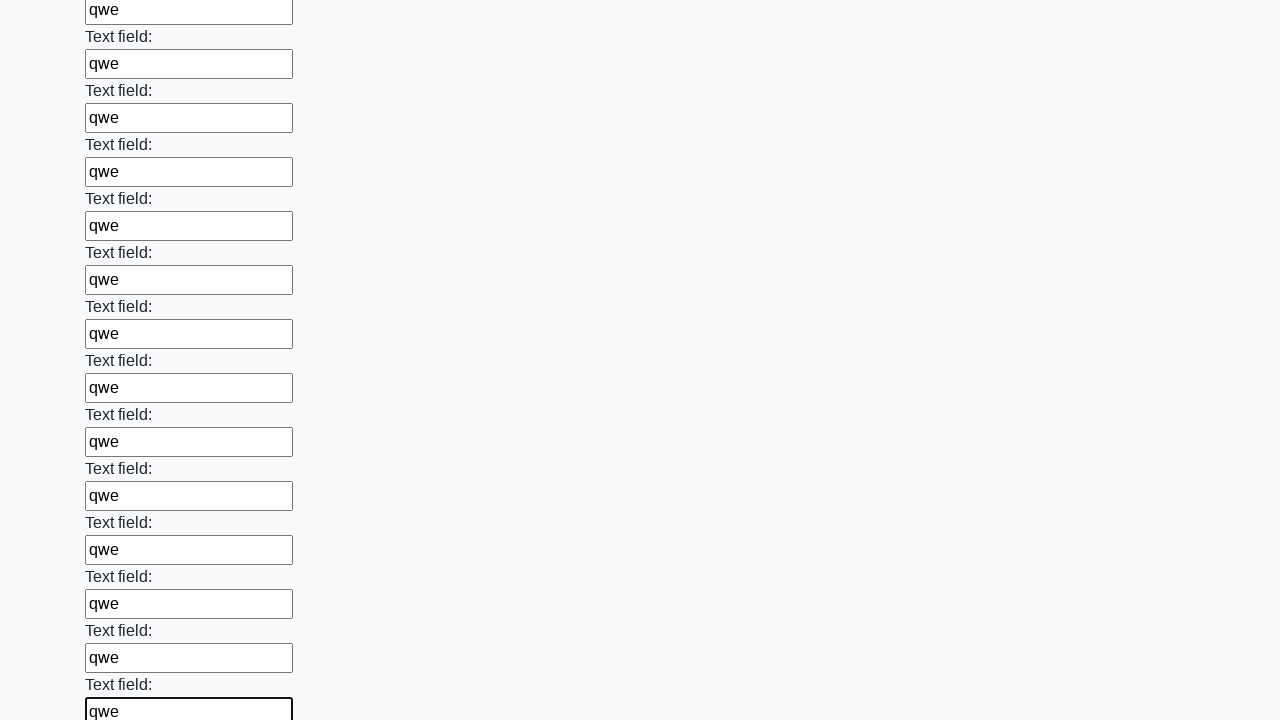

Filled text input field 88 with 'qwe' on [type='text'] >> nth=87
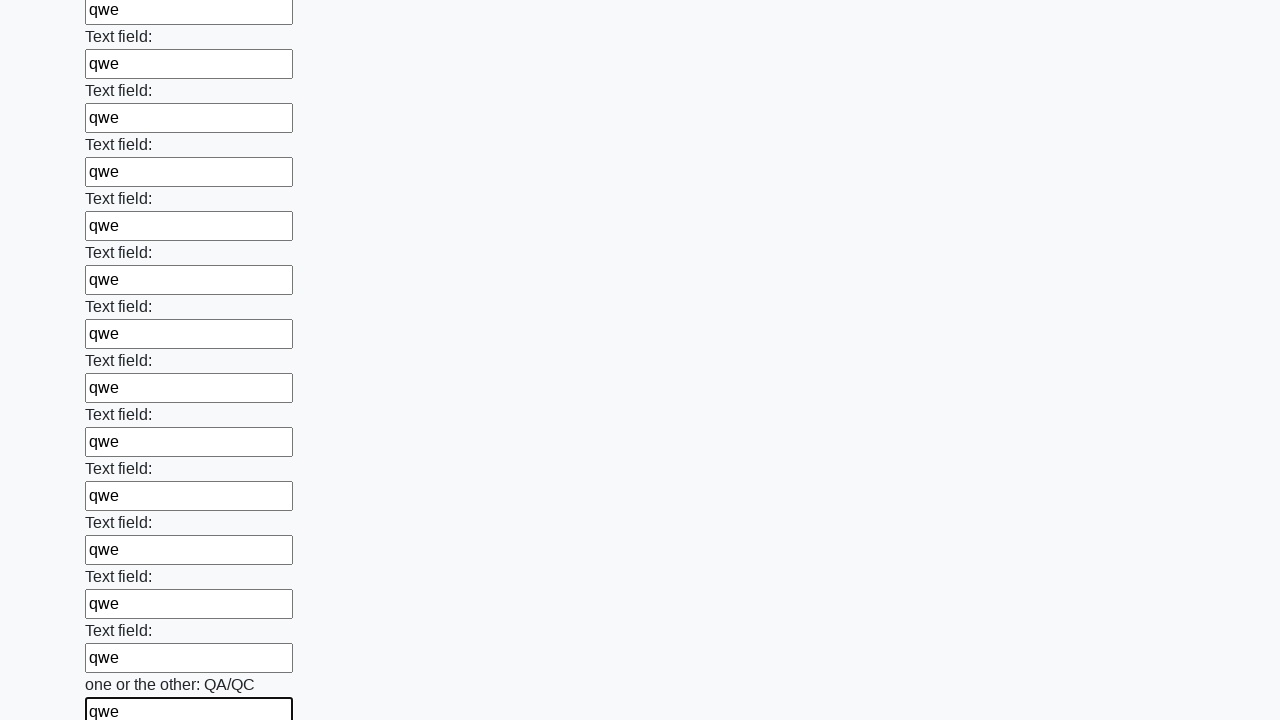

Filled text input field 89 with 'qwe' on [type='text'] >> nth=88
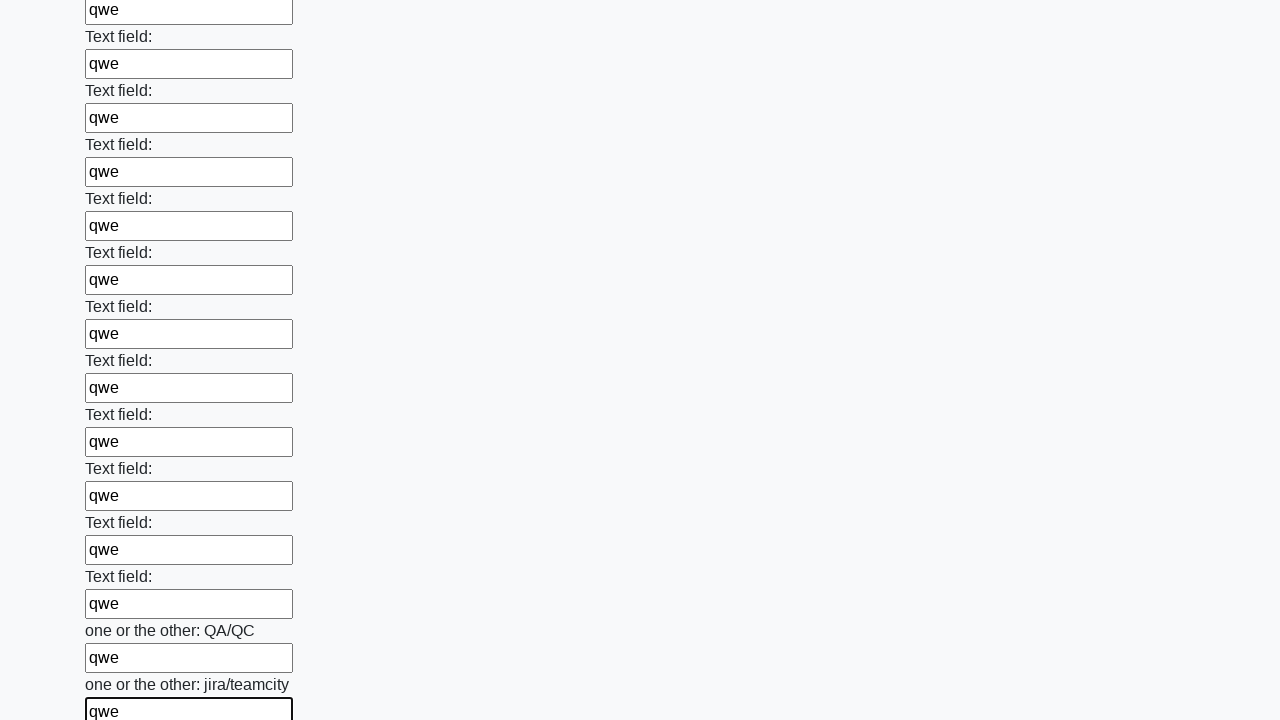

Filled text input field 90 with 'qwe' on [type='text'] >> nth=89
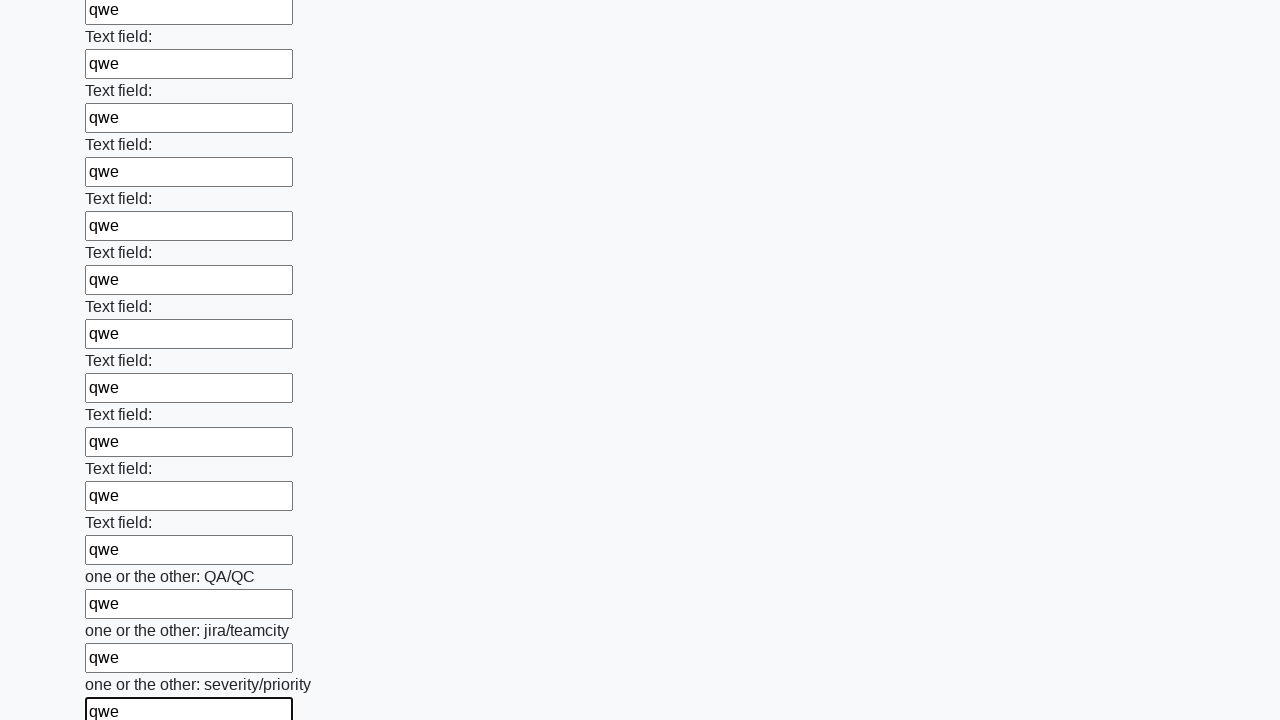

Filled text input field 91 with 'qwe' on [type='text'] >> nth=90
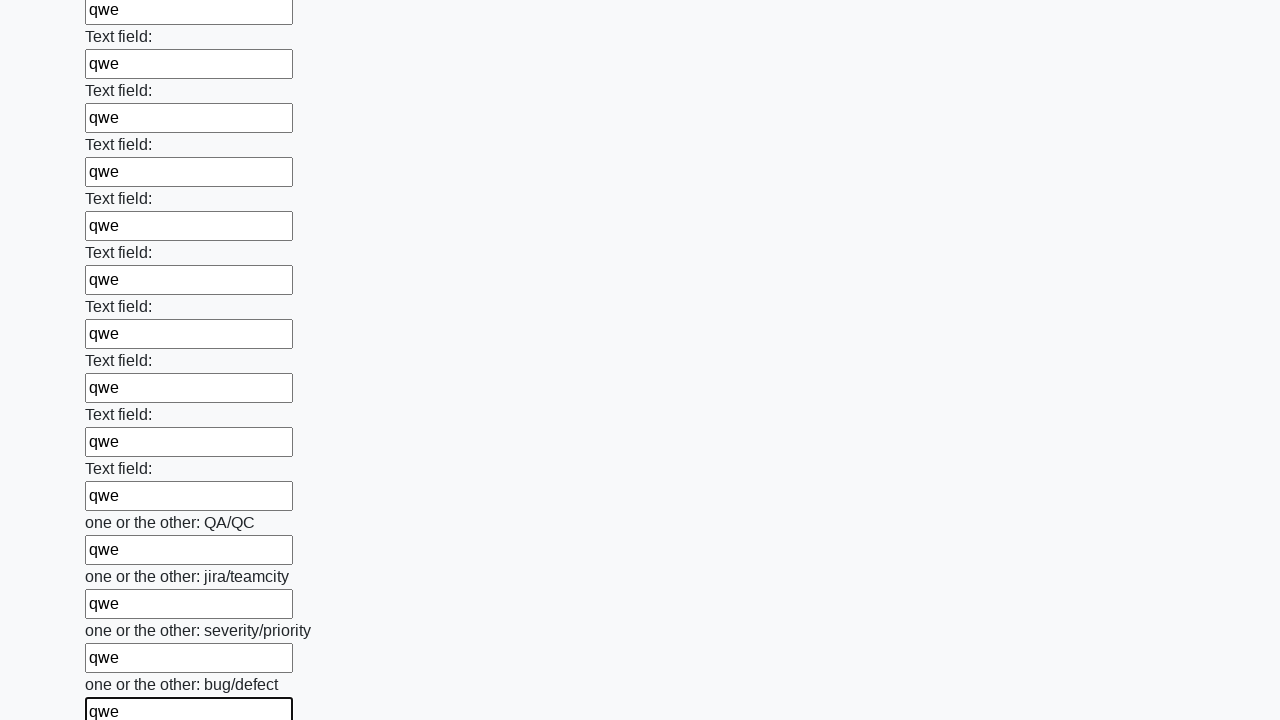

Filled text input field 92 with 'qwe' on [type='text'] >> nth=91
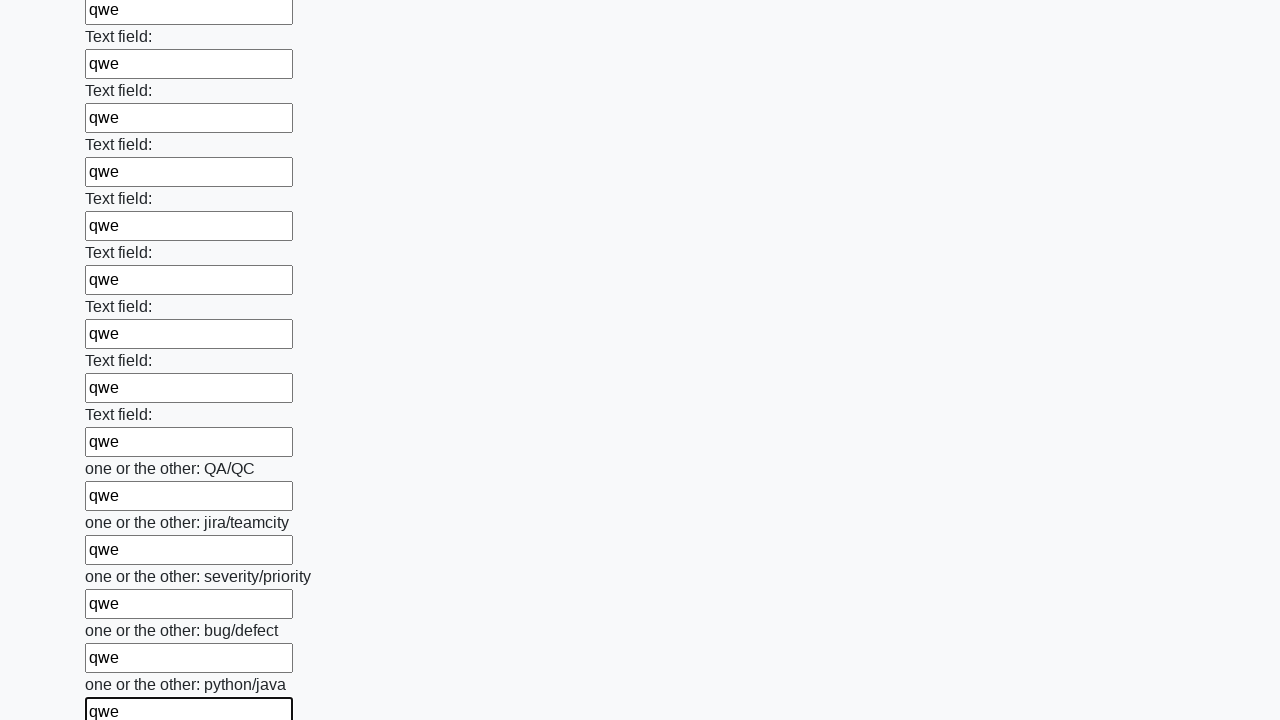

Filled text input field 93 with 'qwe' on [type='text'] >> nth=92
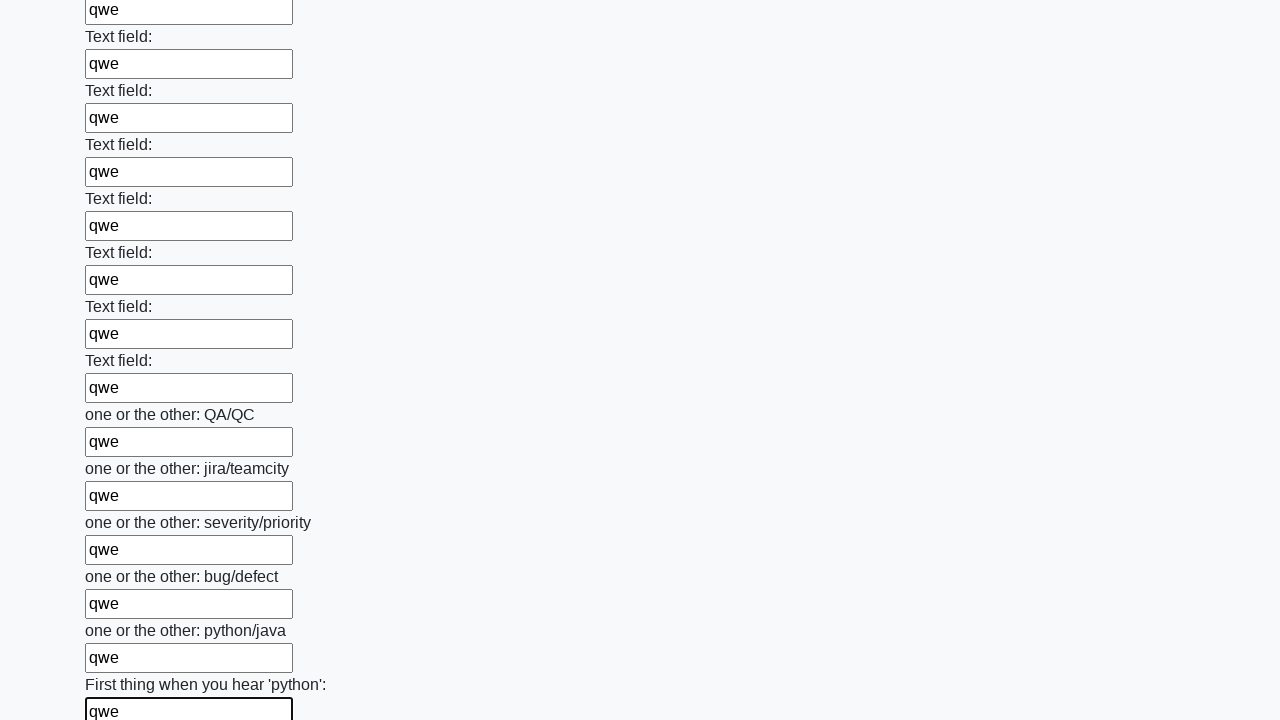

Filled text input field 94 with 'qwe' on [type='text'] >> nth=93
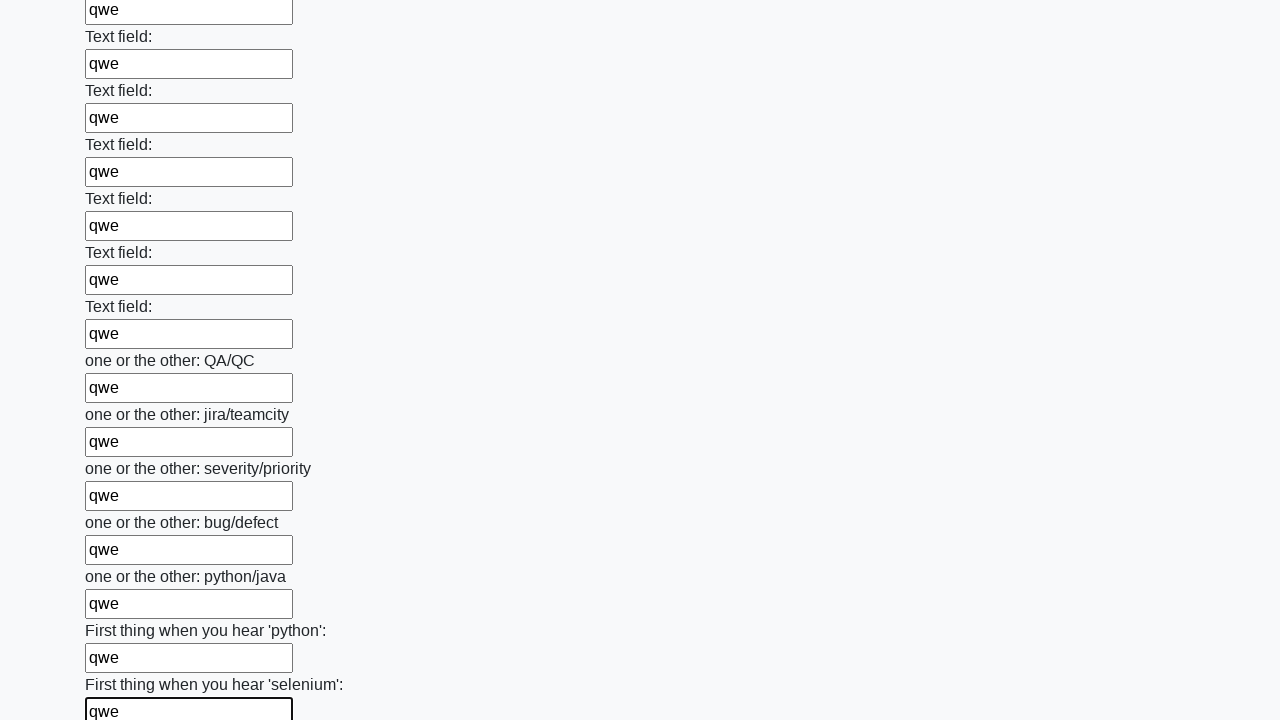

Filled text input field 95 with 'qwe' on [type='text'] >> nth=94
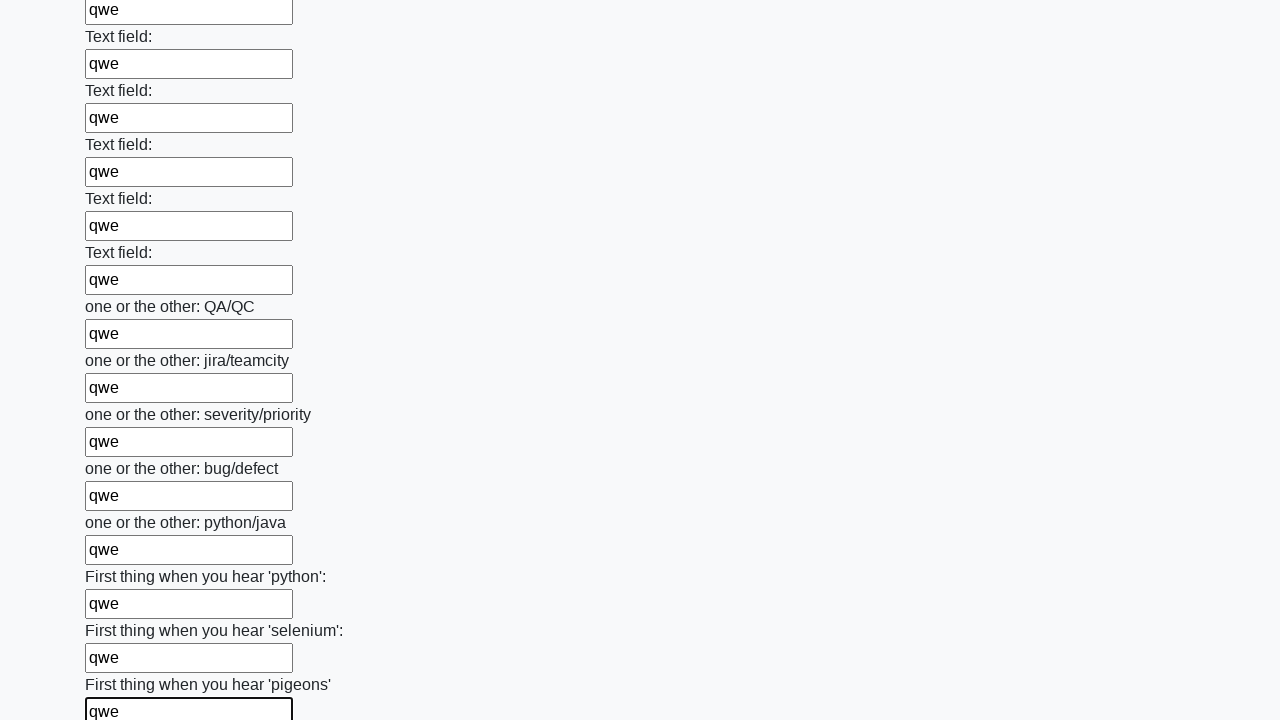

Filled text input field 96 with 'qwe' on [type='text'] >> nth=95
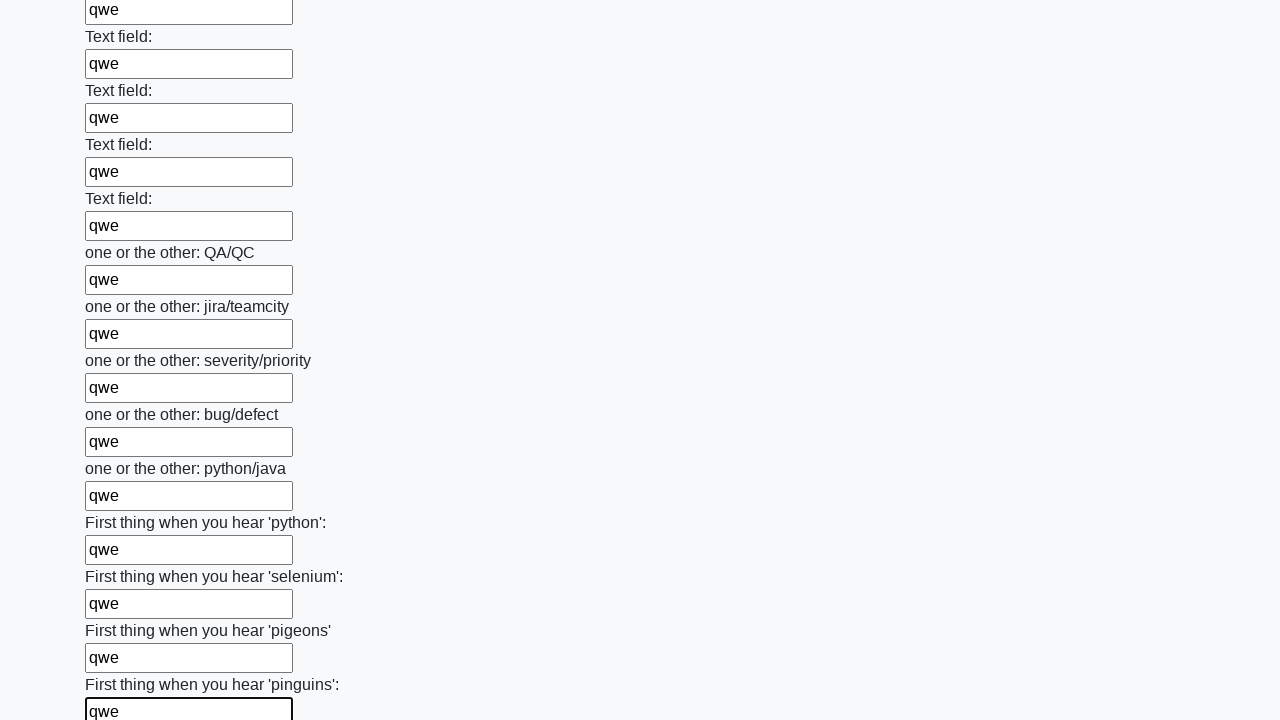

Filled text input field 97 with 'qwe' on [type='text'] >> nth=96
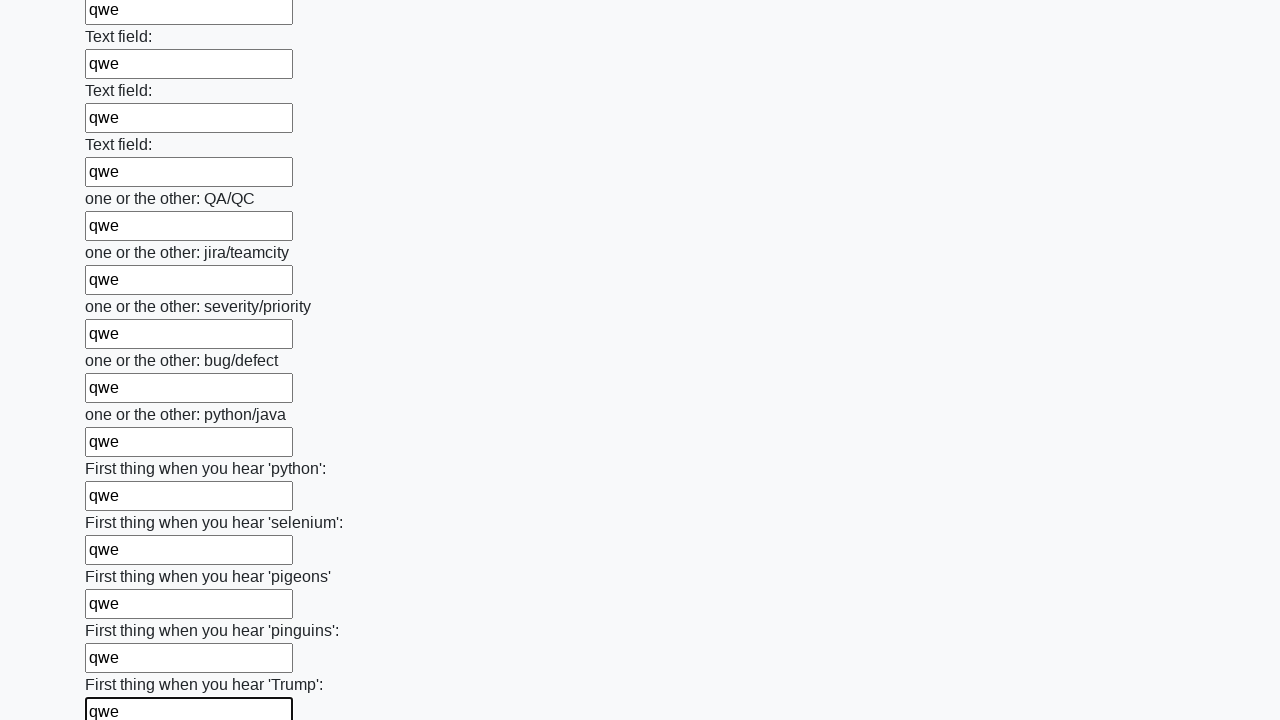

Filled text input field 98 with 'qwe' on [type='text'] >> nth=97
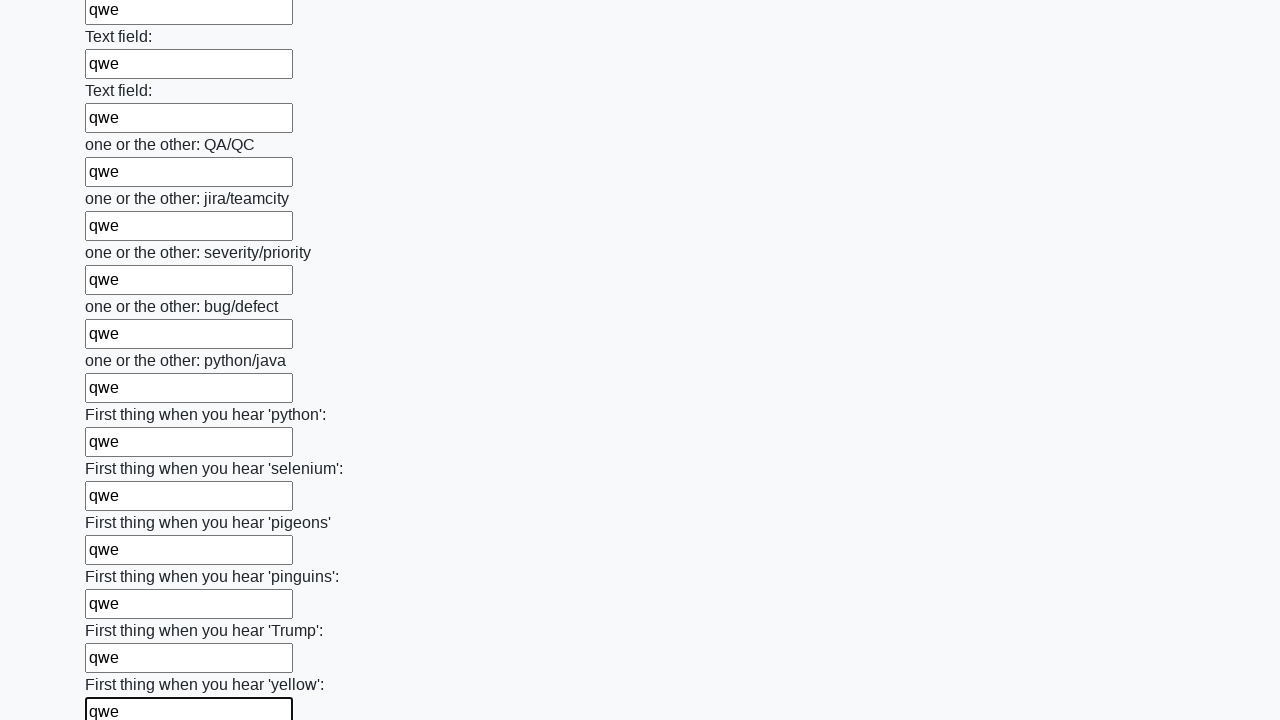

Filled text input field 99 with 'qwe' on [type='text'] >> nth=98
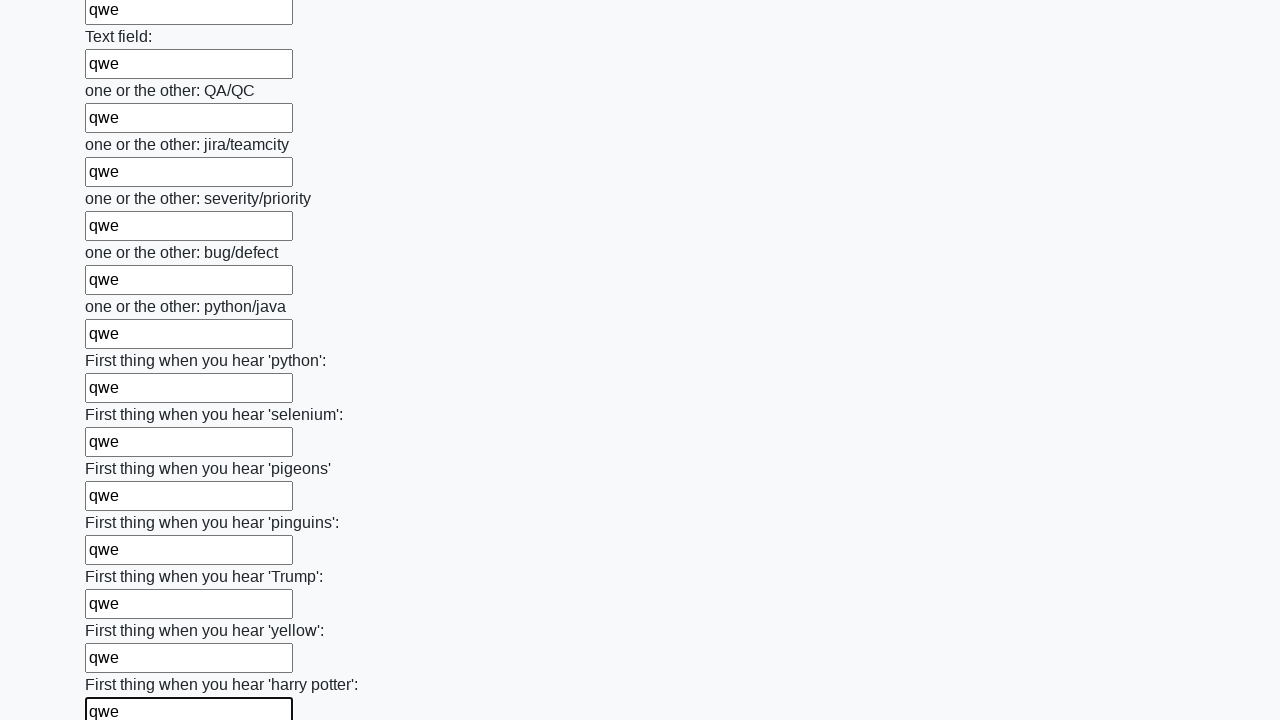

Filled text input field 100 with 'qwe' on [type='text'] >> nth=99
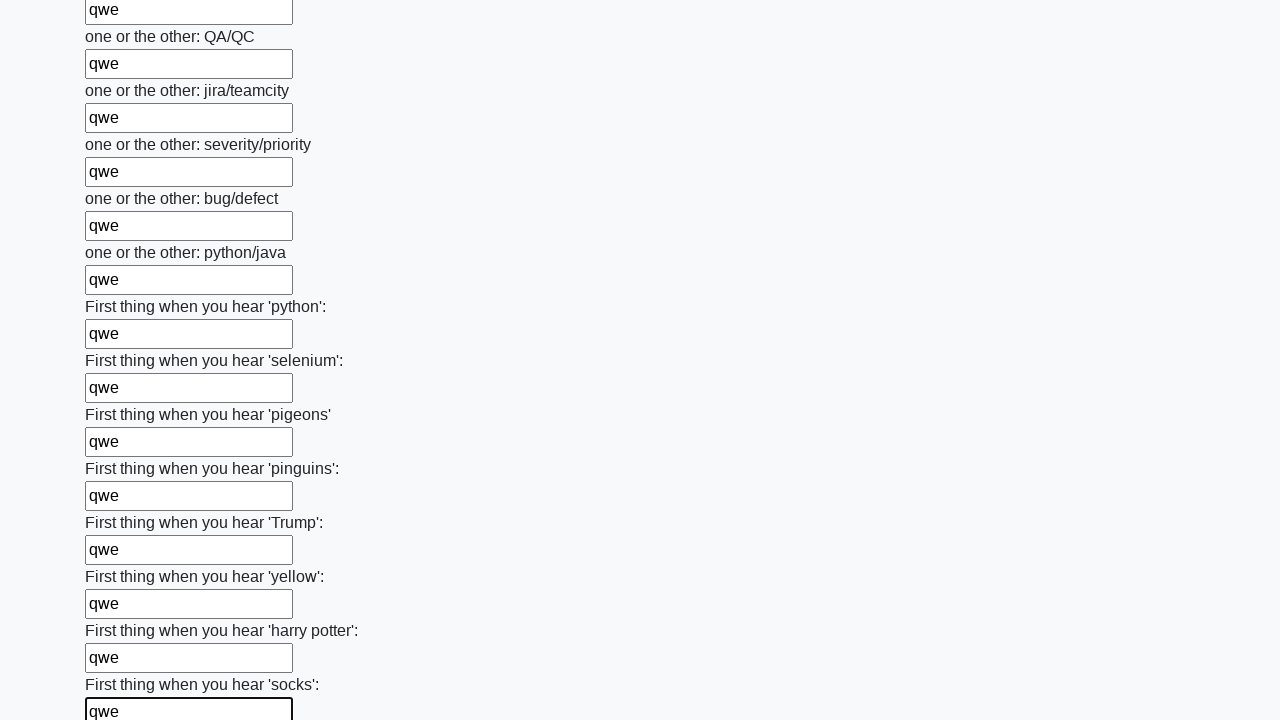

Clicked the submit button at (123, 611) on button.btn
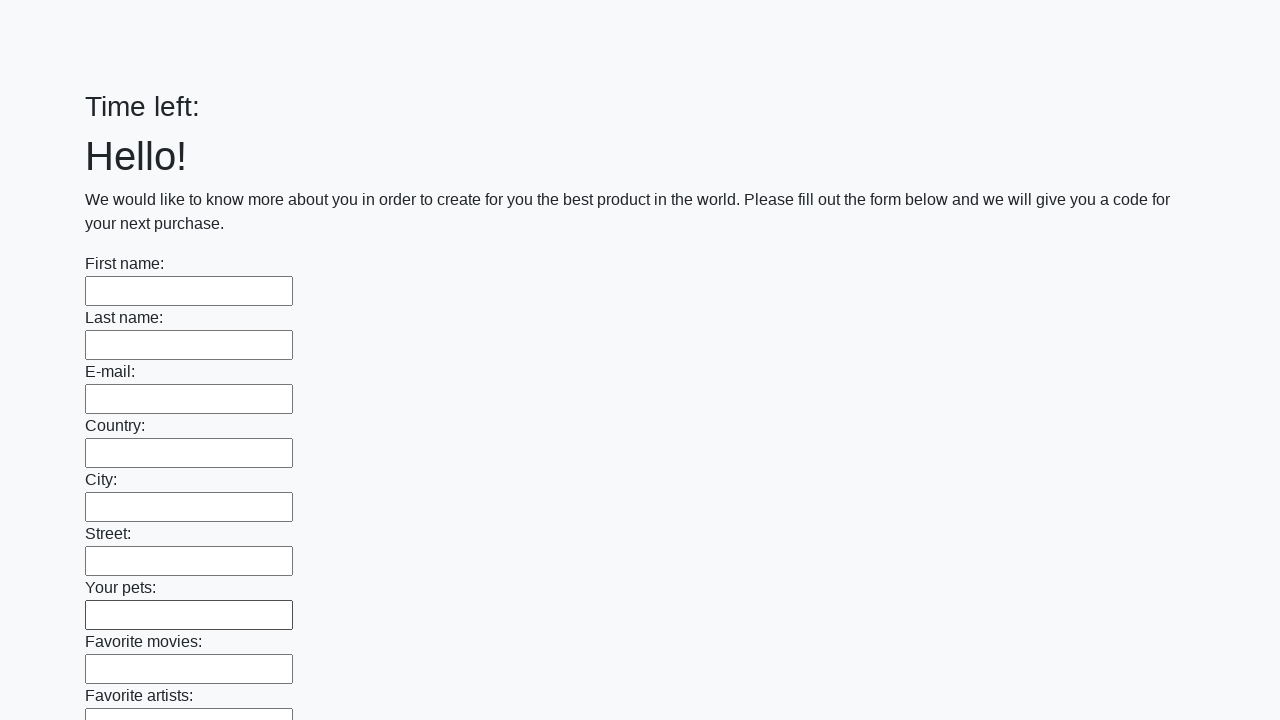

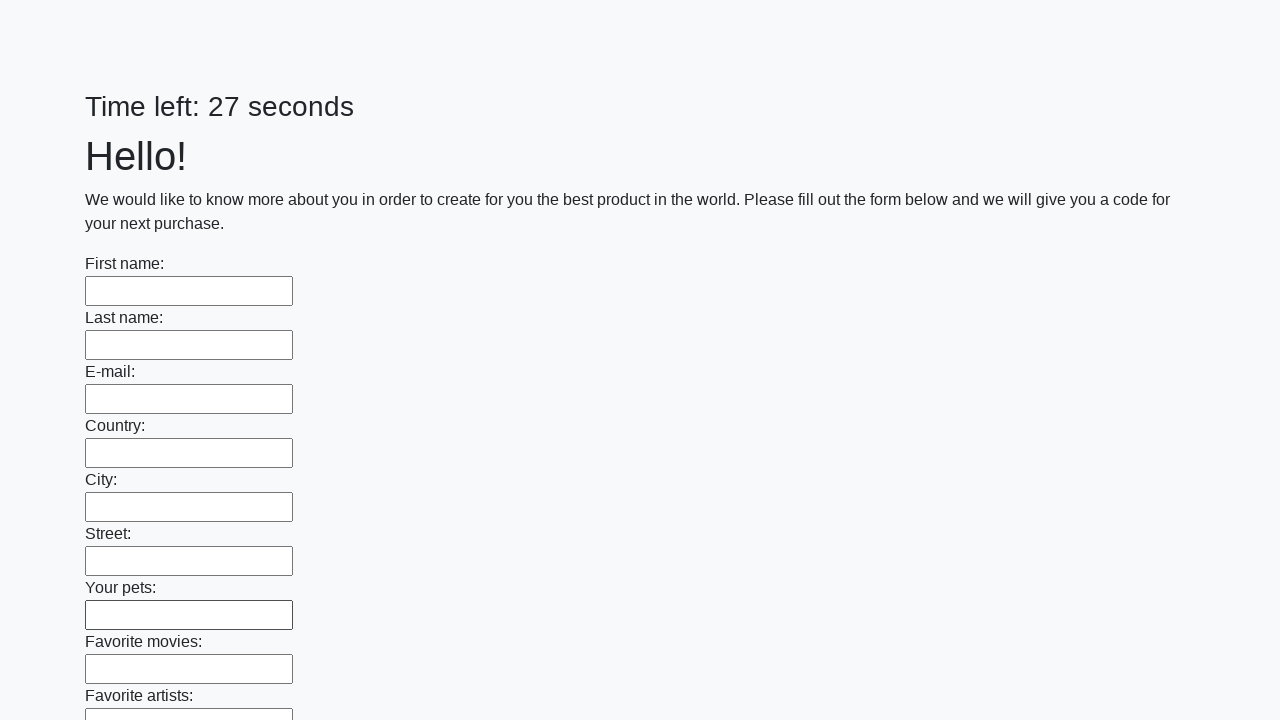